Tests filling a large form by entering text into all text input fields and submitting the form by clicking the submit button.

Starting URL: http://suninjuly.github.io/huge_form.html

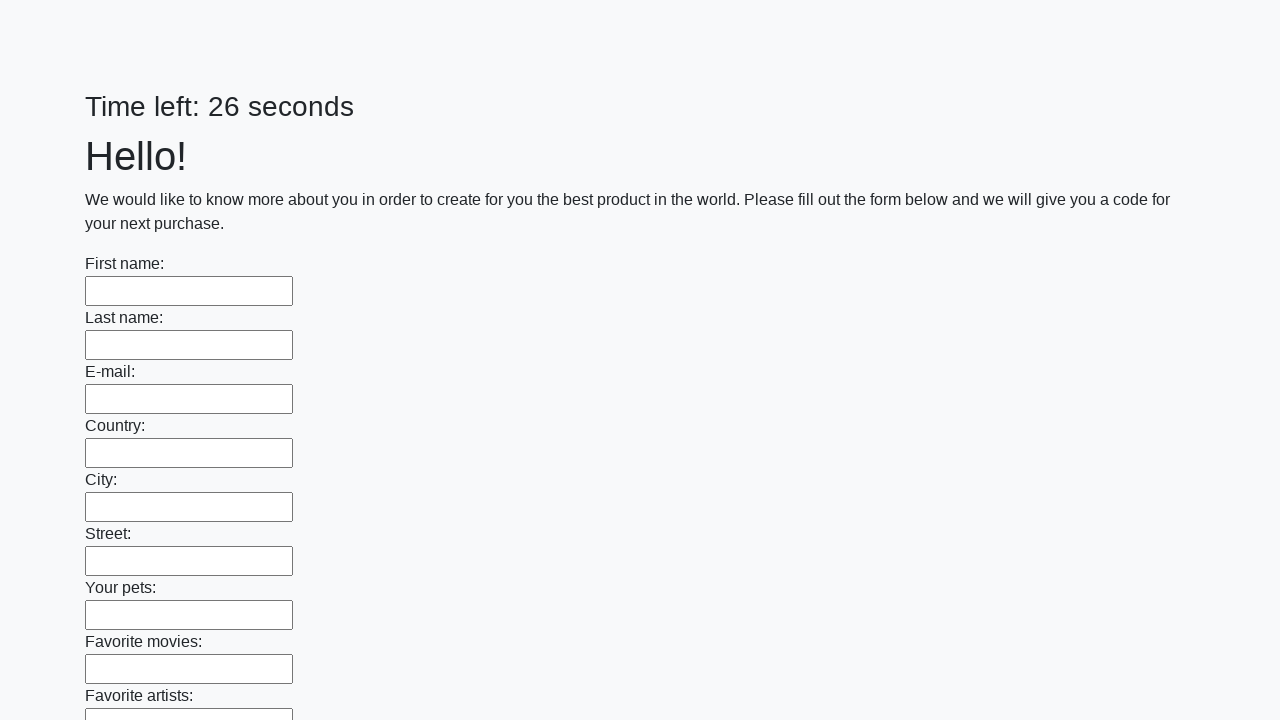

Located all text input fields on the form
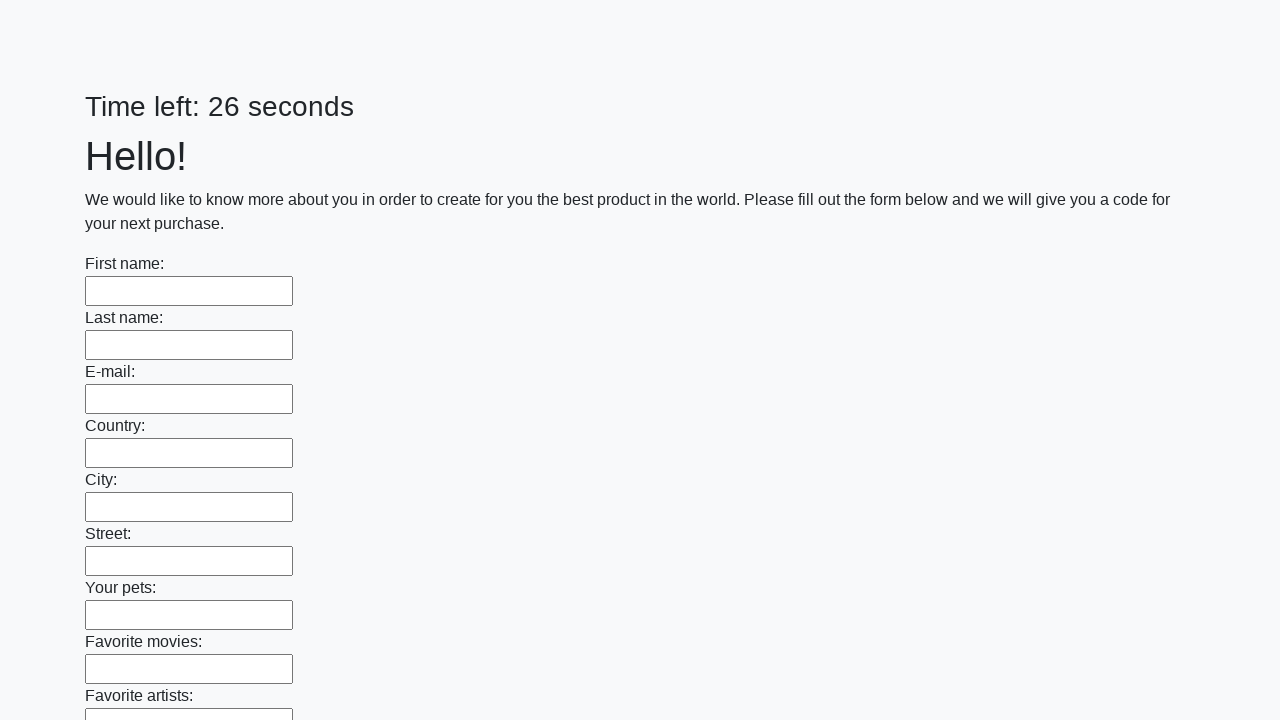

Filled text input field 1 of 100 with 'Test Response 42' on input[type="text"] >> nth=0
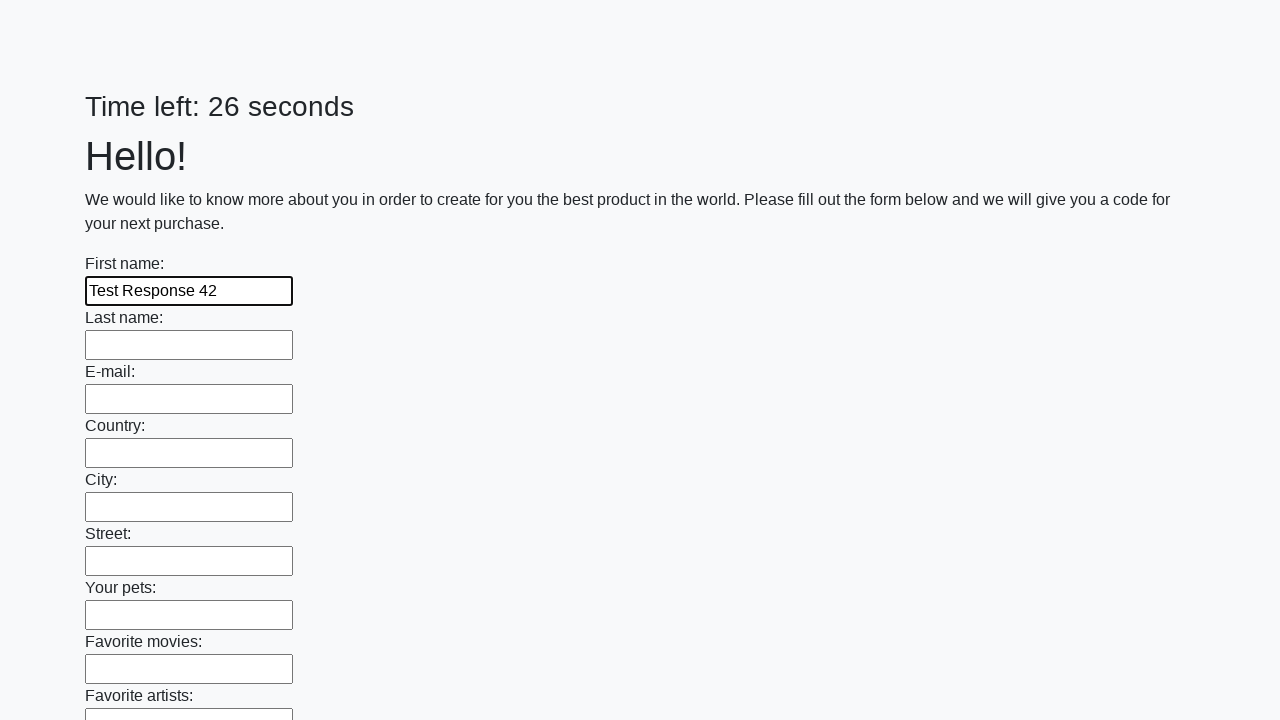

Filled text input field 2 of 100 with 'Test Response 42' on input[type="text"] >> nth=1
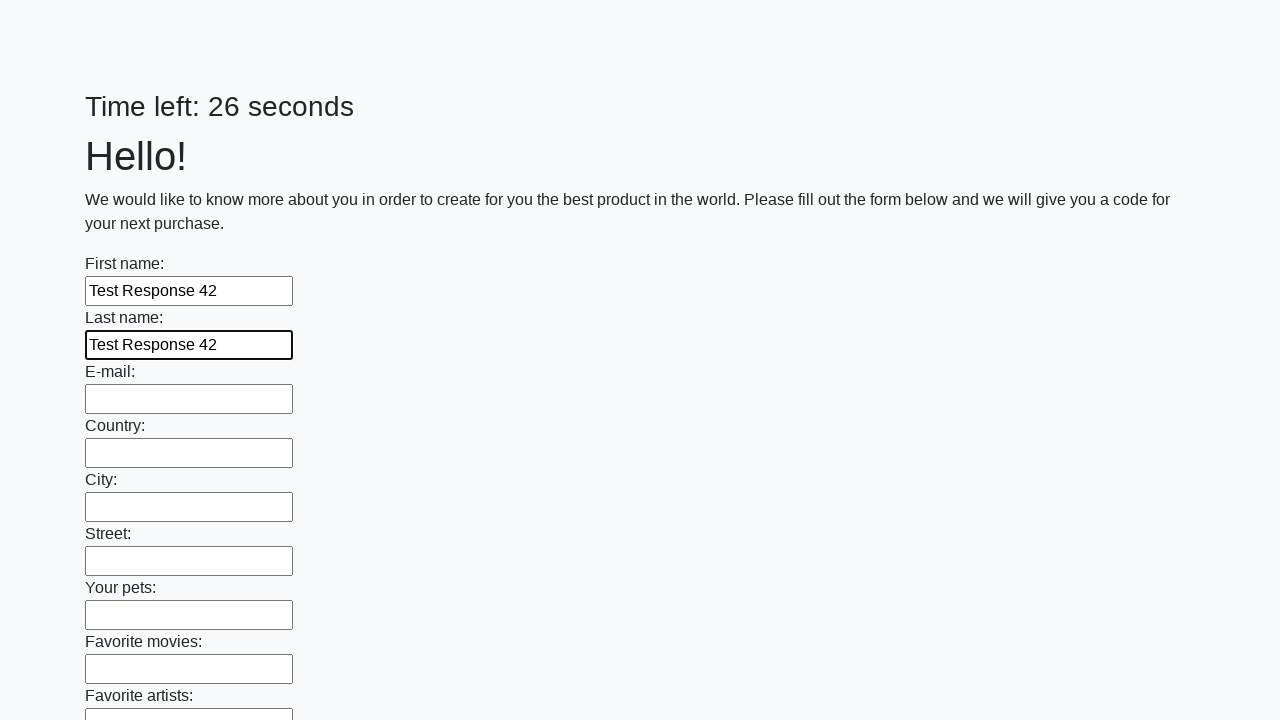

Filled text input field 3 of 100 with 'Test Response 42' on input[type="text"] >> nth=2
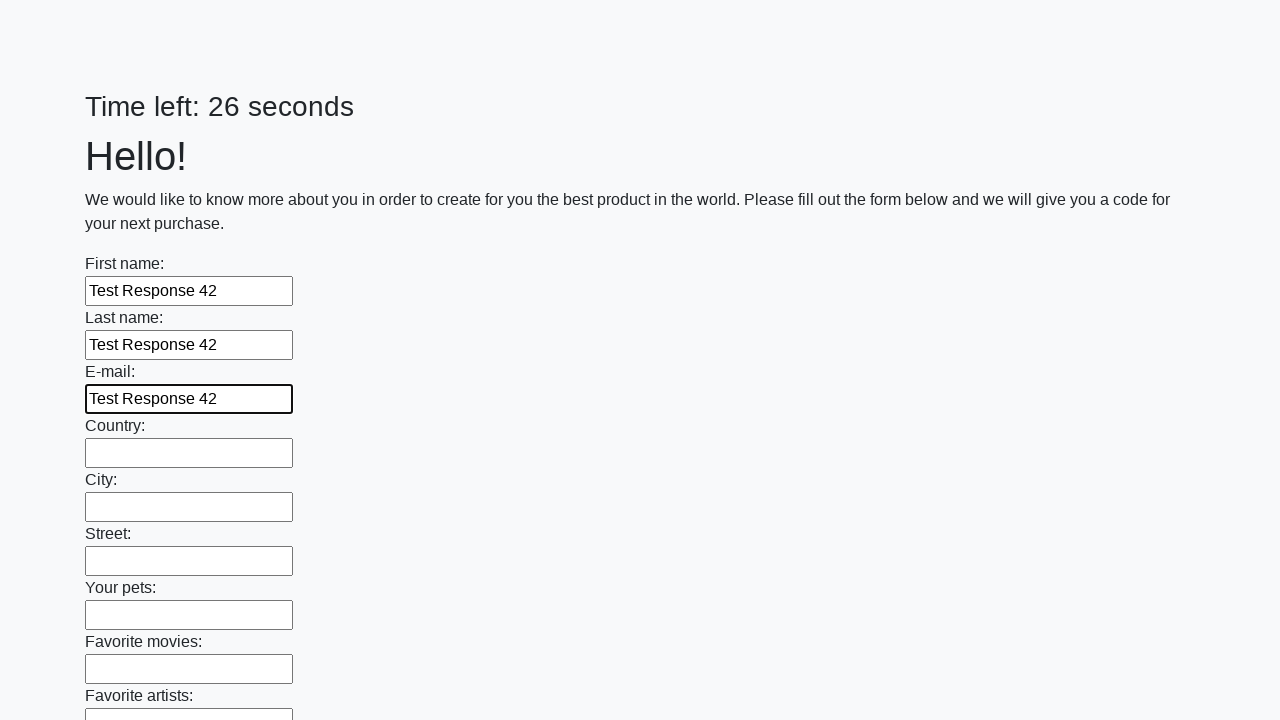

Filled text input field 4 of 100 with 'Test Response 42' on input[type="text"] >> nth=3
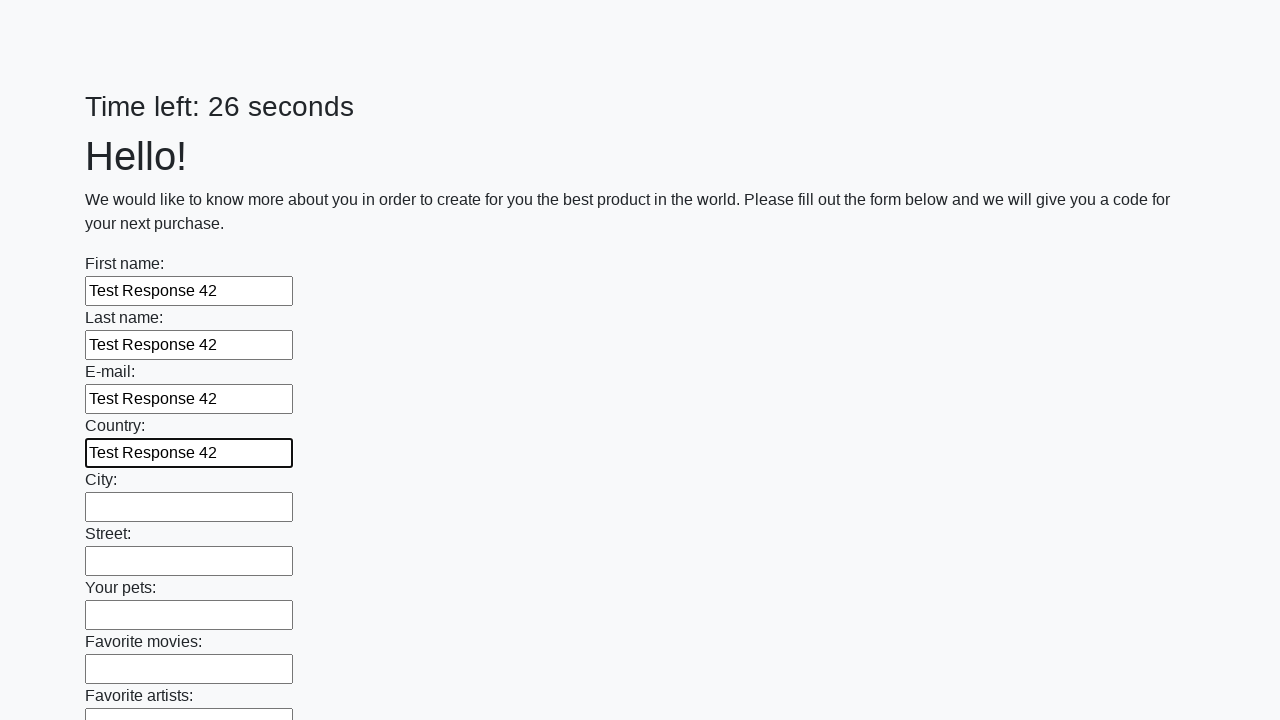

Filled text input field 5 of 100 with 'Test Response 42' on input[type="text"] >> nth=4
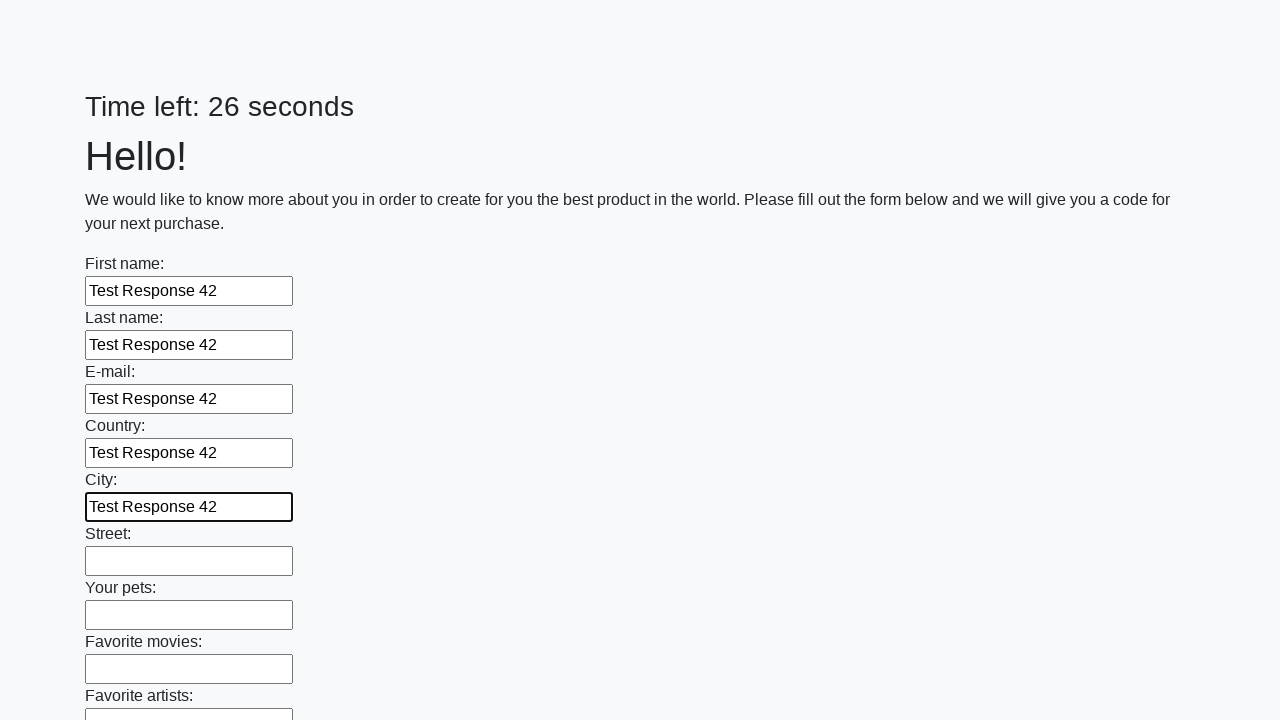

Filled text input field 6 of 100 with 'Test Response 42' on input[type="text"] >> nth=5
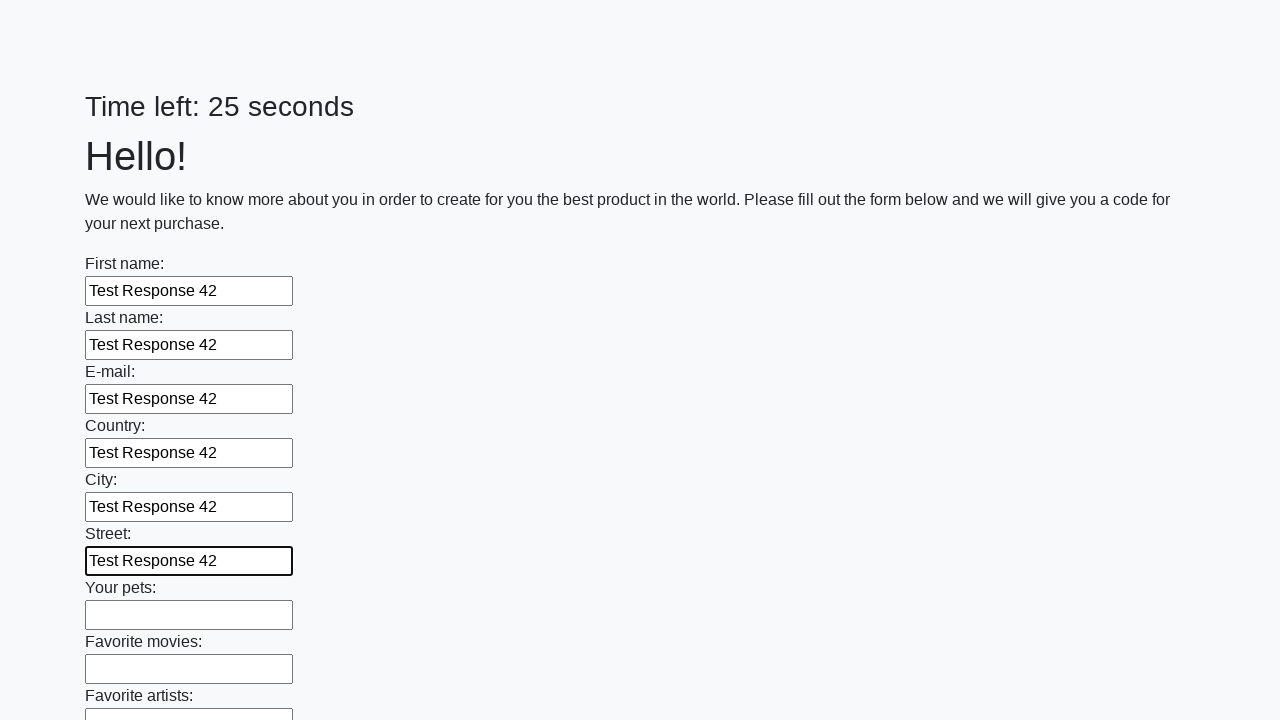

Filled text input field 7 of 100 with 'Test Response 42' on input[type="text"] >> nth=6
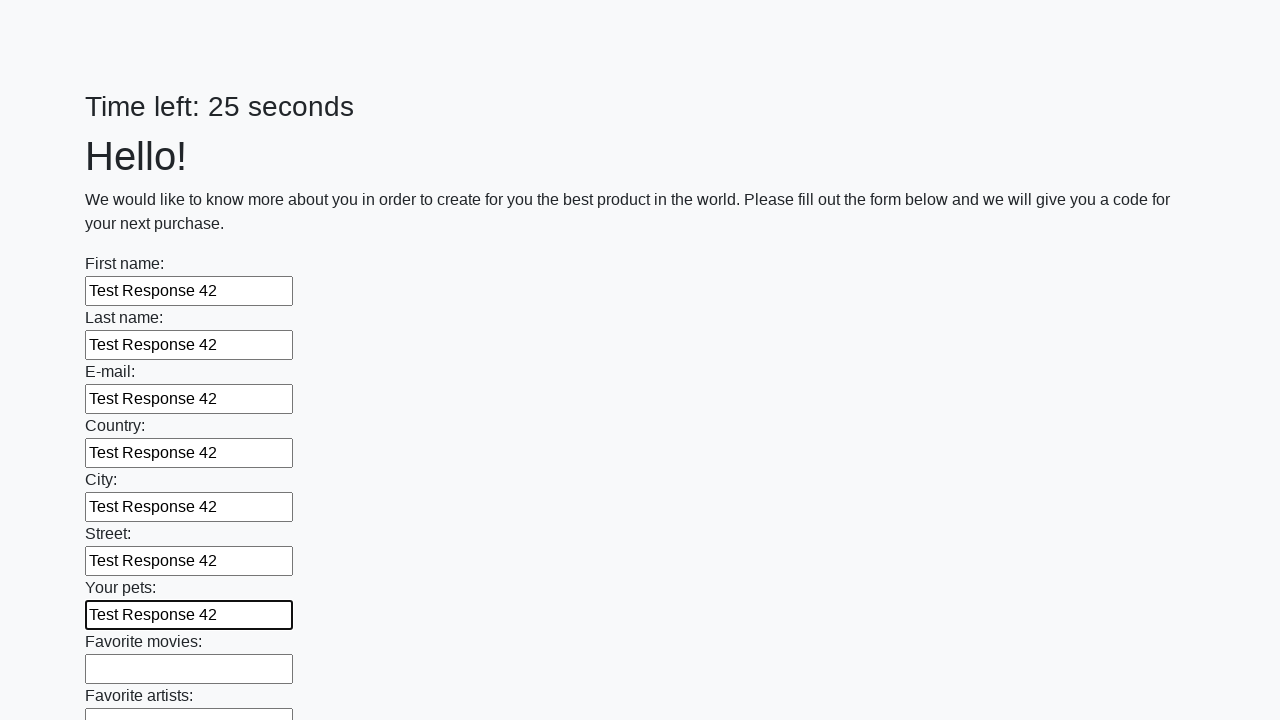

Filled text input field 8 of 100 with 'Test Response 42' on input[type="text"] >> nth=7
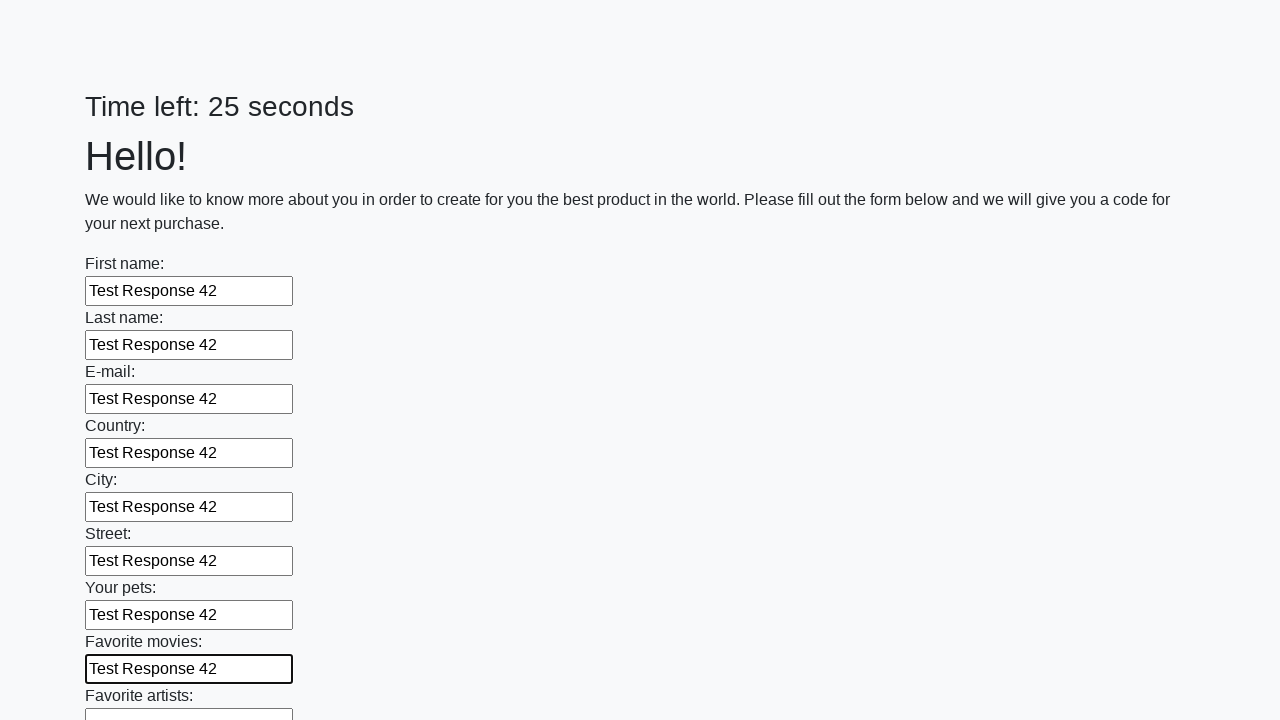

Filled text input field 9 of 100 with 'Test Response 42' on input[type="text"] >> nth=8
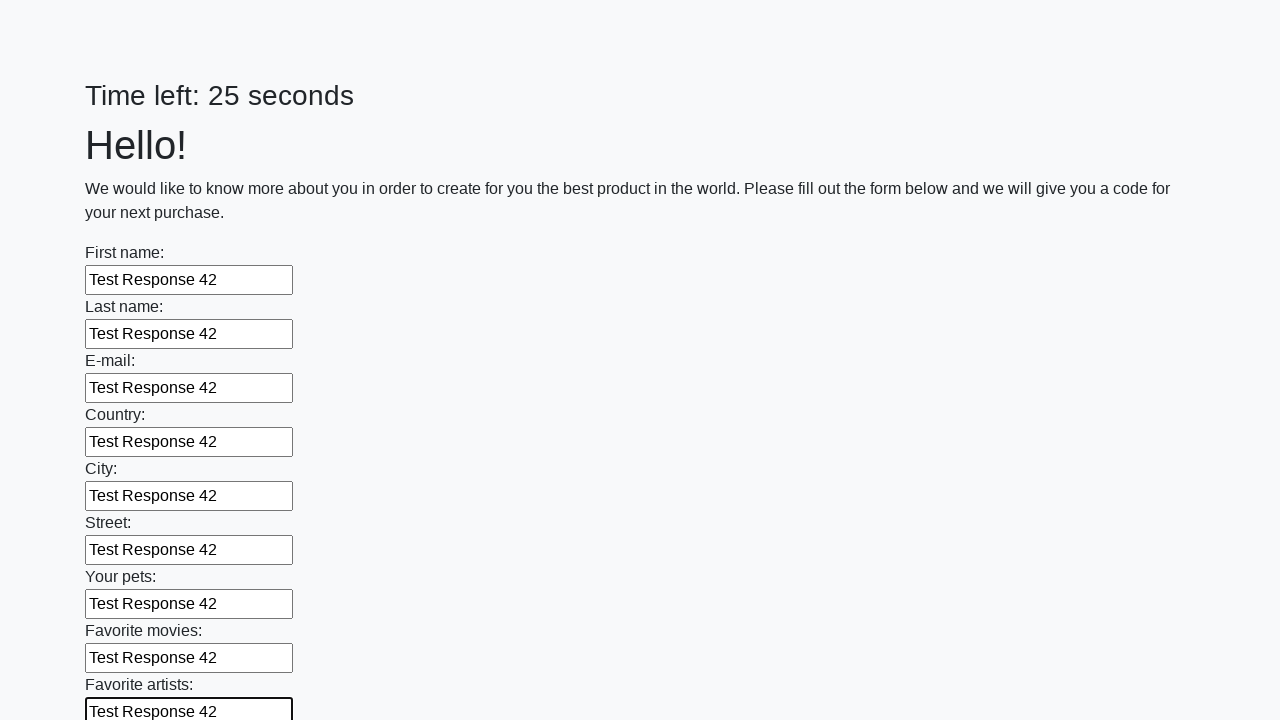

Filled text input field 10 of 100 with 'Test Response 42' on input[type="text"] >> nth=9
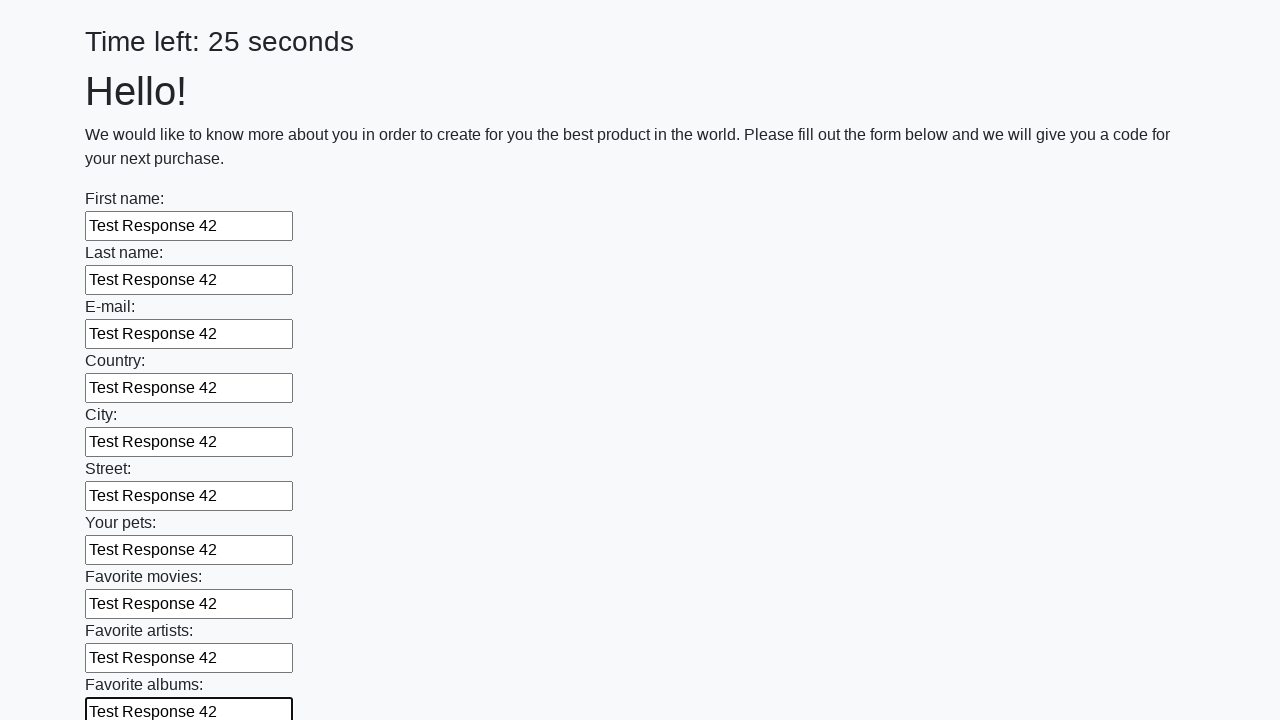

Filled text input field 11 of 100 with 'Test Response 42' on input[type="text"] >> nth=10
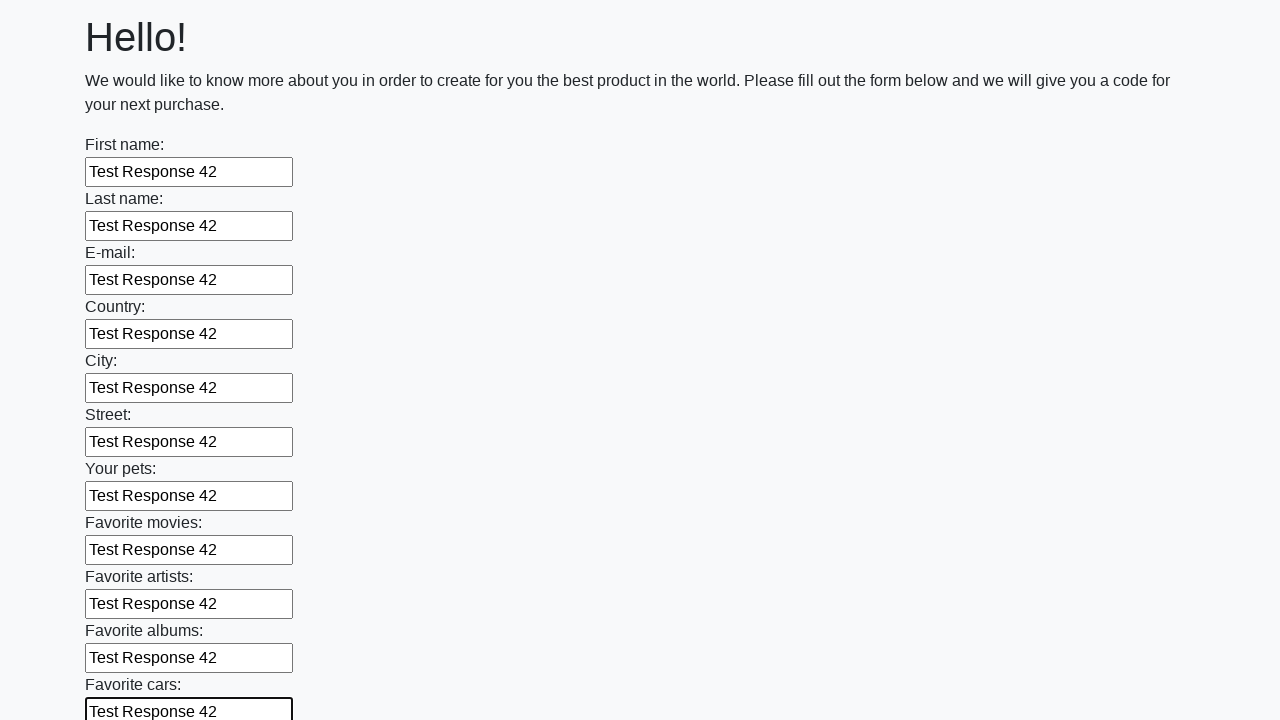

Filled text input field 12 of 100 with 'Test Response 42' on input[type="text"] >> nth=11
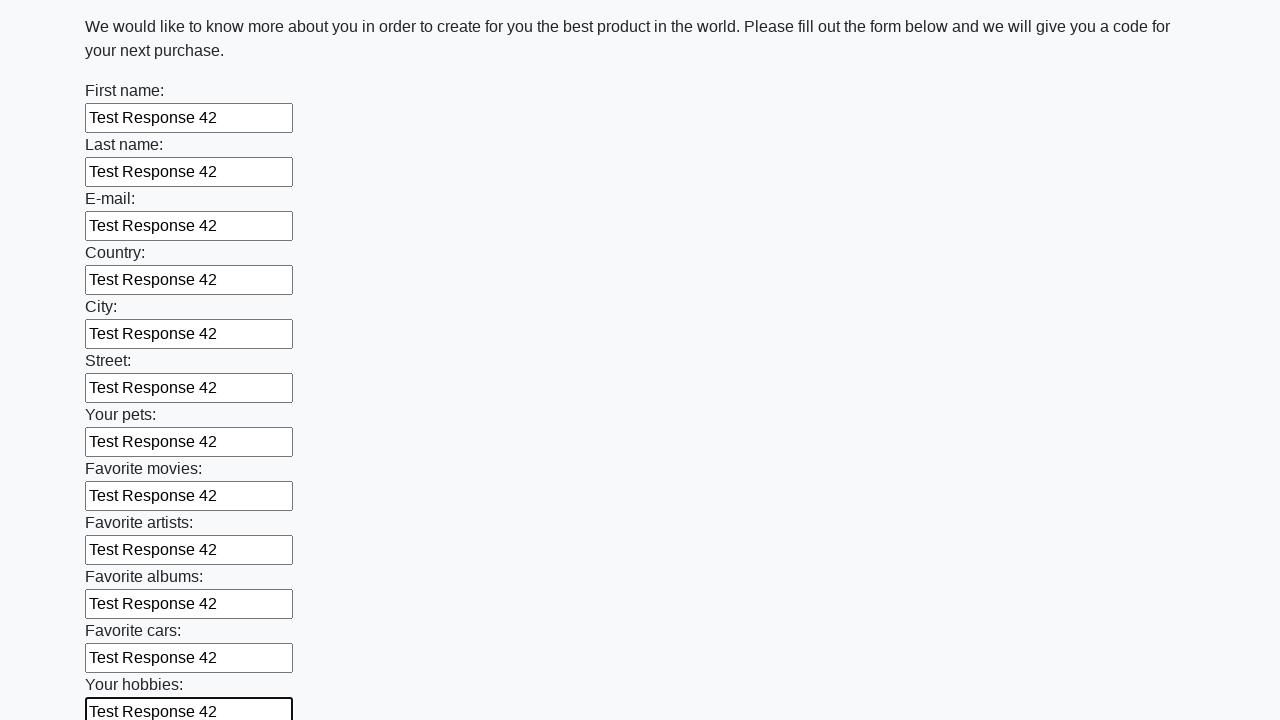

Filled text input field 13 of 100 with 'Test Response 42' on input[type="text"] >> nth=12
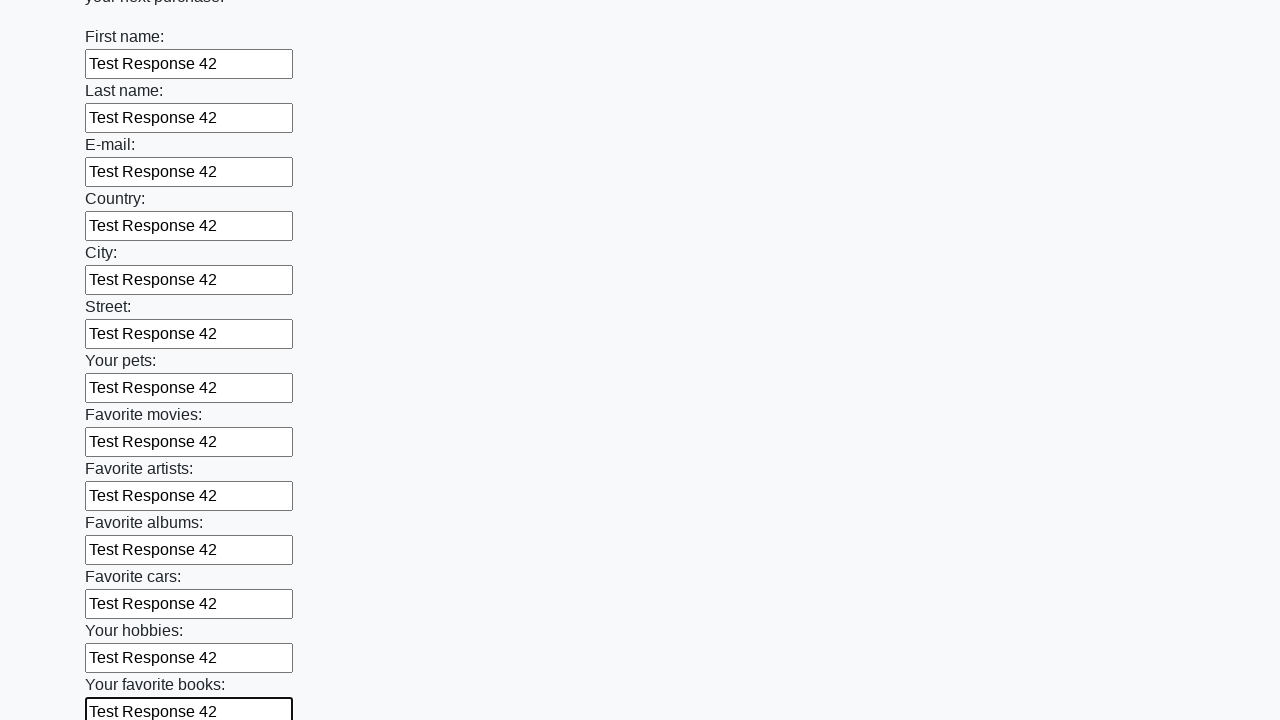

Filled text input field 14 of 100 with 'Test Response 42' on input[type="text"] >> nth=13
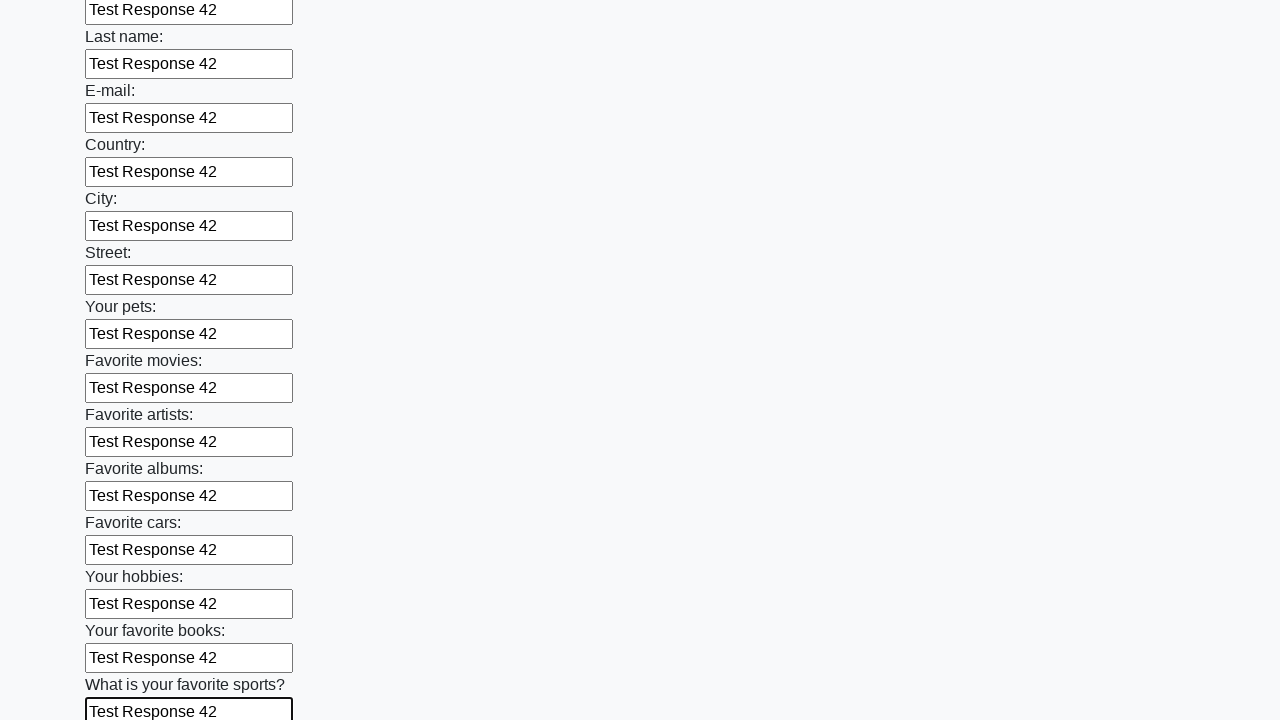

Filled text input field 15 of 100 with 'Test Response 42' on input[type="text"] >> nth=14
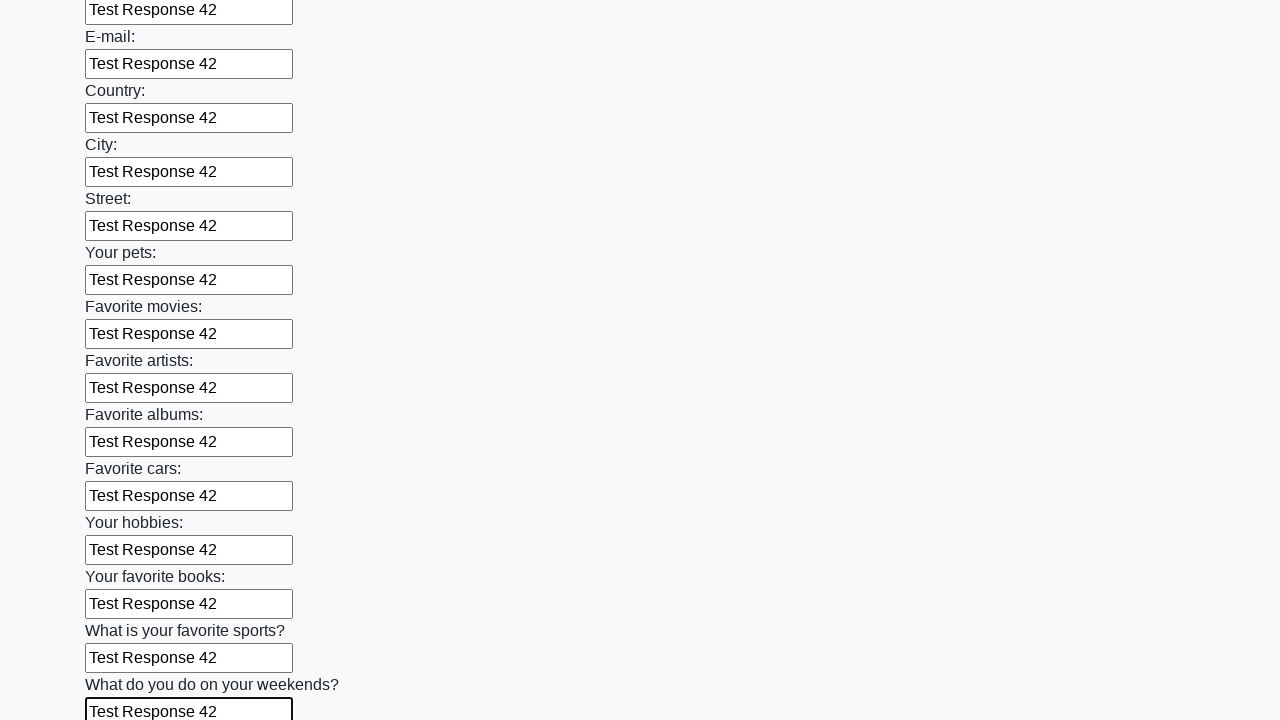

Filled text input field 16 of 100 with 'Test Response 42' on input[type="text"] >> nth=15
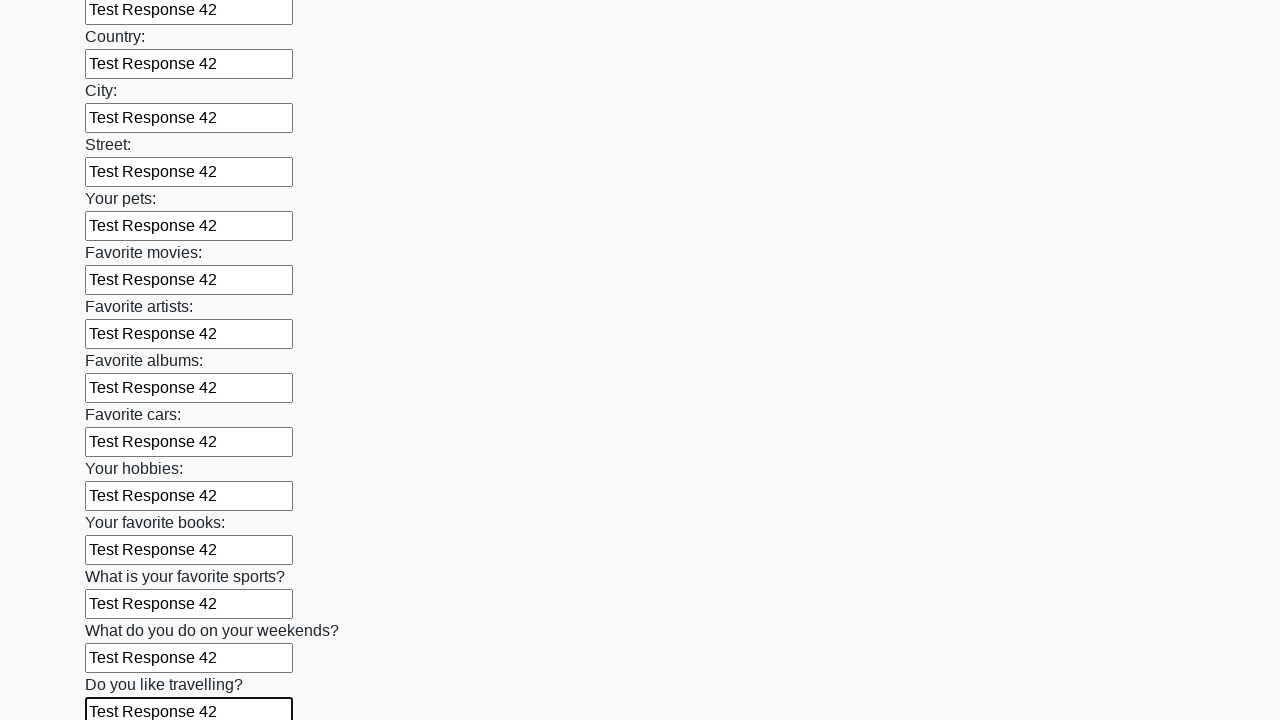

Filled text input field 17 of 100 with 'Test Response 42' on input[type="text"] >> nth=16
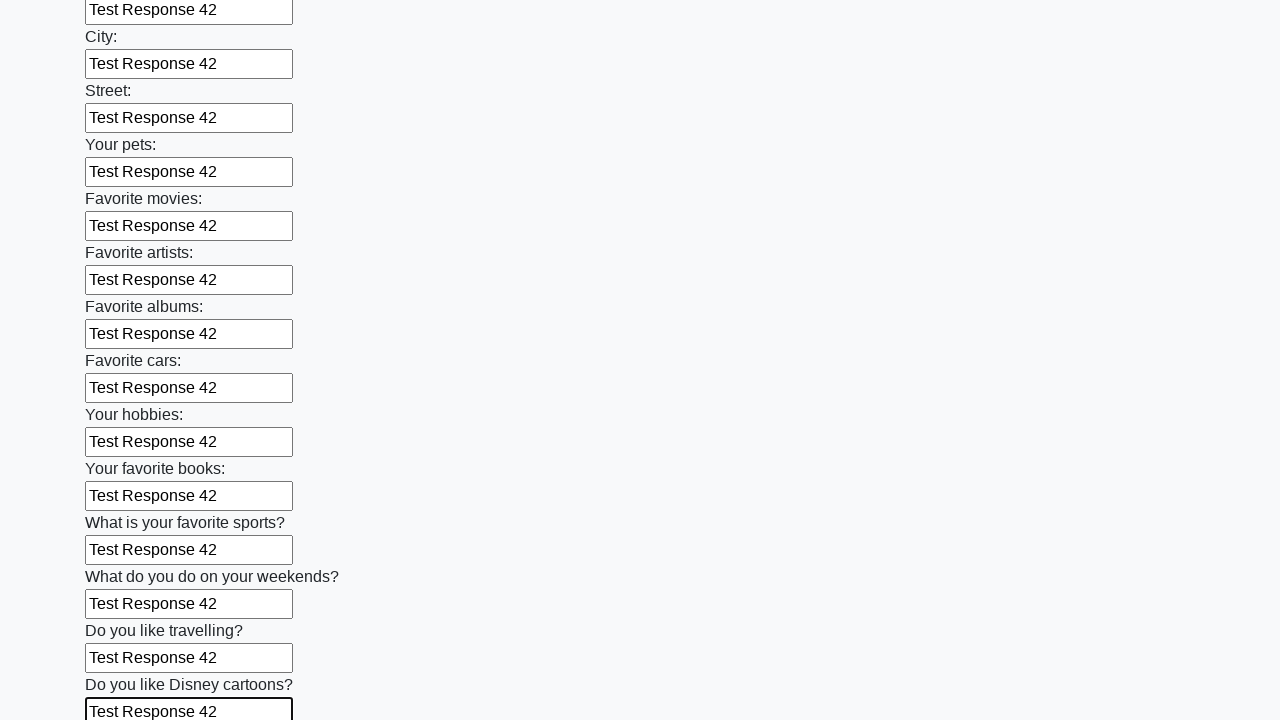

Filled text input field 18 of 100 with 'Test Response 42' on input[type="text"] >> nth=17
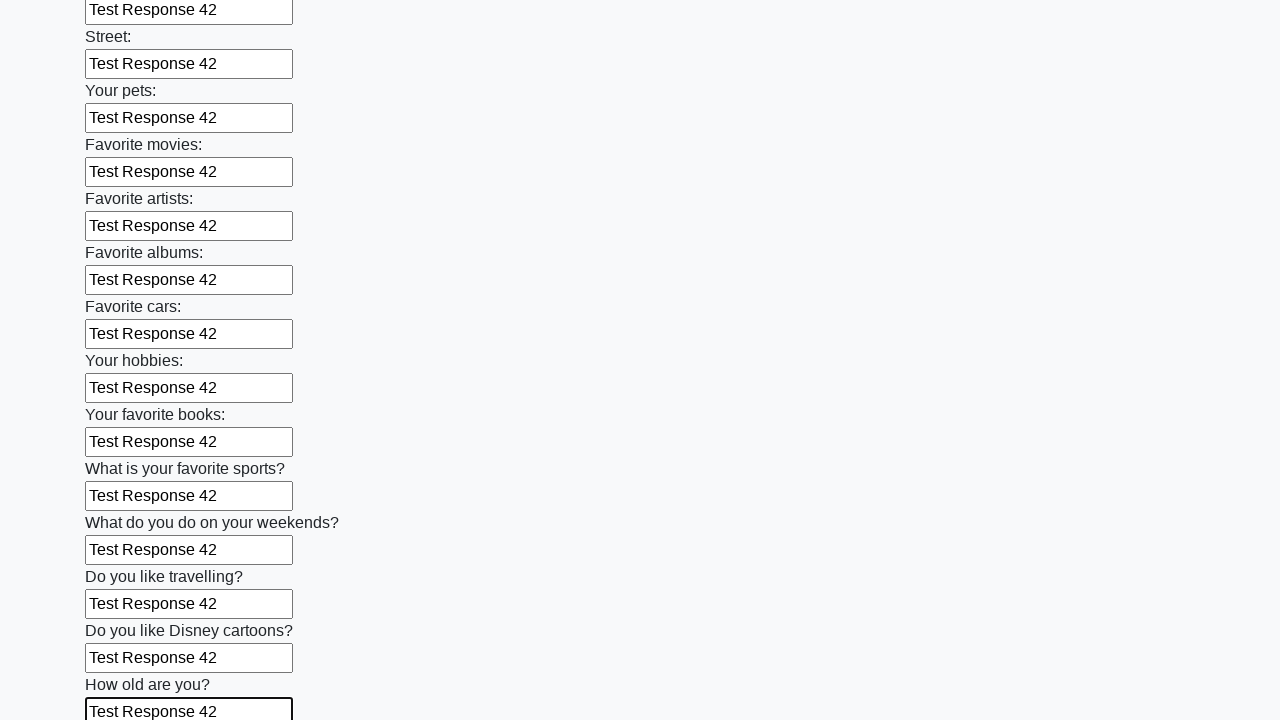

Filled text input field 19 of 100 with 'Test Response 42' on input[type="text"] >> nth=18
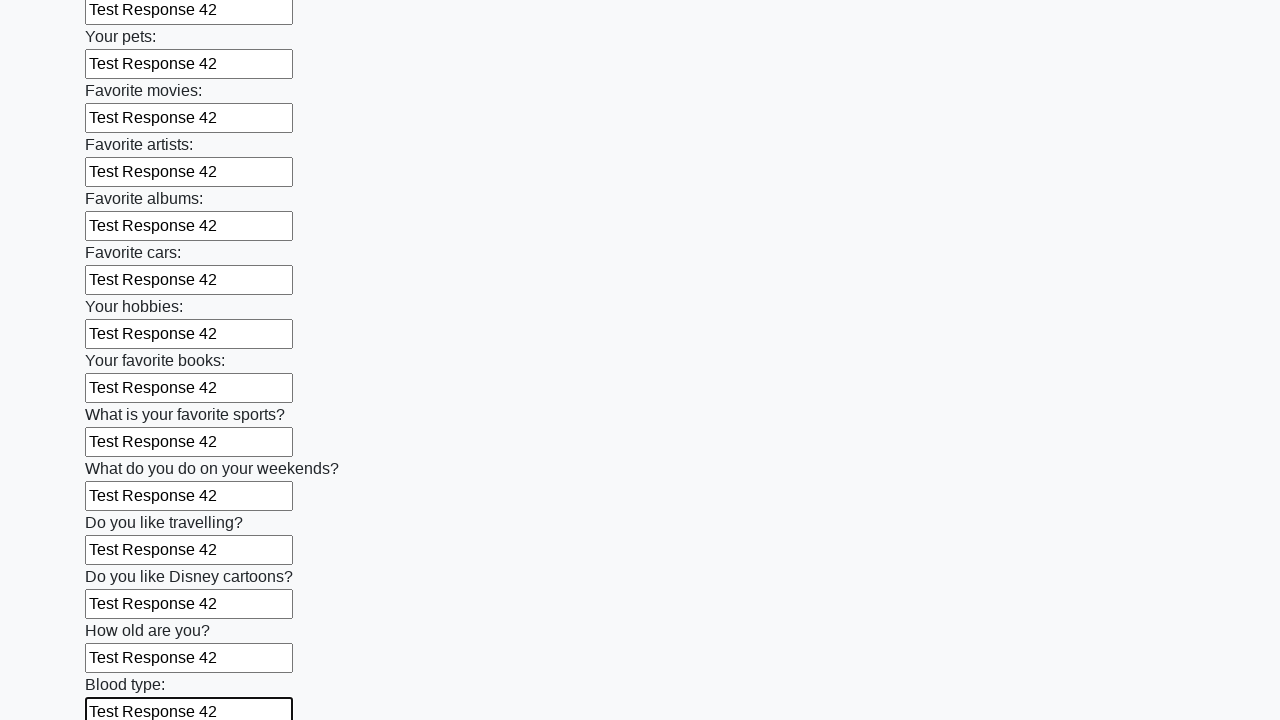

Filled text input field 20 of 100 with 'Test Response 42' on input[type="text"] >> nth=19
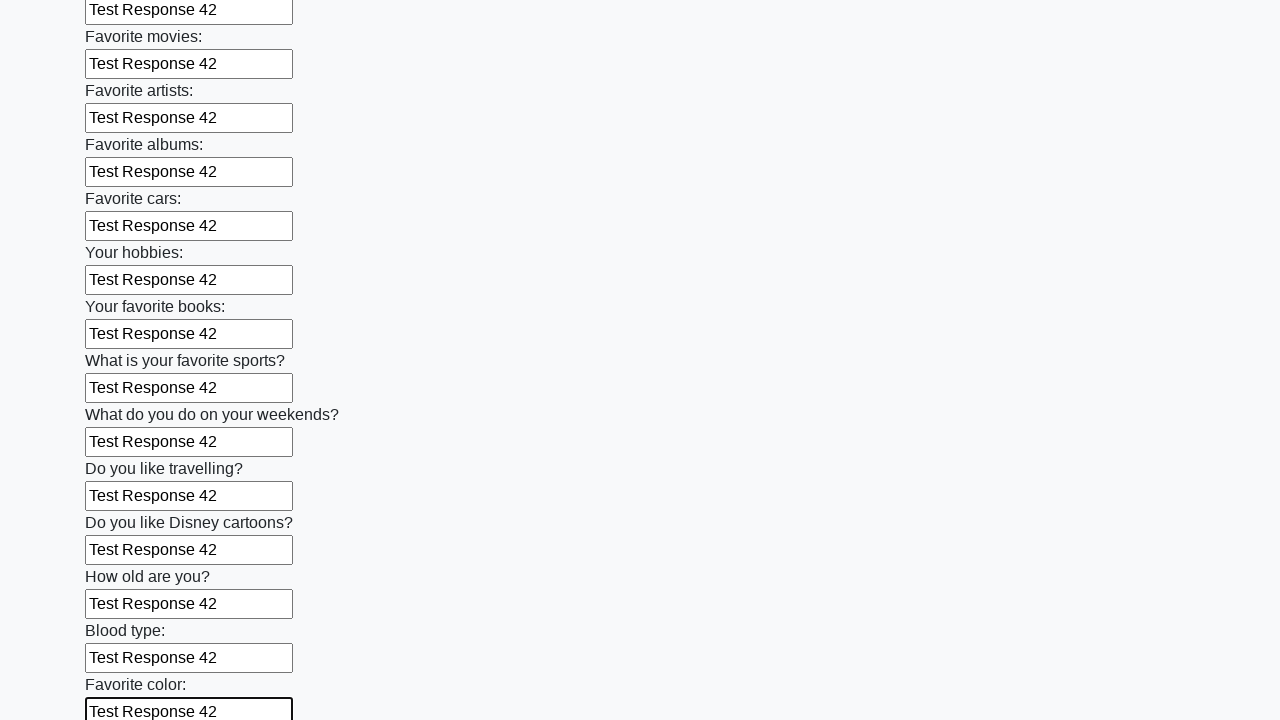

Filled text input field 21 of 100 with 'Test Response 42' on input[type="text"] >> nth=20
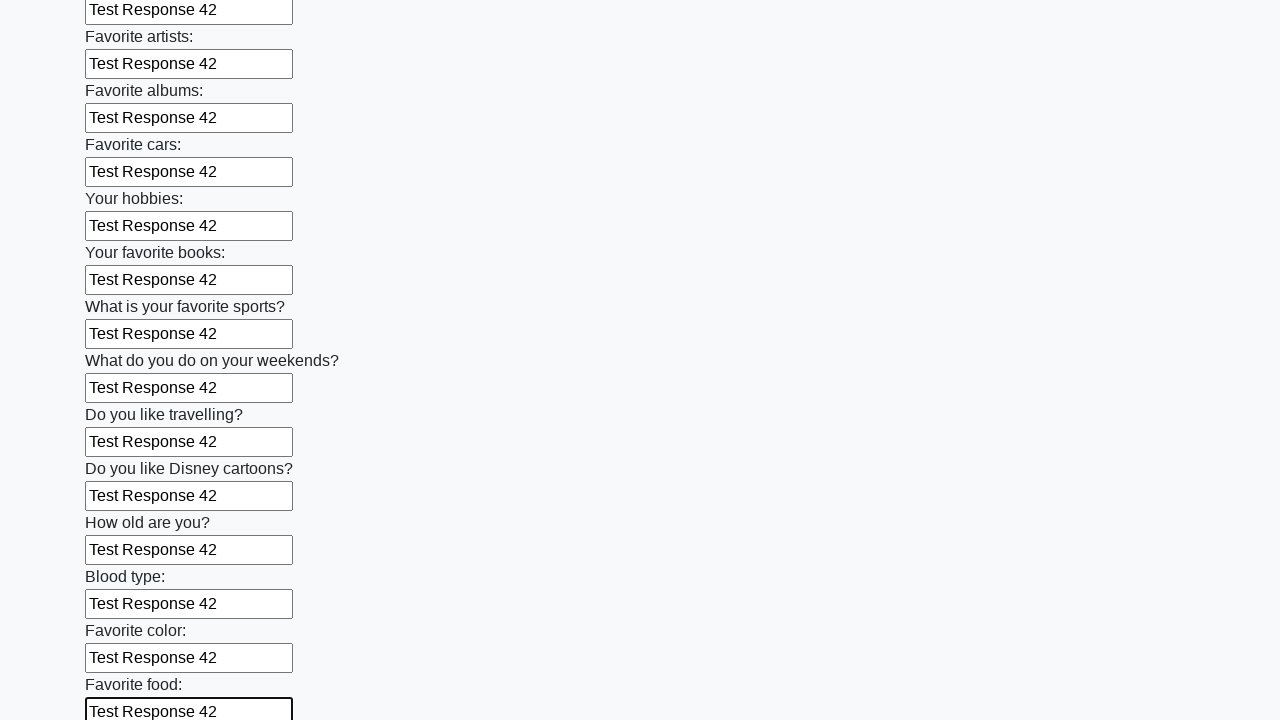

Filled text input field 22 of 100 with 'Test Response 42' on input[type="text"] >> nth=21
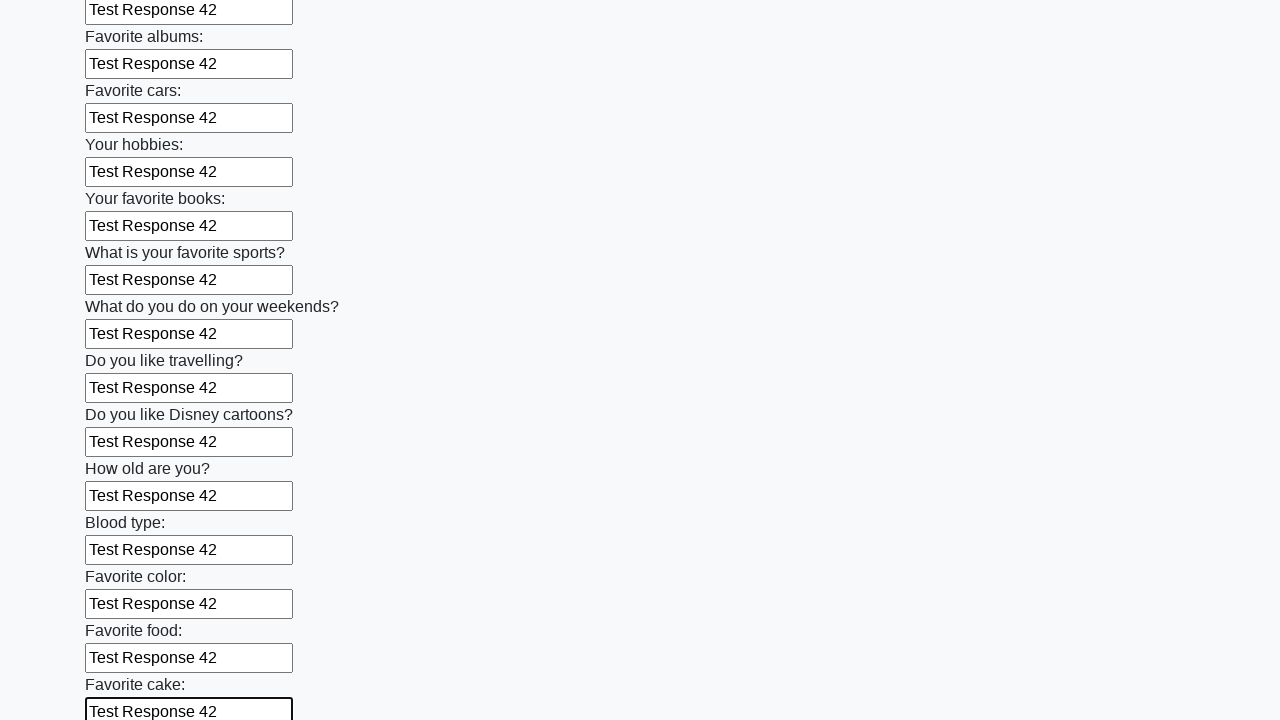

Filled text input field 23 of 100 with 'Test Response 42' on input[type="text"] >> nth=22
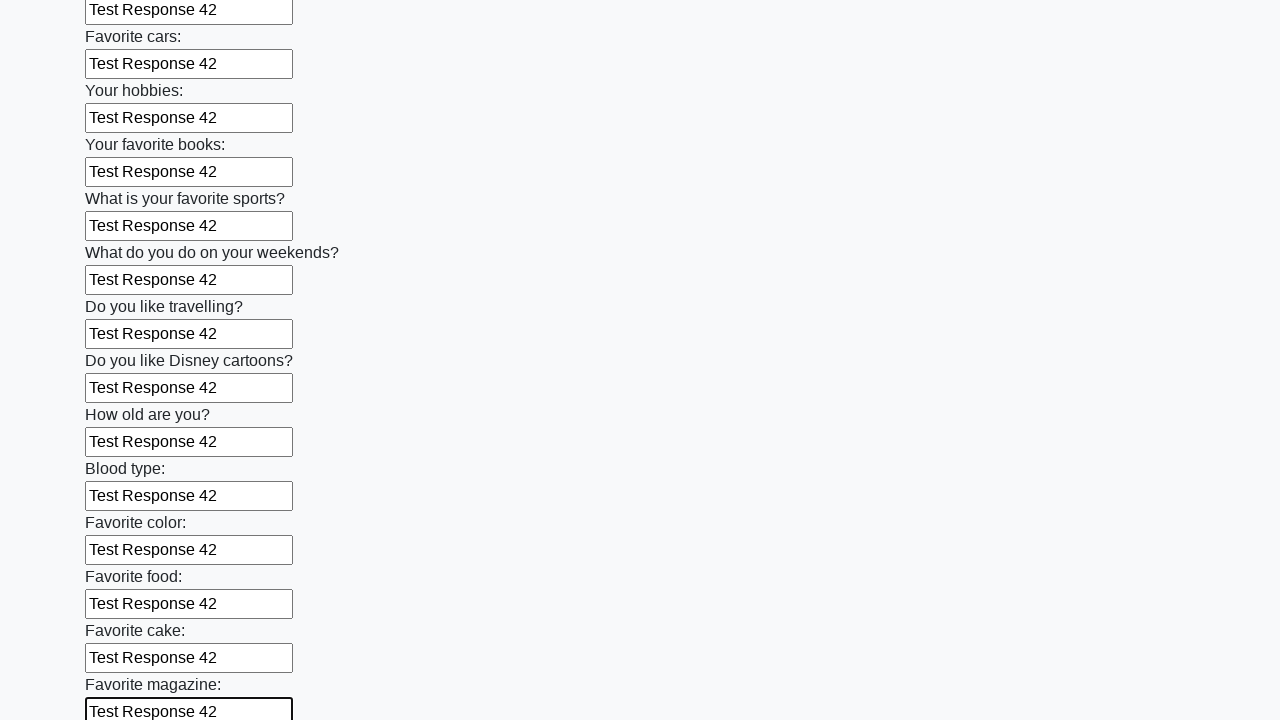

Filled text input field 24 of 100 with 'Test Response 42' on input[type="text"] >> nth=23
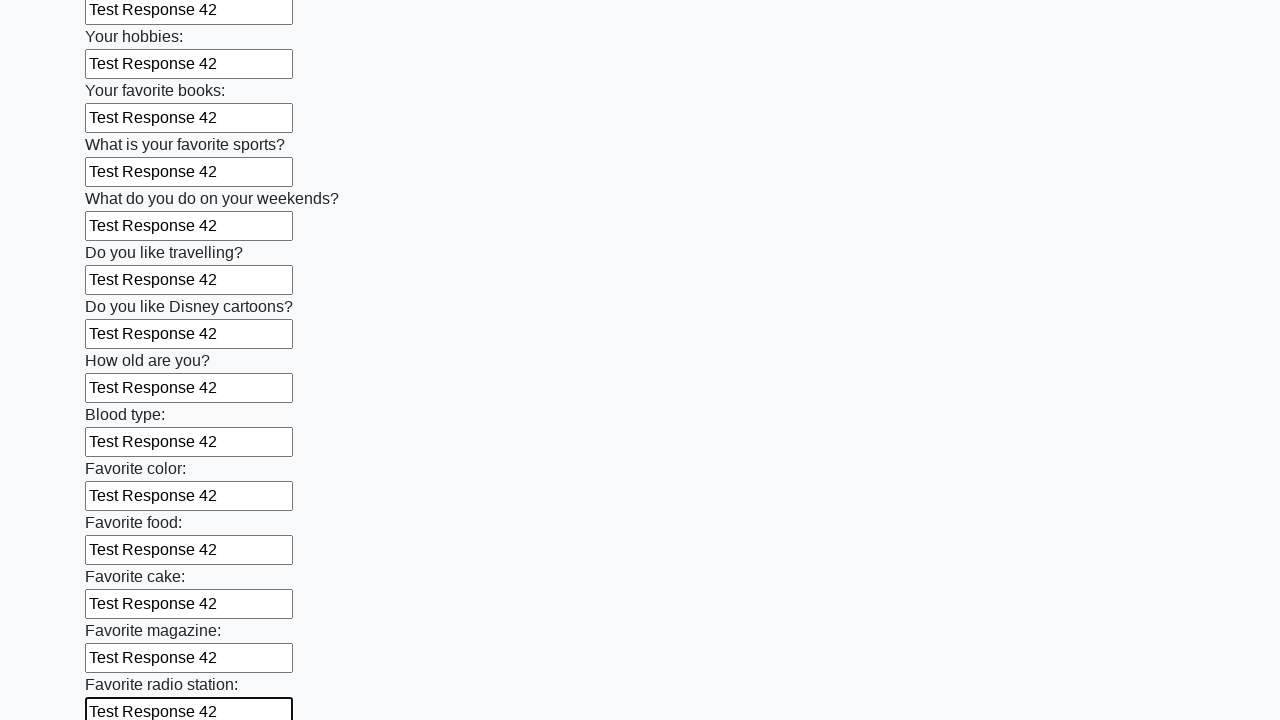

Filled text input field 25 of 100 with 'Test Response 42' on input[type="text"] >> nth=24
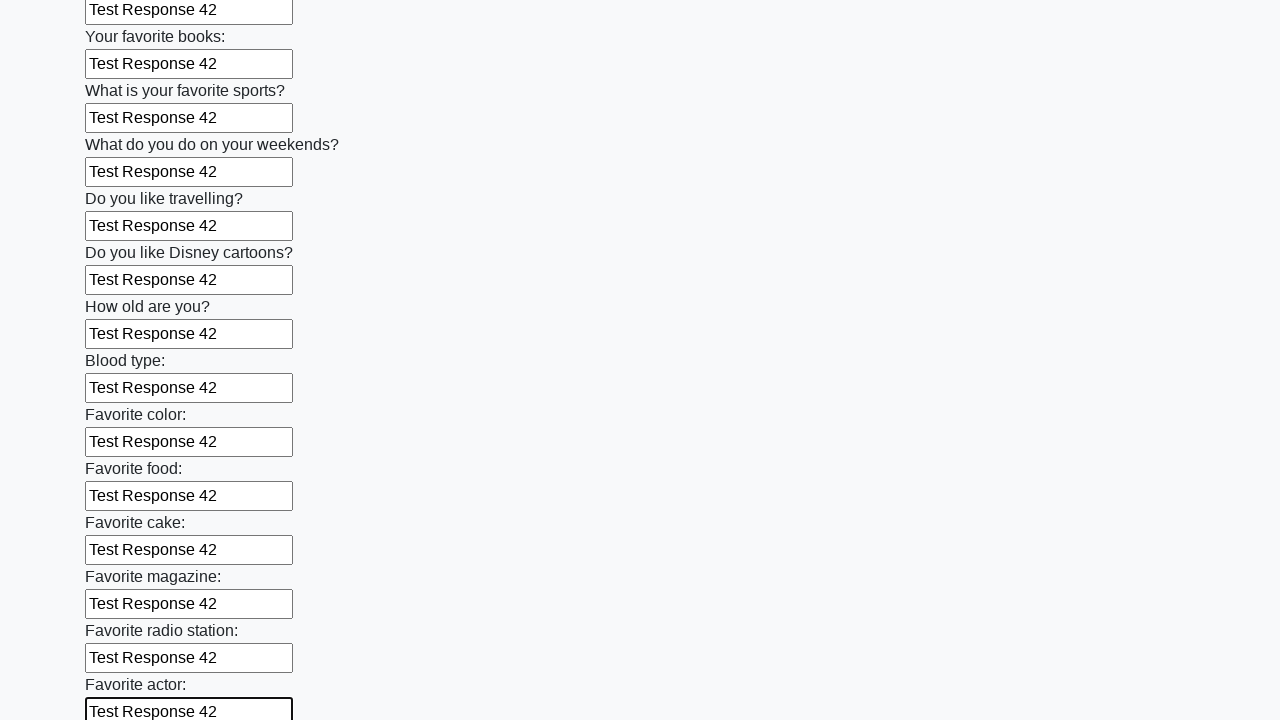

Filled text input field 26 of 100 with 'Test Response 42' on input[type="text"] >> nth=25
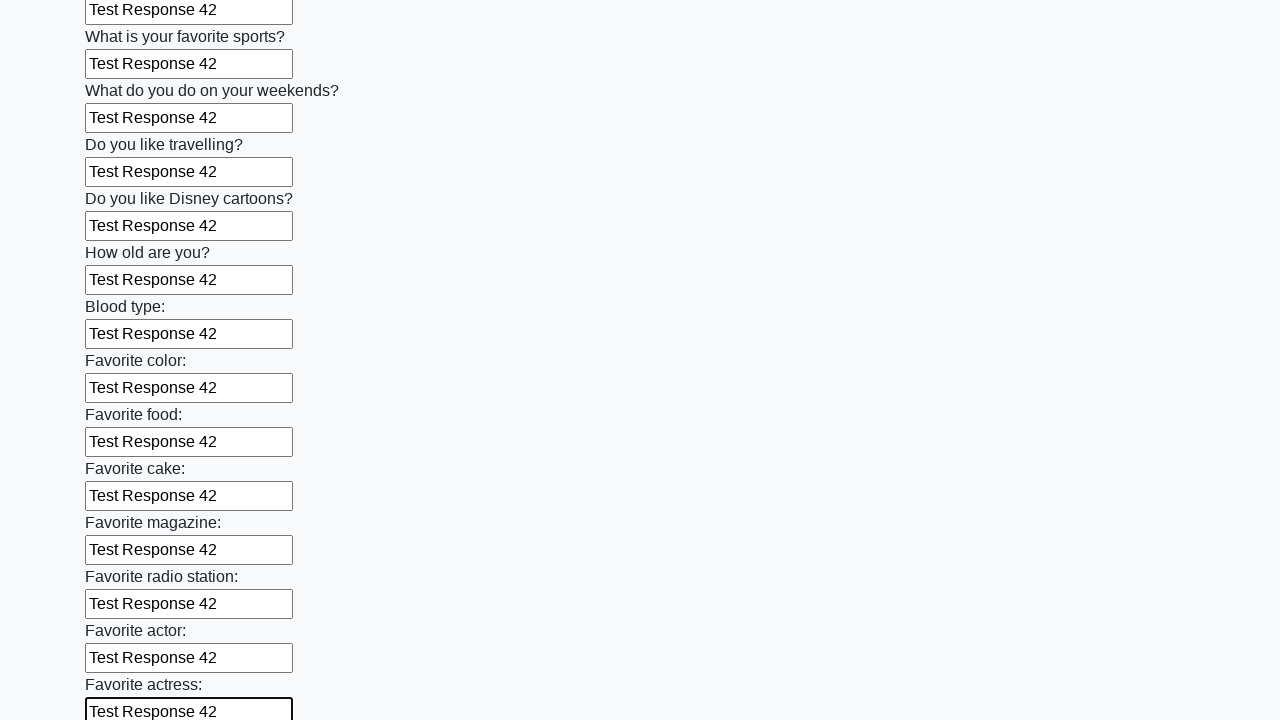

Filled text input field 27 of 100 with 'Test Response 42' on input[type="text"] >> nth=26
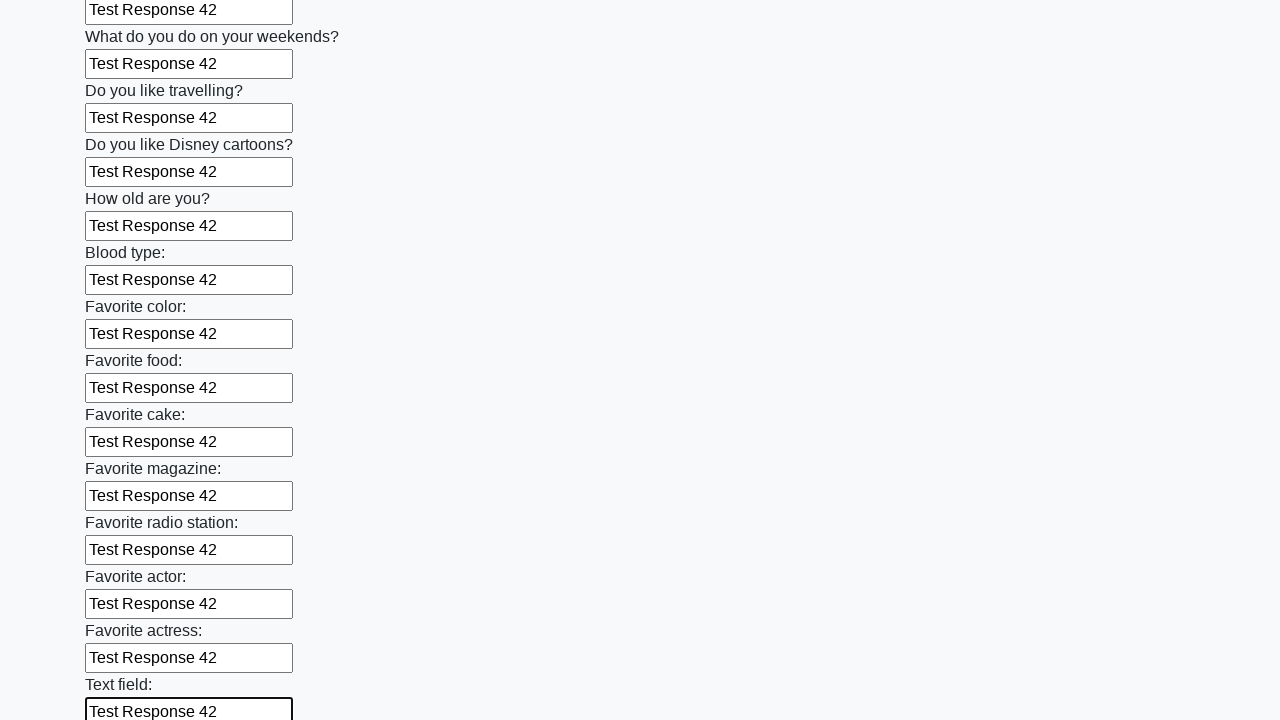

Filled text input field 28 of 100 with 'Test Response 42' on input[type="text"] >> nth=27
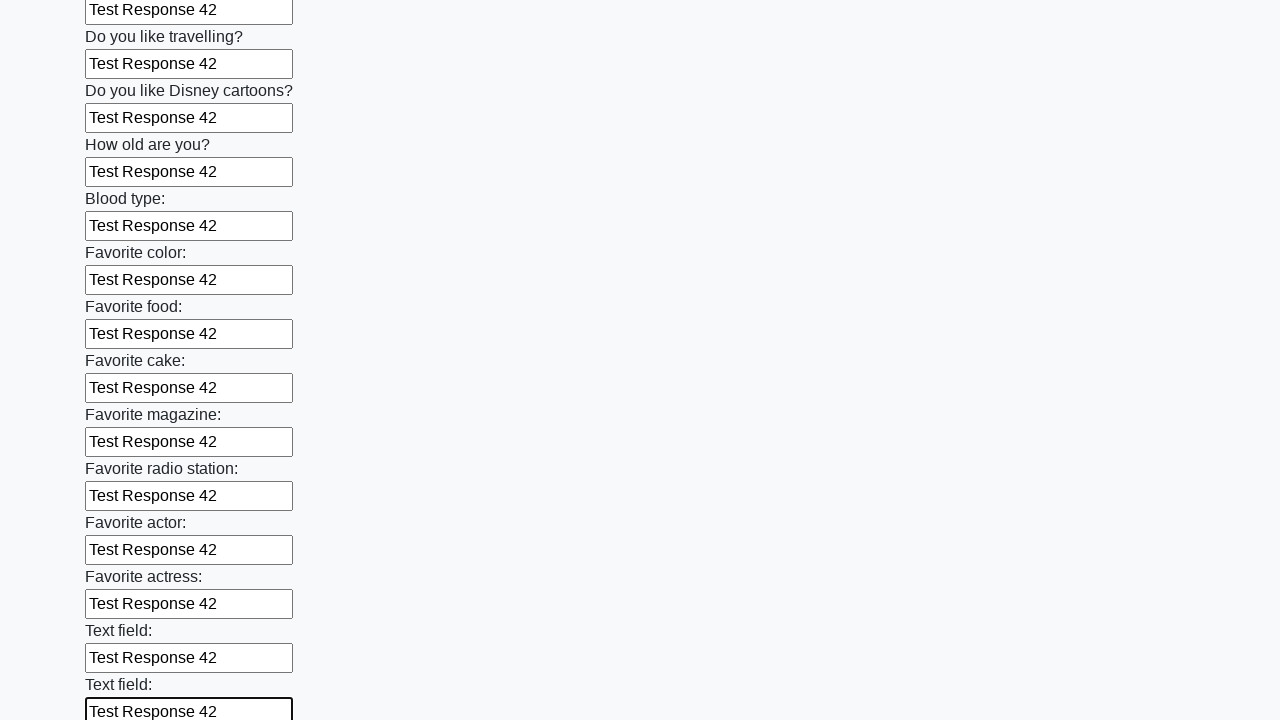

Filled text input field 29 of 100 with 'Test Response 42' on input[type="text"] >> nth=28
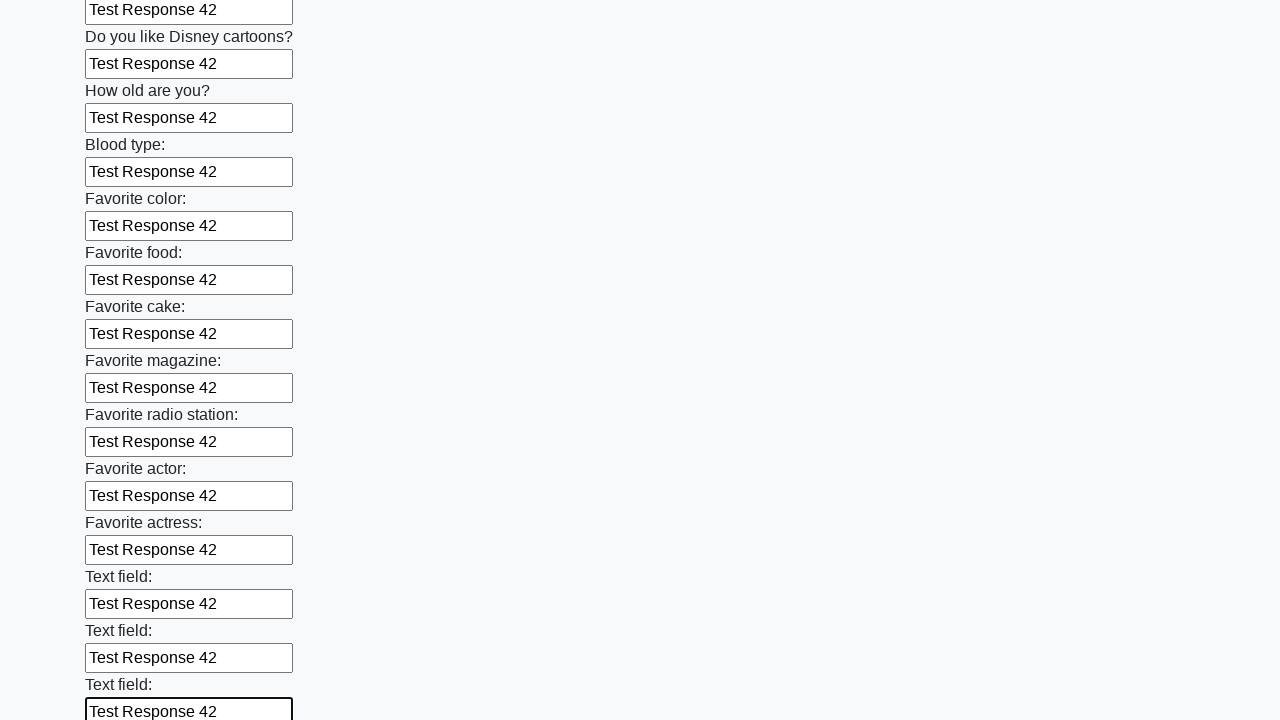

Filled text input field 30 of 100 with 'Test Response 42' on input[type="text"] >> nth=29
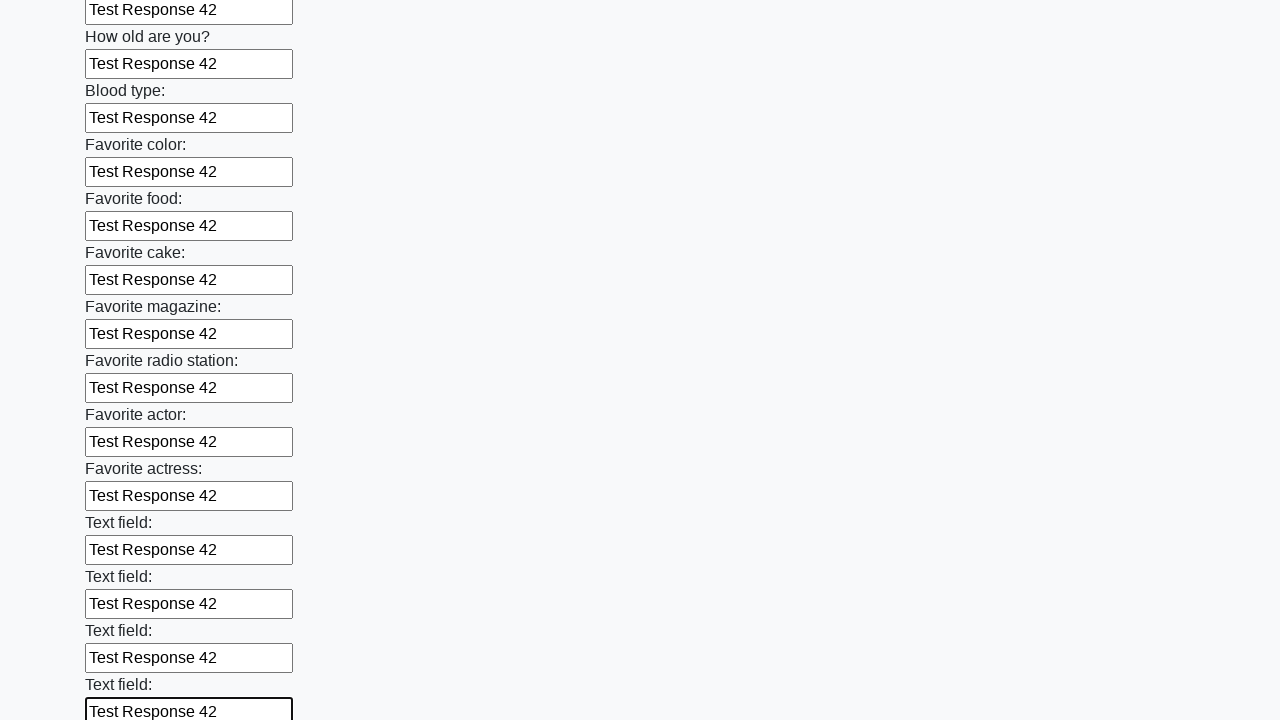

Filled text input field 31 of 100 with 'Test Response 42' on input[type="text"] >> nth=30
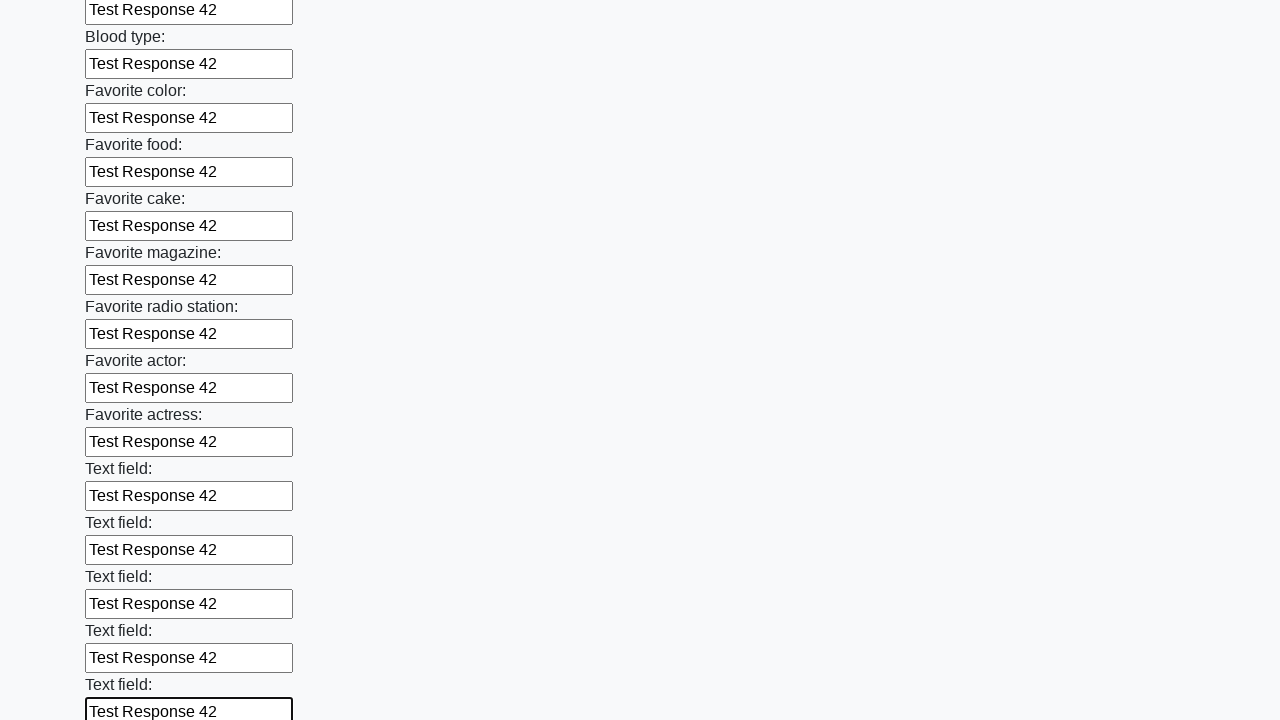

Filled text input field 32 of 100 with 'Test Response 42' on input[type="text"] >> nth=31
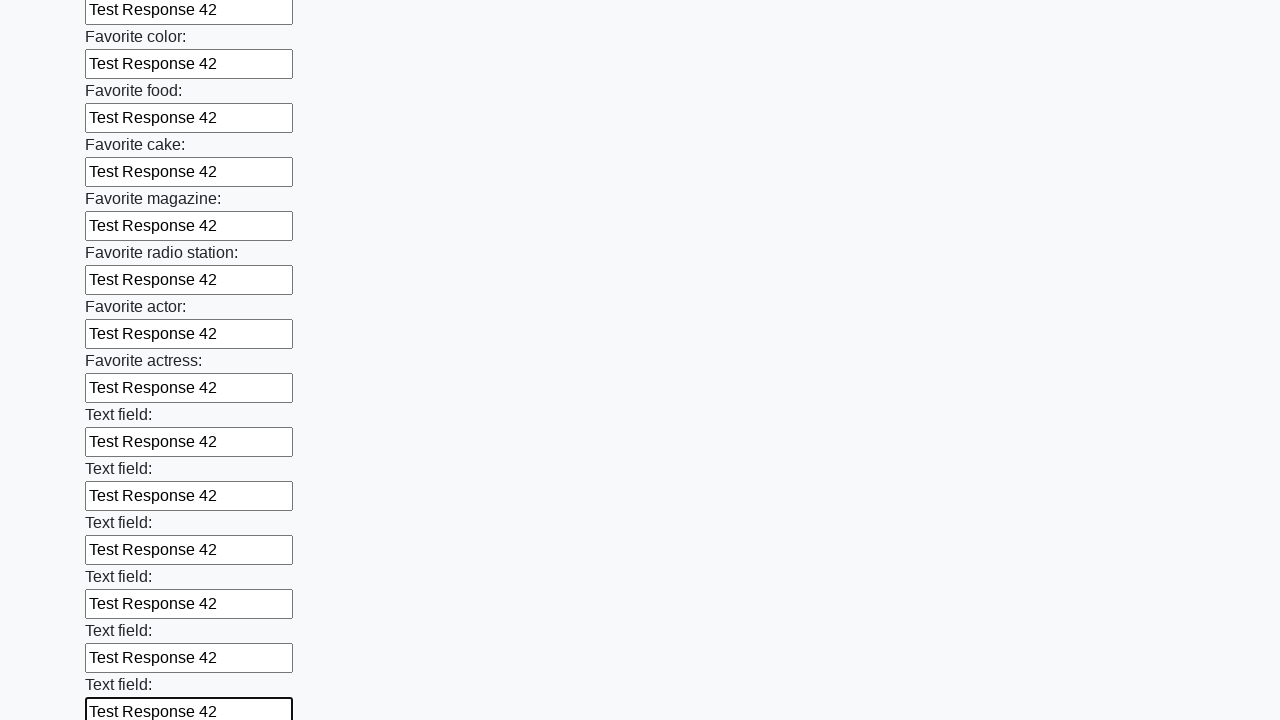

Filled text input field 33 of 100 with 'Test Response 42' on input[type="text"] >> nth=32
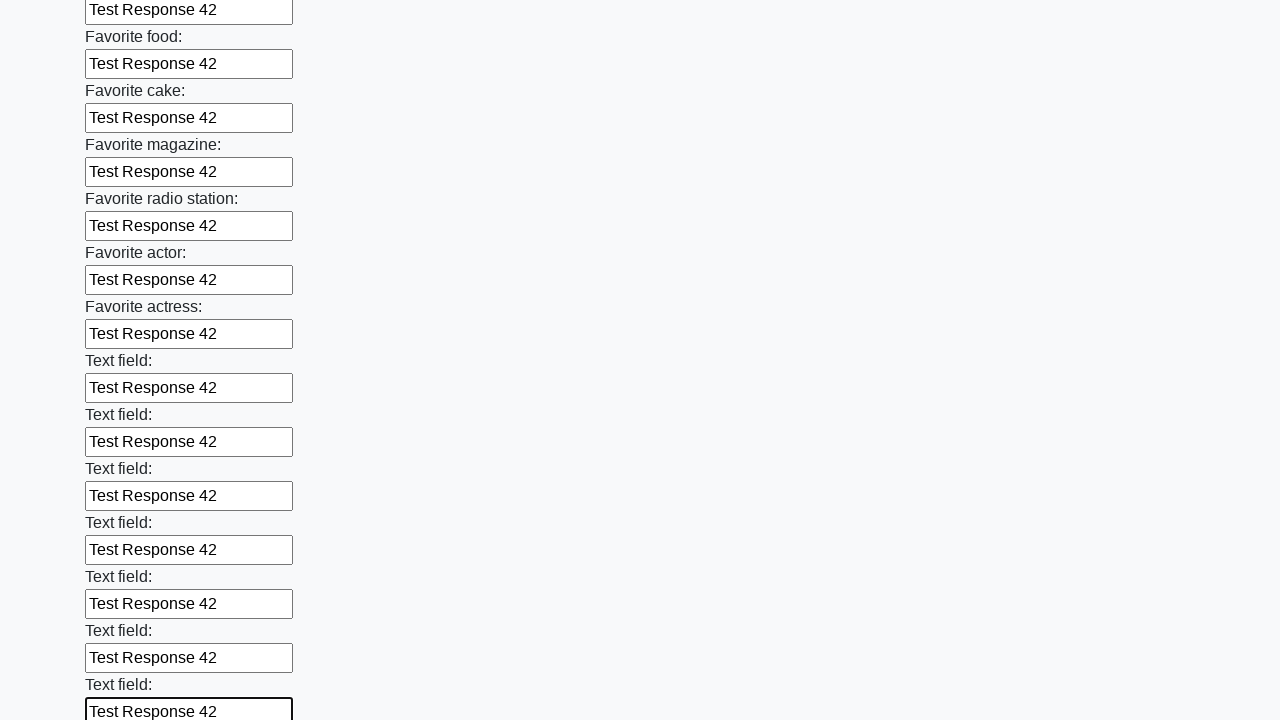

Filled text input field 34 of 100 with 'Test Response 42' on input[type="text"] >> nth=33
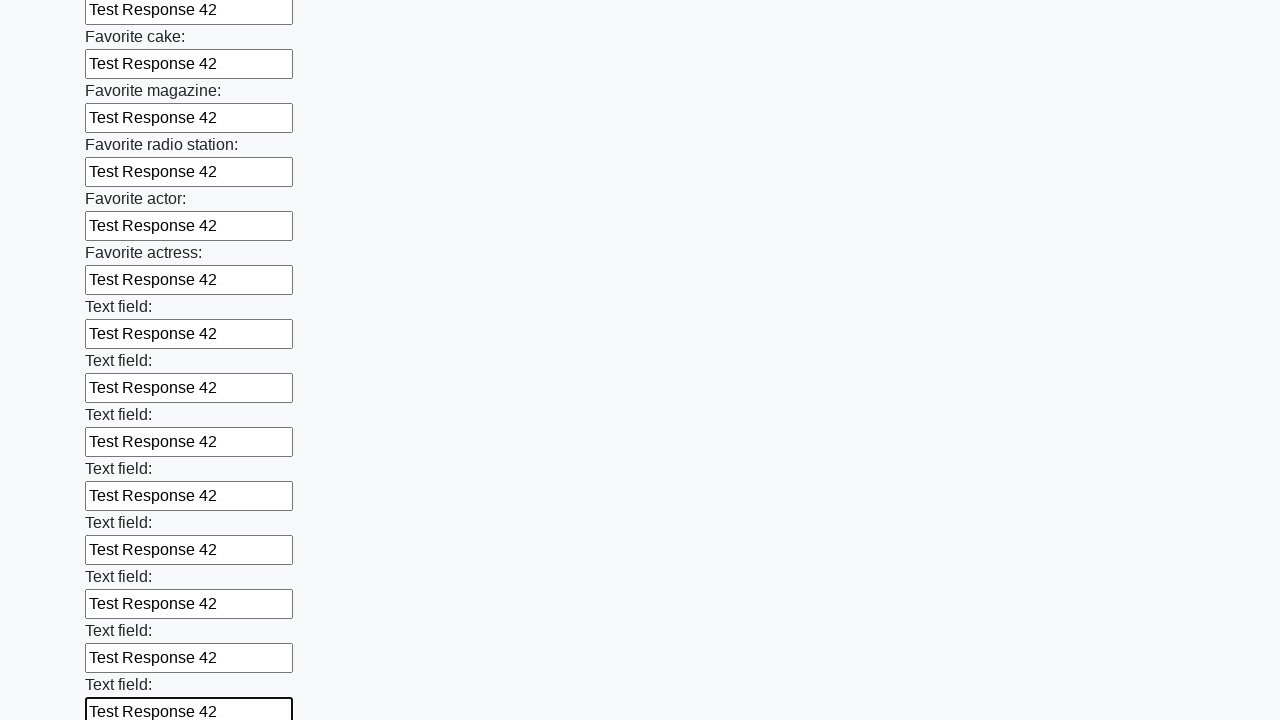

Filled text input field 35 of 100 with 'Test Response 42' on input[type="text"] >> nth=34
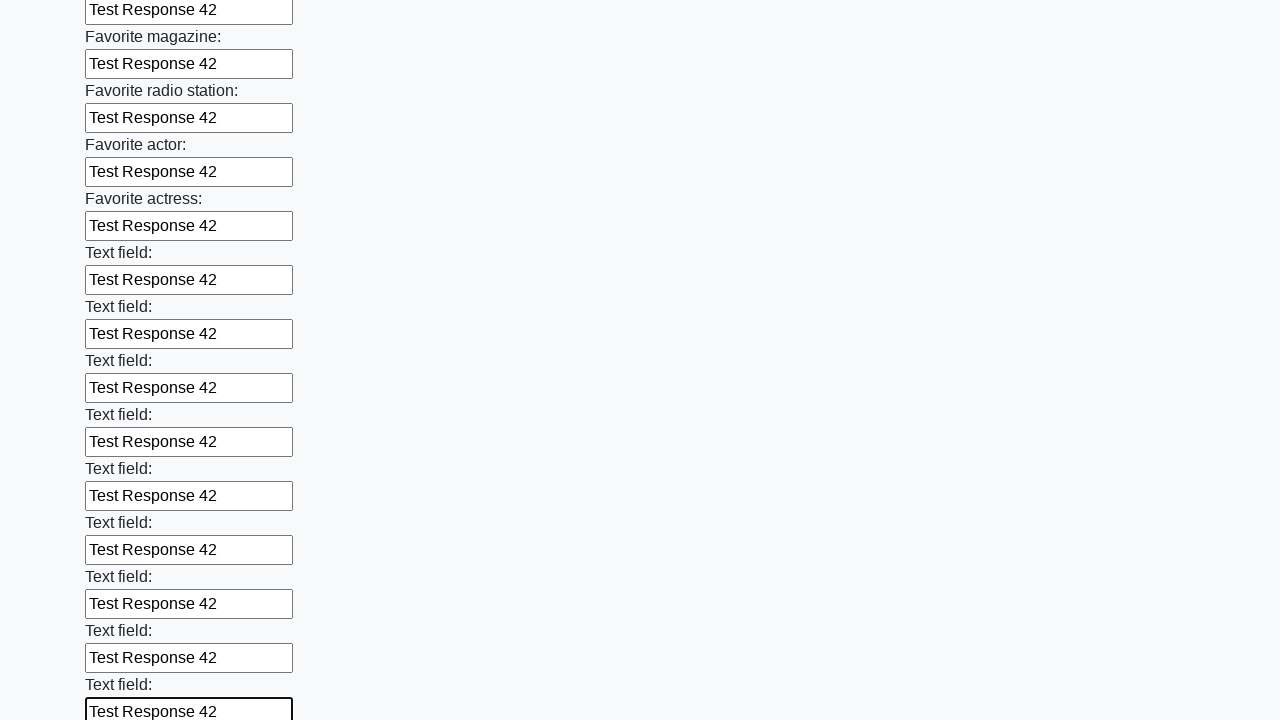

Filled text input field 36 of 100 with 'Test Response 42' on input[type="text"] >> nth=35
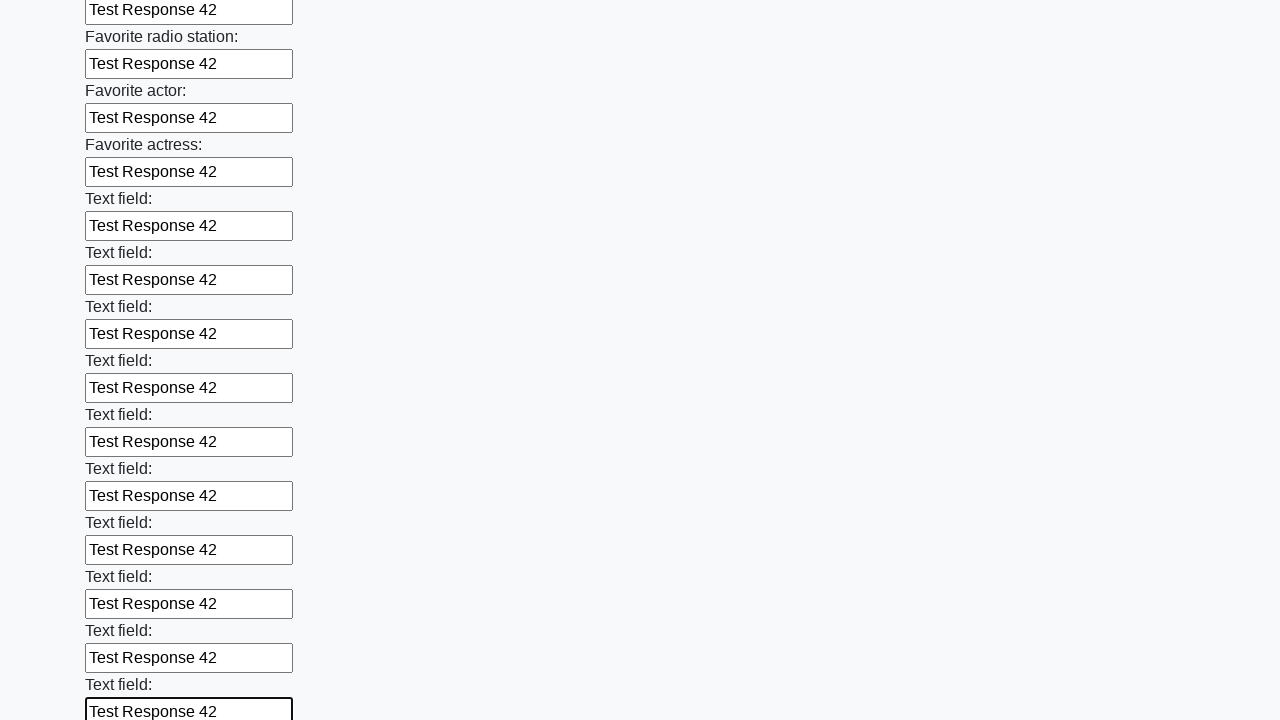

Filled text input field 37 of 100 with 'Test Response 42' on input[type="text"] >> nth=36
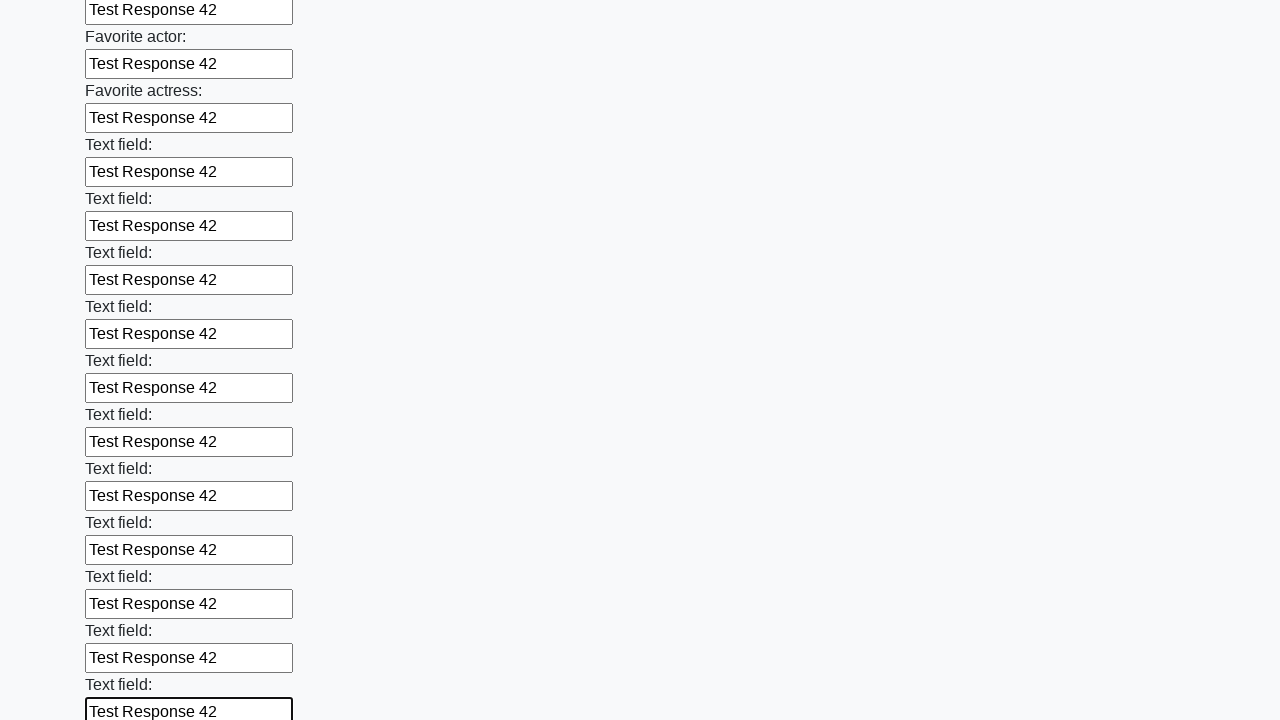

Filled text input field 38 of 100 with 'Test Response 42' on input[type="text"] >> nth=37
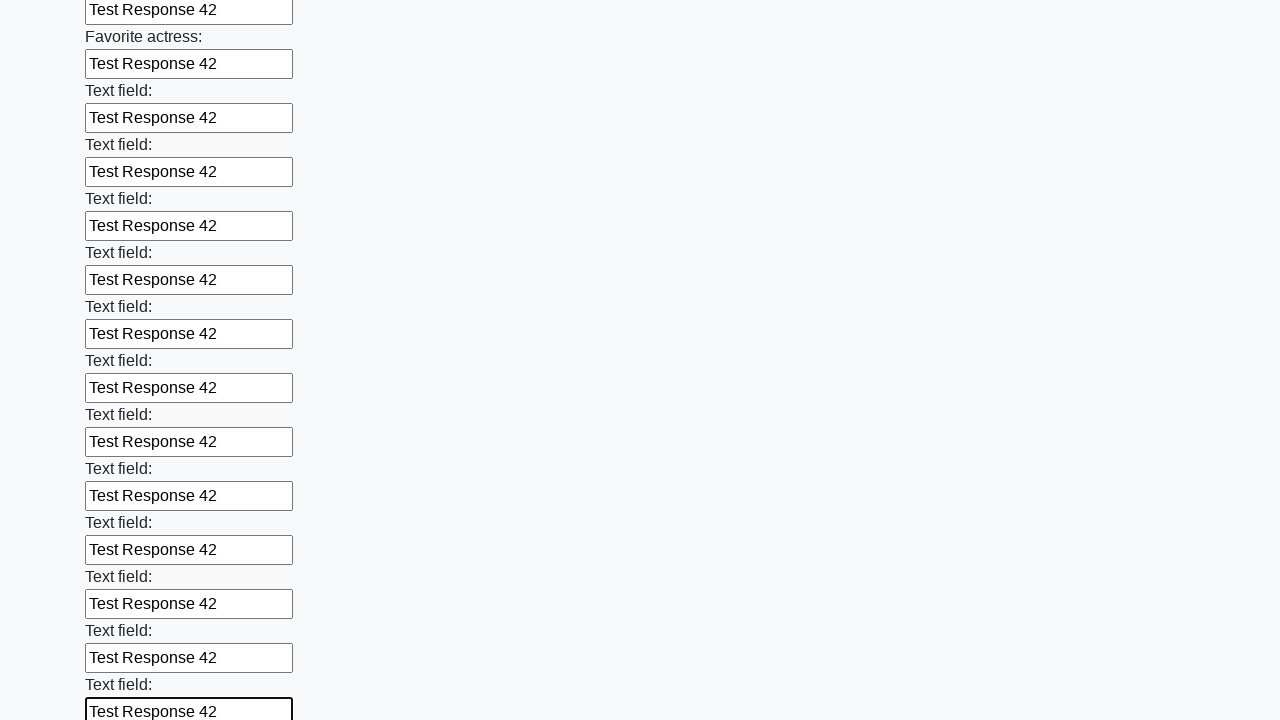

Filled text input field 39 of 100 with 'Test Response 42' on input[type="text"] >> nth=38
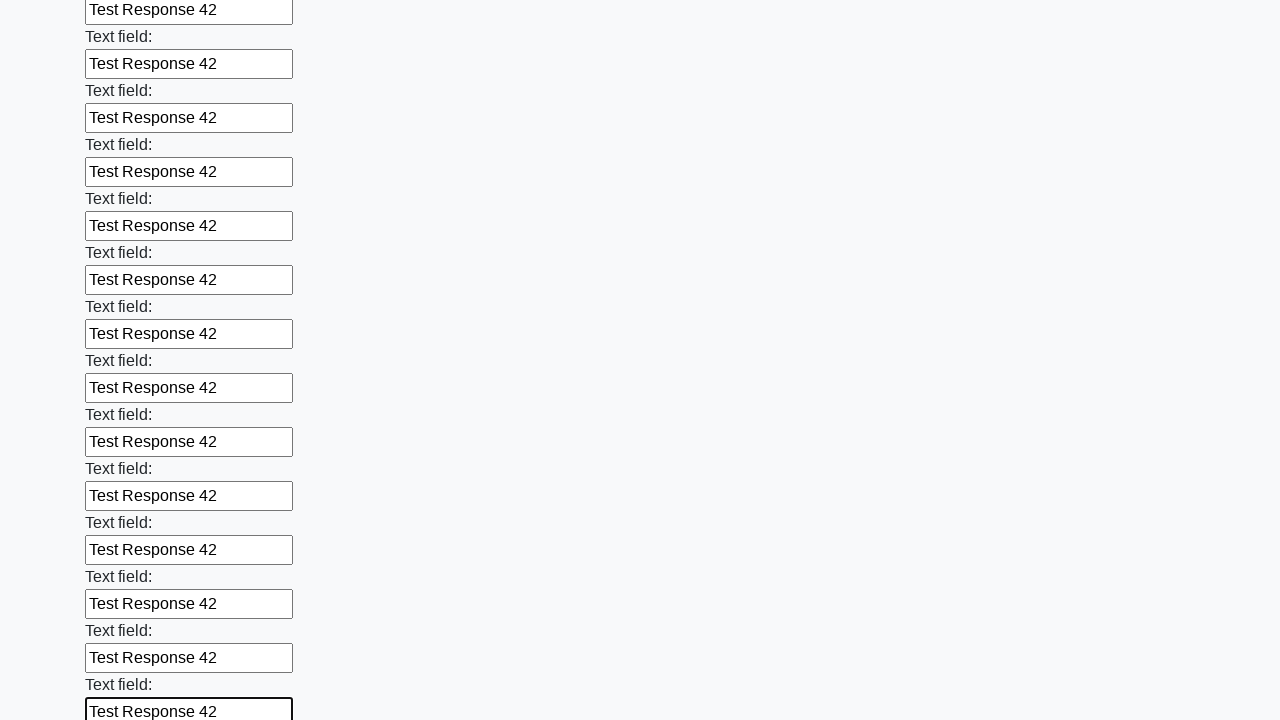

Filled text input field 40 of 100 with 'Test Response 42' on input[type="text"] >> nth=39
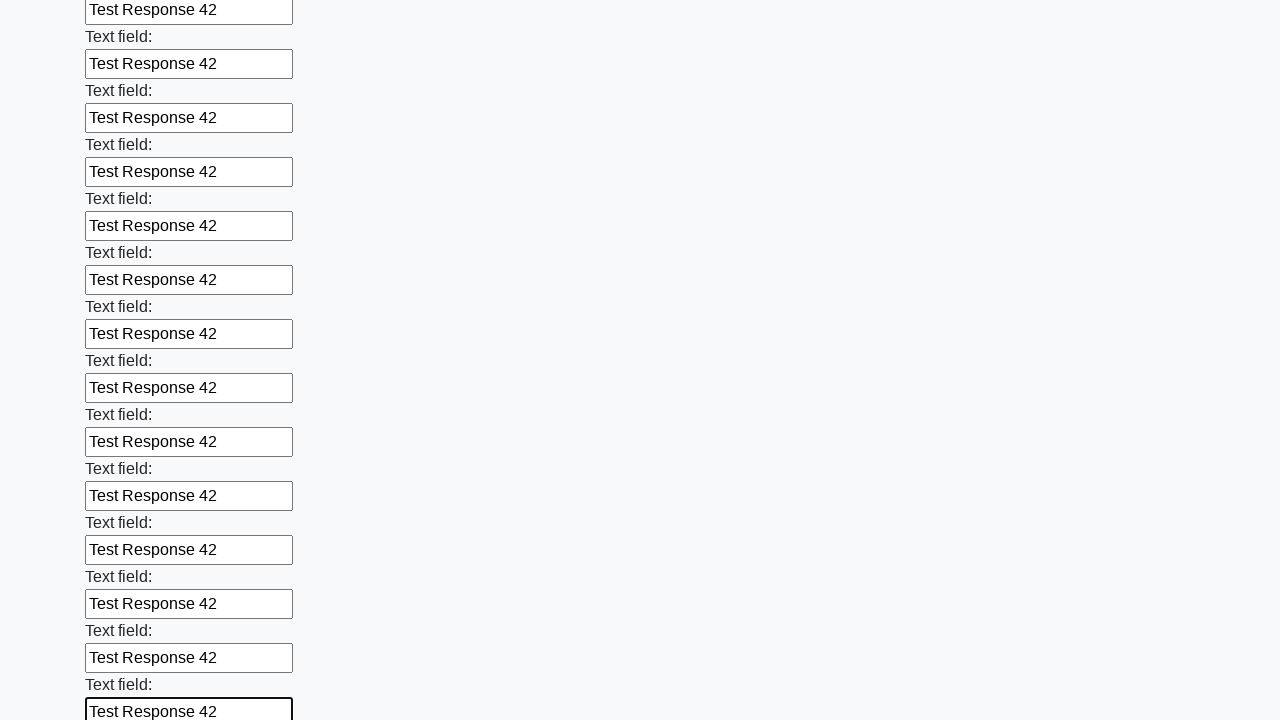

Filled text input field 41 of 100 with 'Test Response 42' on input[type="text"] >> nth=40
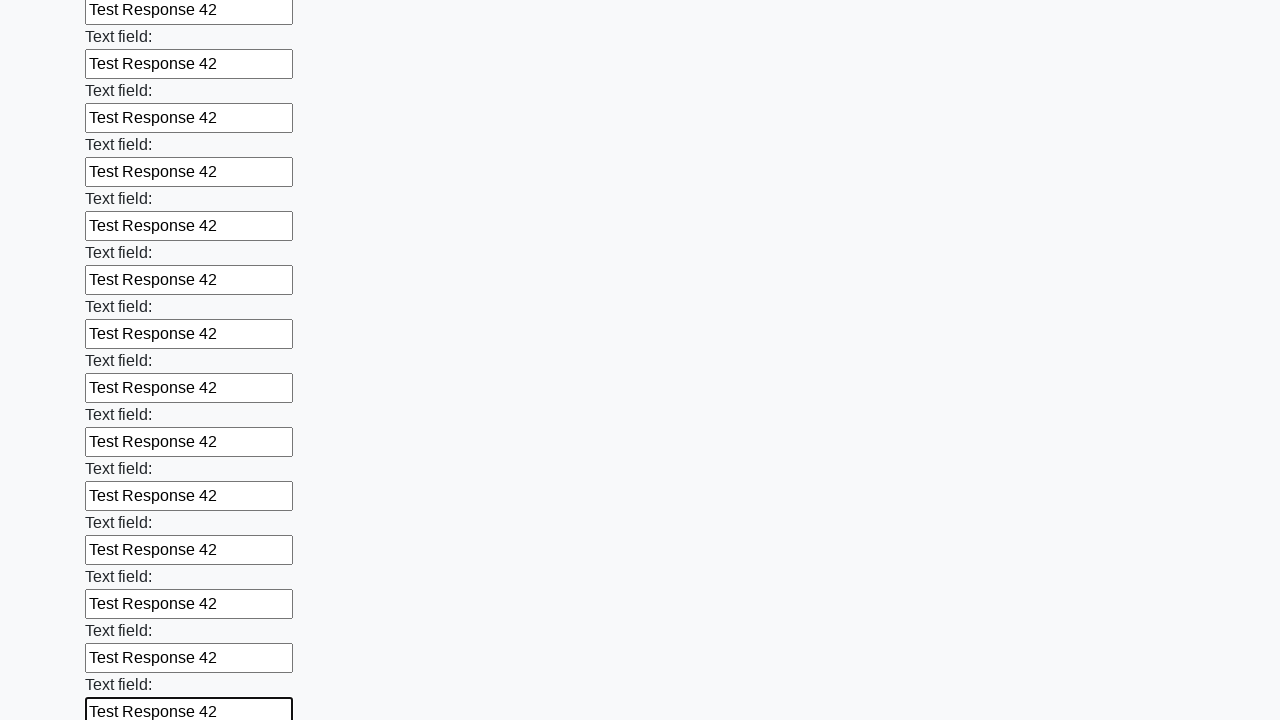

Filled text input field 42 of 100 with 'Test Response 42' on input[type="text"] >> nth=41
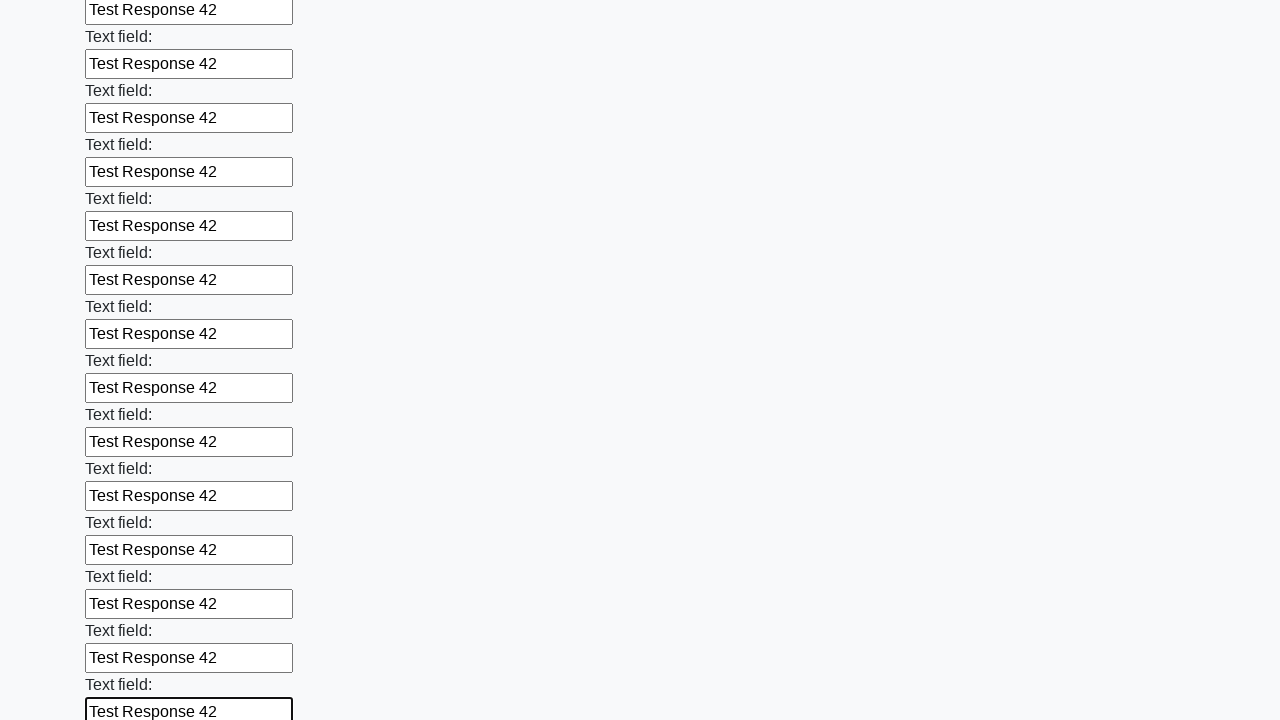

Filled text input field 43 of 100 with 'Test Response 42' on input[type="text"] >> nth=42
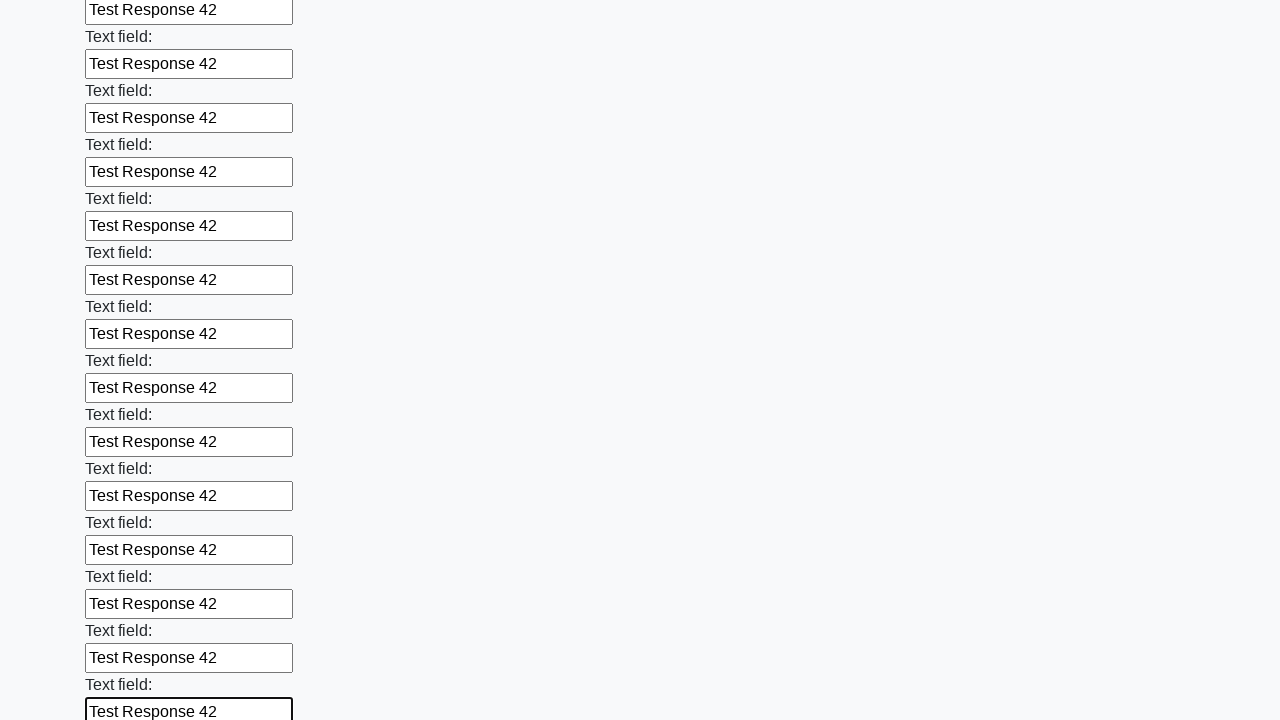

Filled text input field 44 of 100 with 'Test Response 42' on input[type="text"] >> nth=43
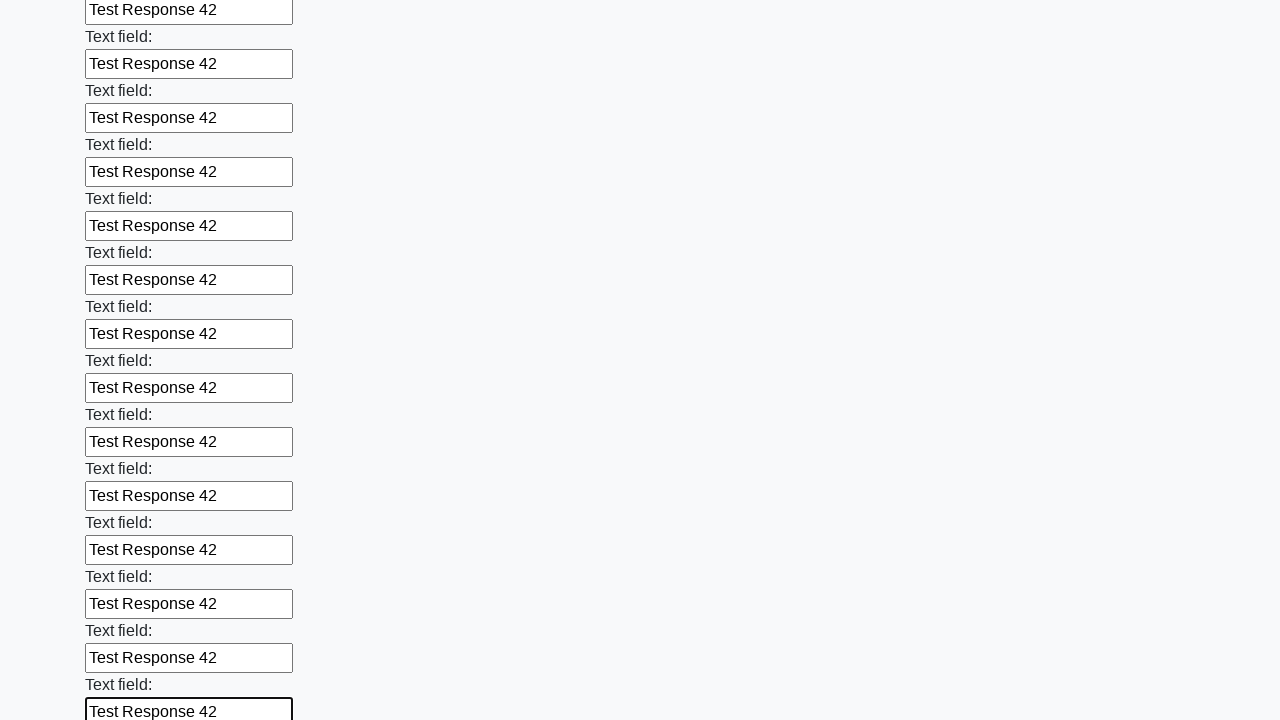

Filled text input field 45 of 100 with 'Test Response 42' on input[type="text"] >> nth=44
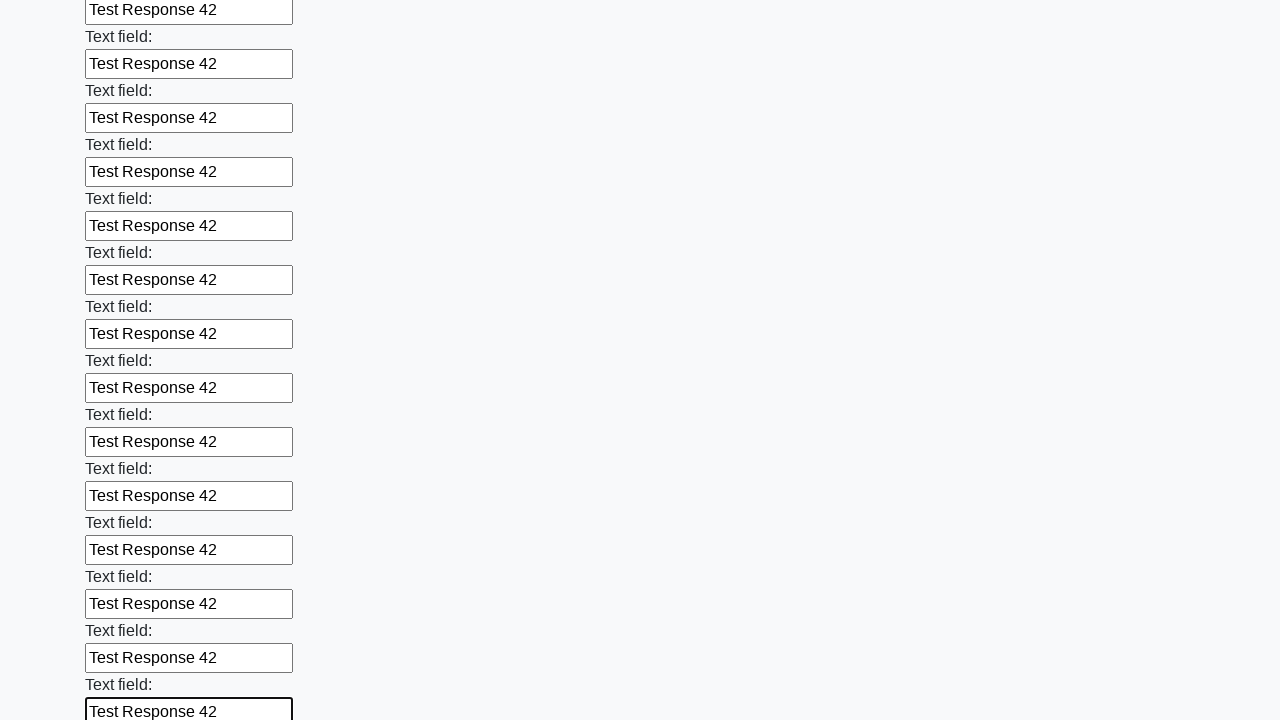

Filled text input field 46 of 100 with 'Test Response 42' on input[type="text"] >> nth=45
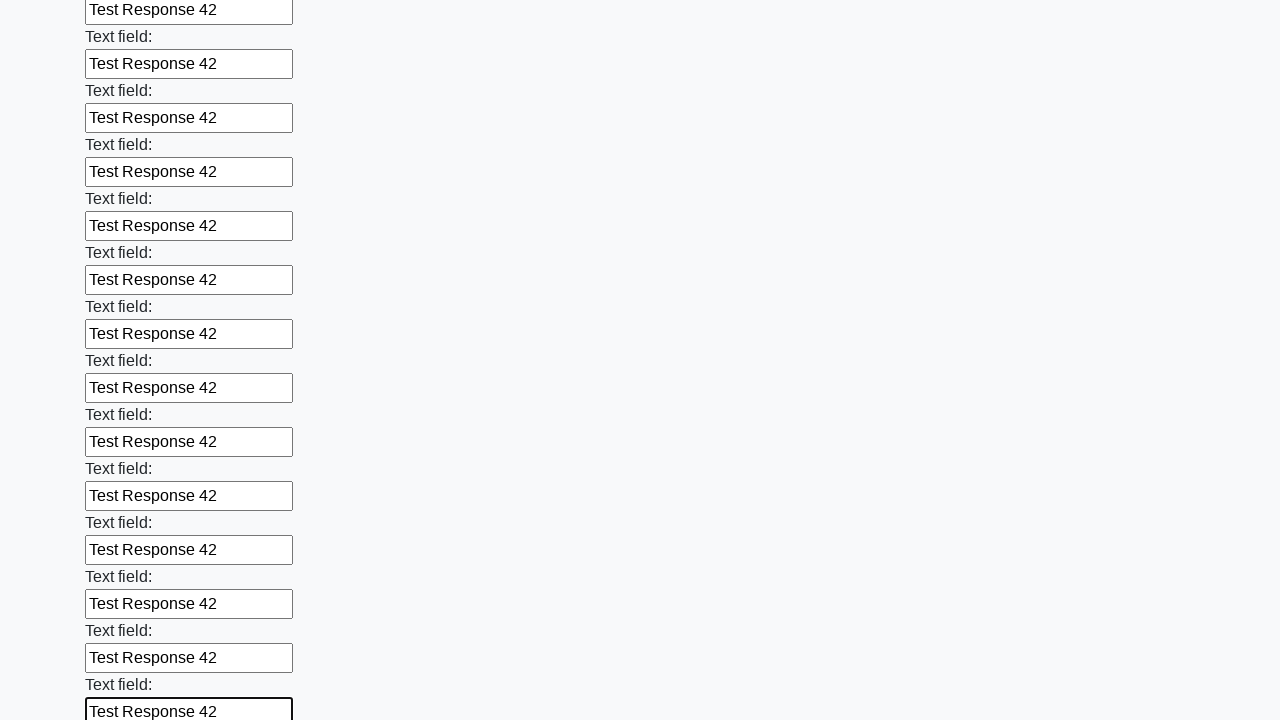

Filled text input field 47 of 100 with 'Test Response 42' on input[type="text"] >> nth=46
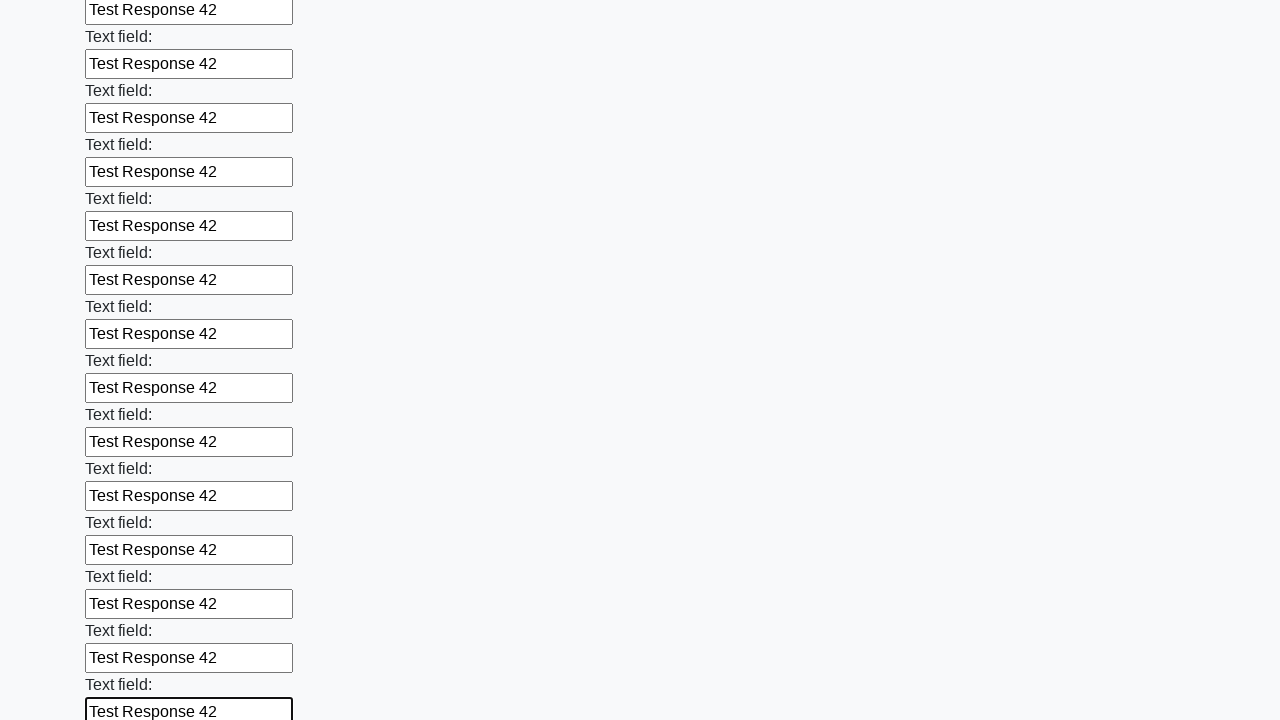

Filled text input field 48 of 100 with 'Test Response 42' on input[type="text"] >> nth=47
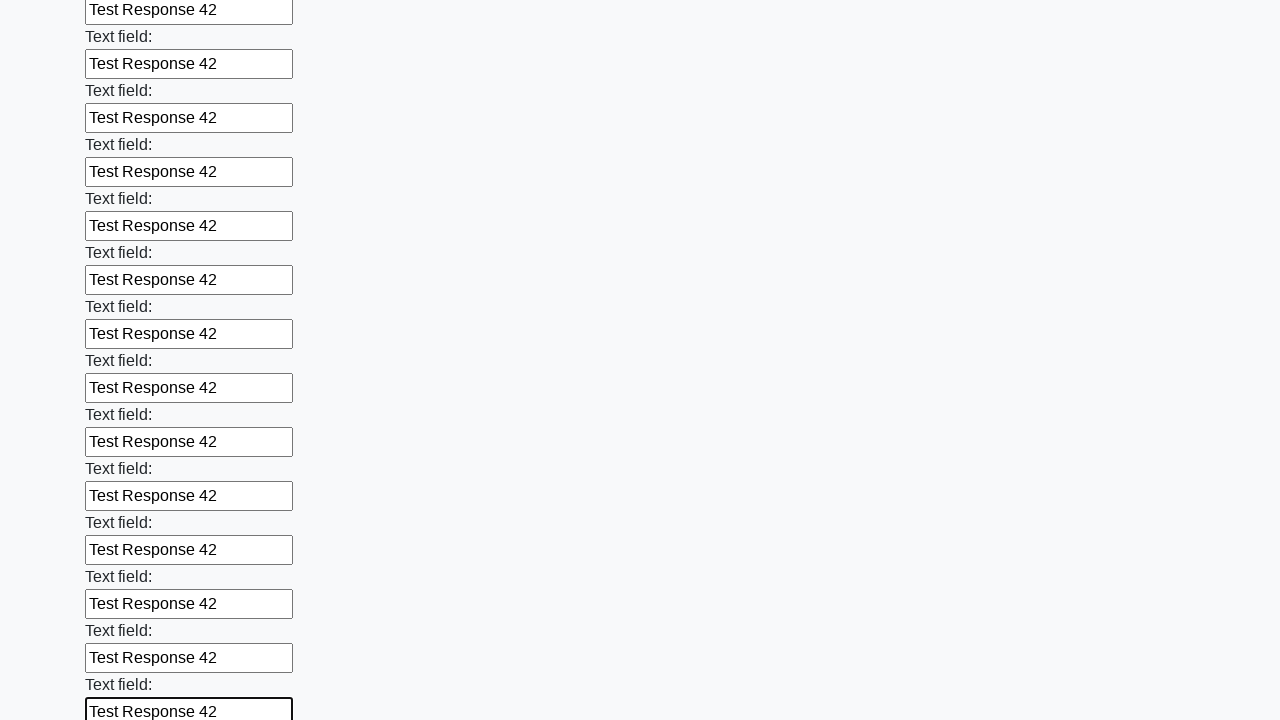

Filled text input field 49 of 100 with 'Test Response 42' on input[type="text"] >> nth=48
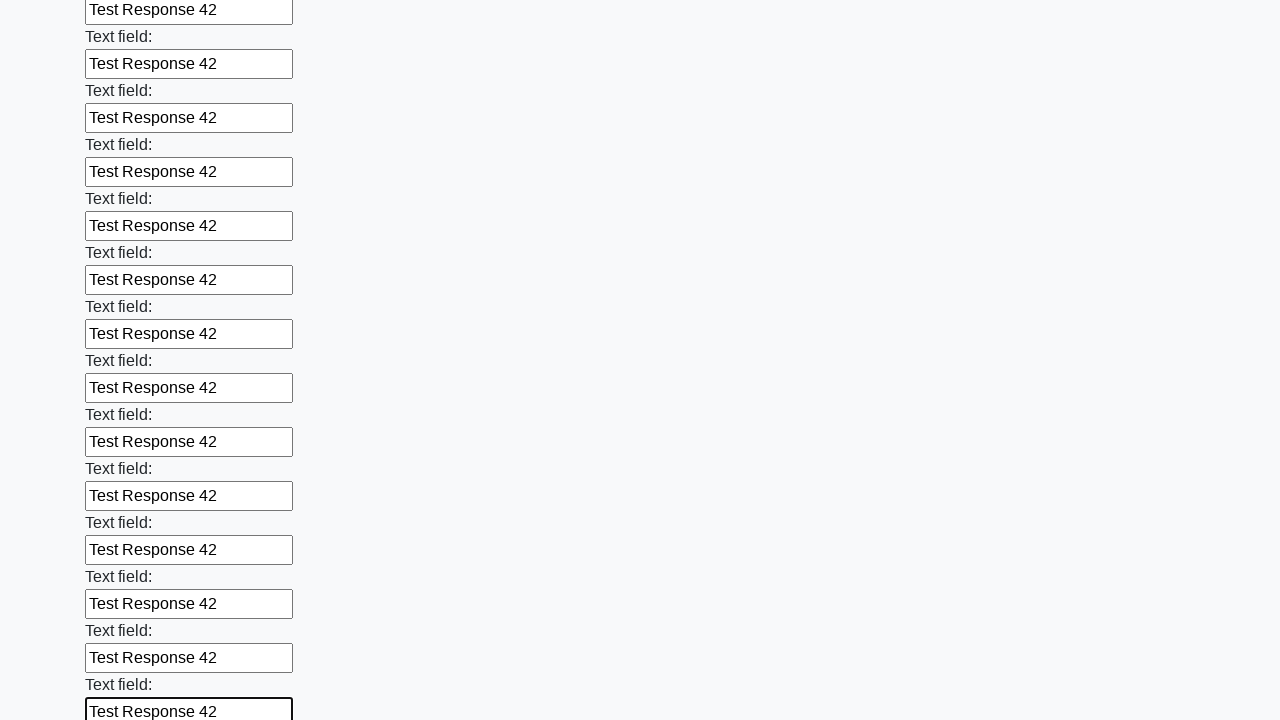

Filled text input field 50 of 100 with 'Test Response 42' on input[type="text"] >> nth=49
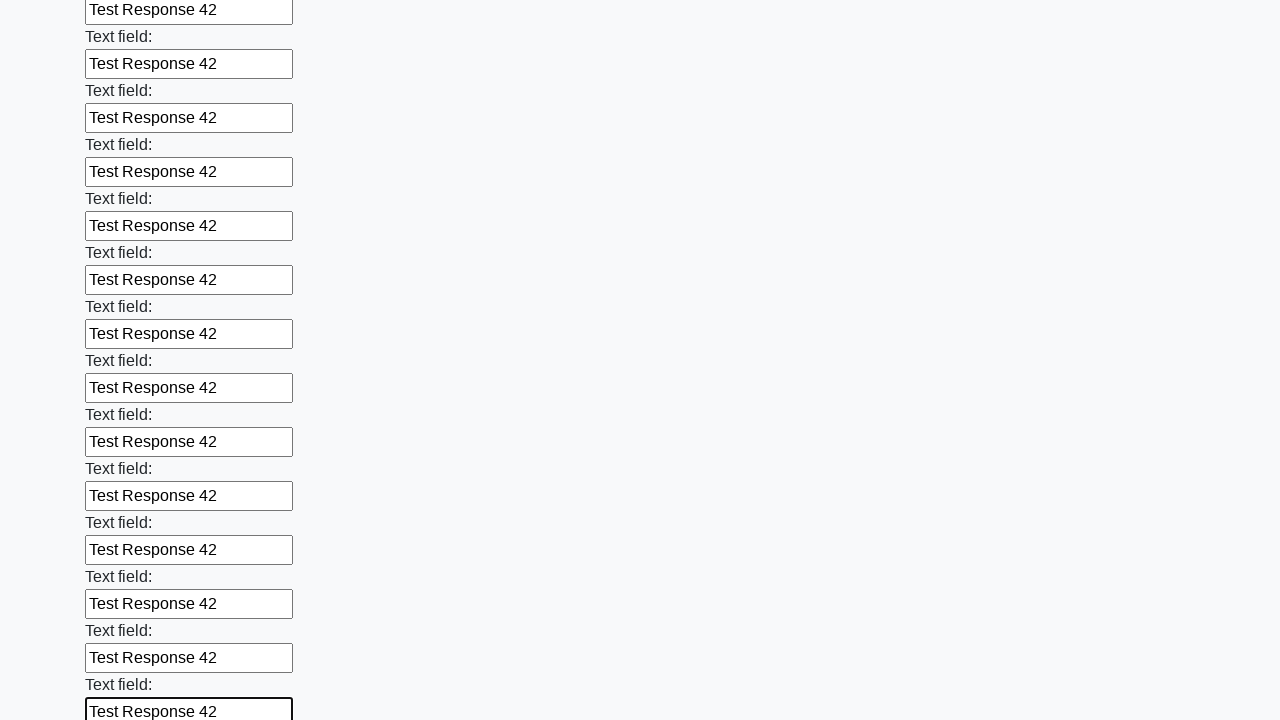

Filled text input field 51 of 100 with 'Test Response 42' on input[type="text"] >> nth=50
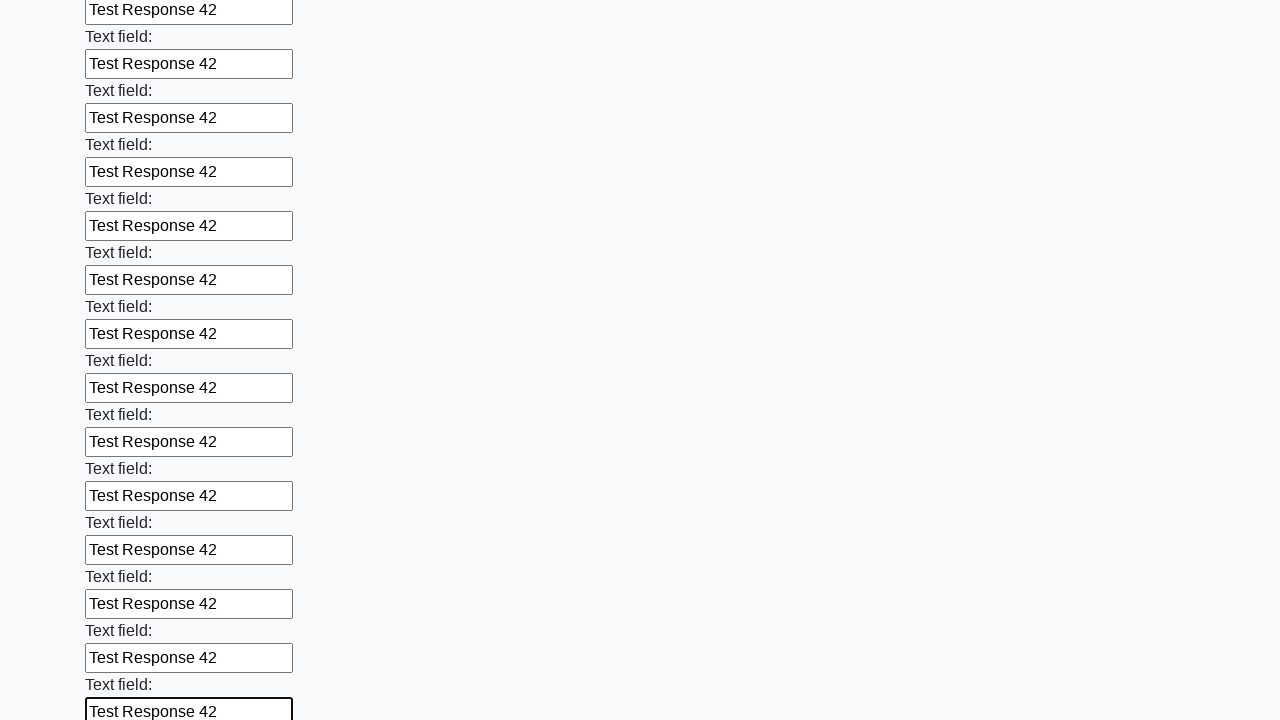

Filled text input field 52 of 100 with 'Test Response 42' on input[type="text"] >> nth=51
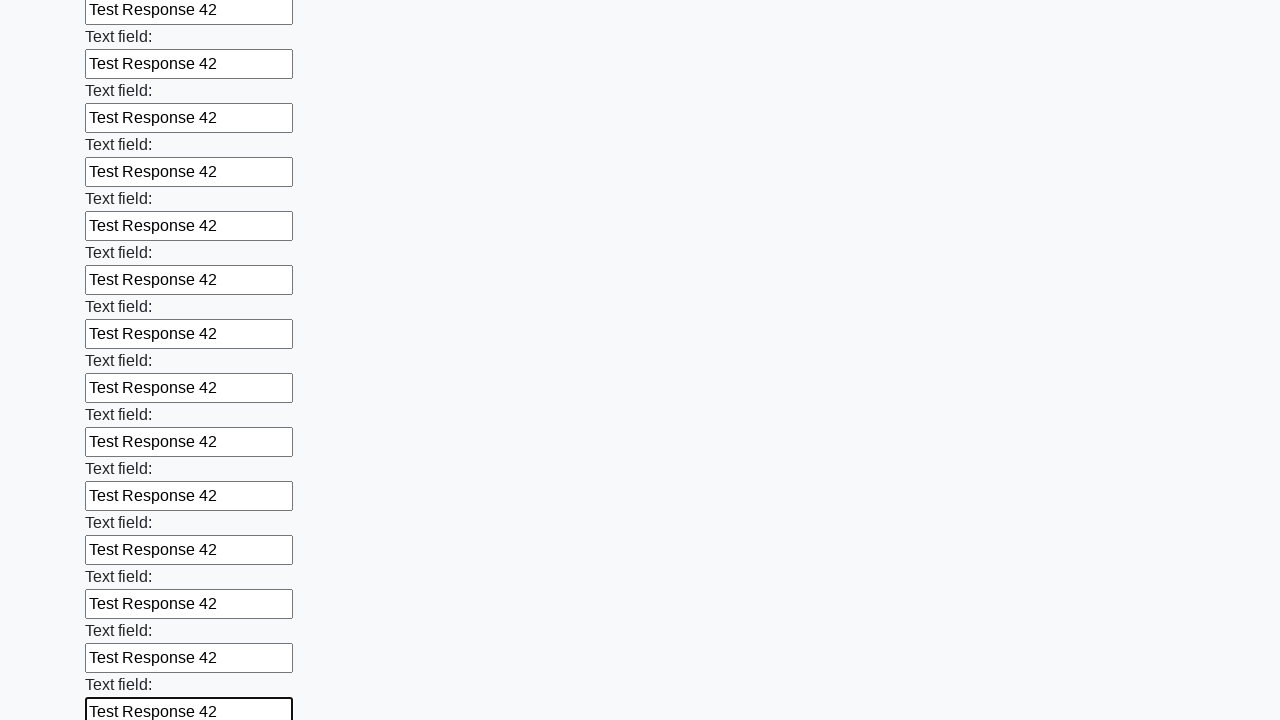

Filled text input field 53 of 100 with 'Test Response 42' on input[type="text"] >> nth=52
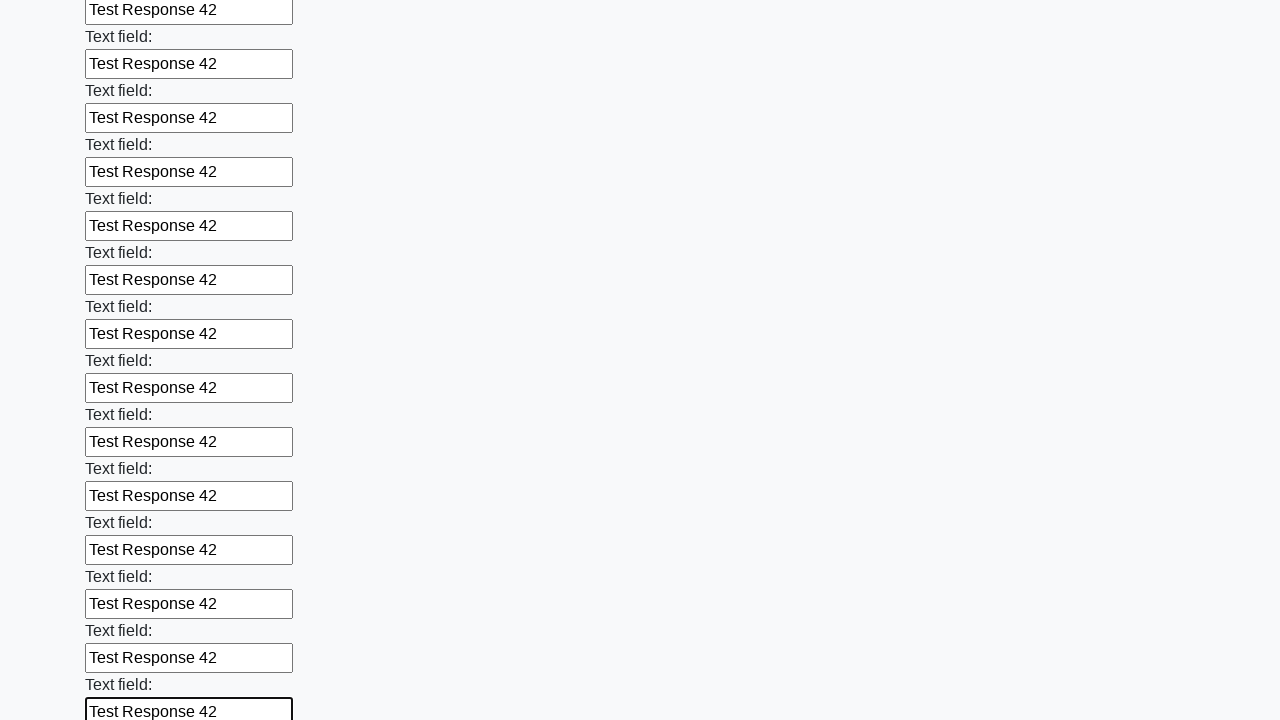

Filled text input field 54 of 100 with 'Test Response 42' on input[type="text"] >> nth=53
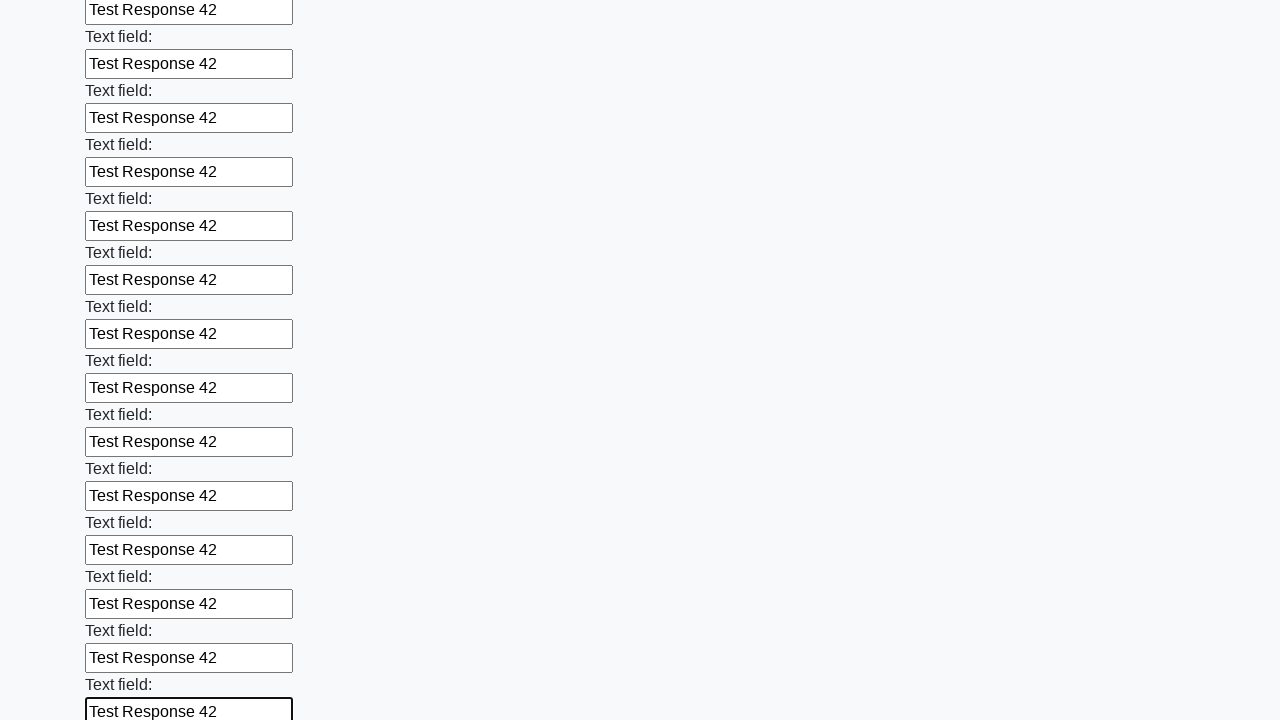

Filled text input field 55 of 100 with 'Test Response 42' on input[type="text"] >> nth=54
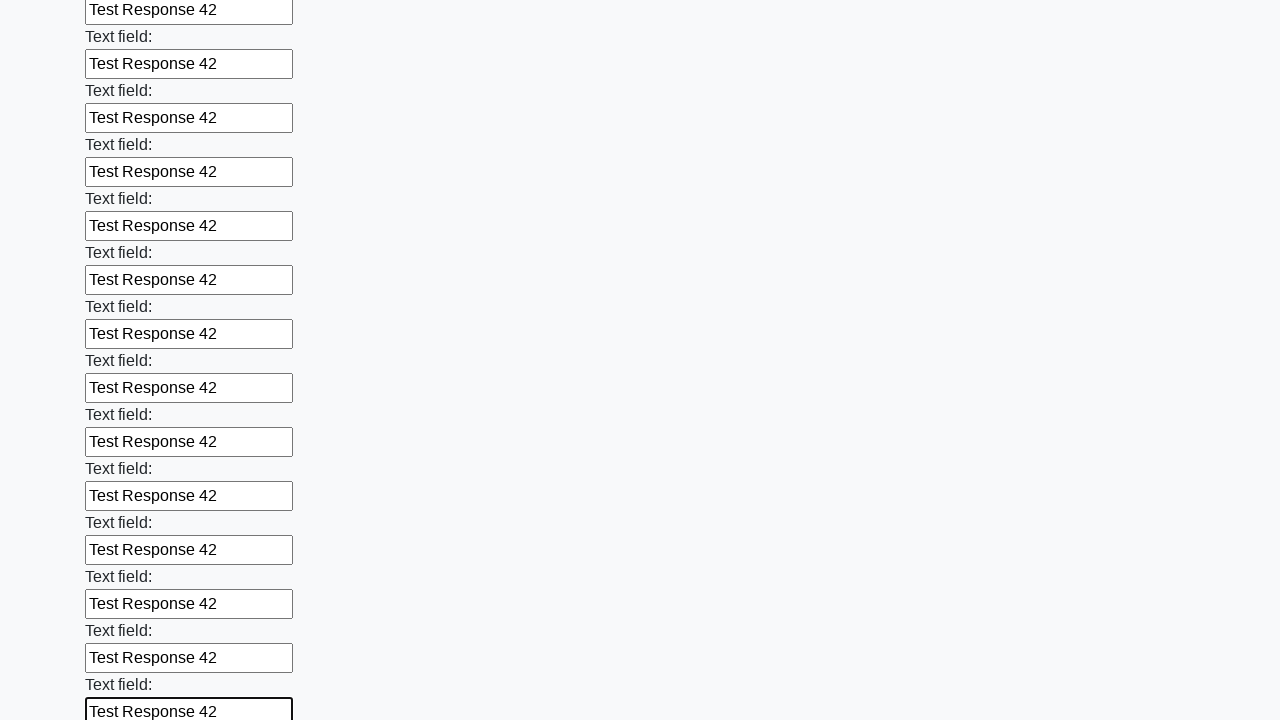

Filled text input field 56 of 100 with 'Test Response 42' on input[type="text"] >> nth=55
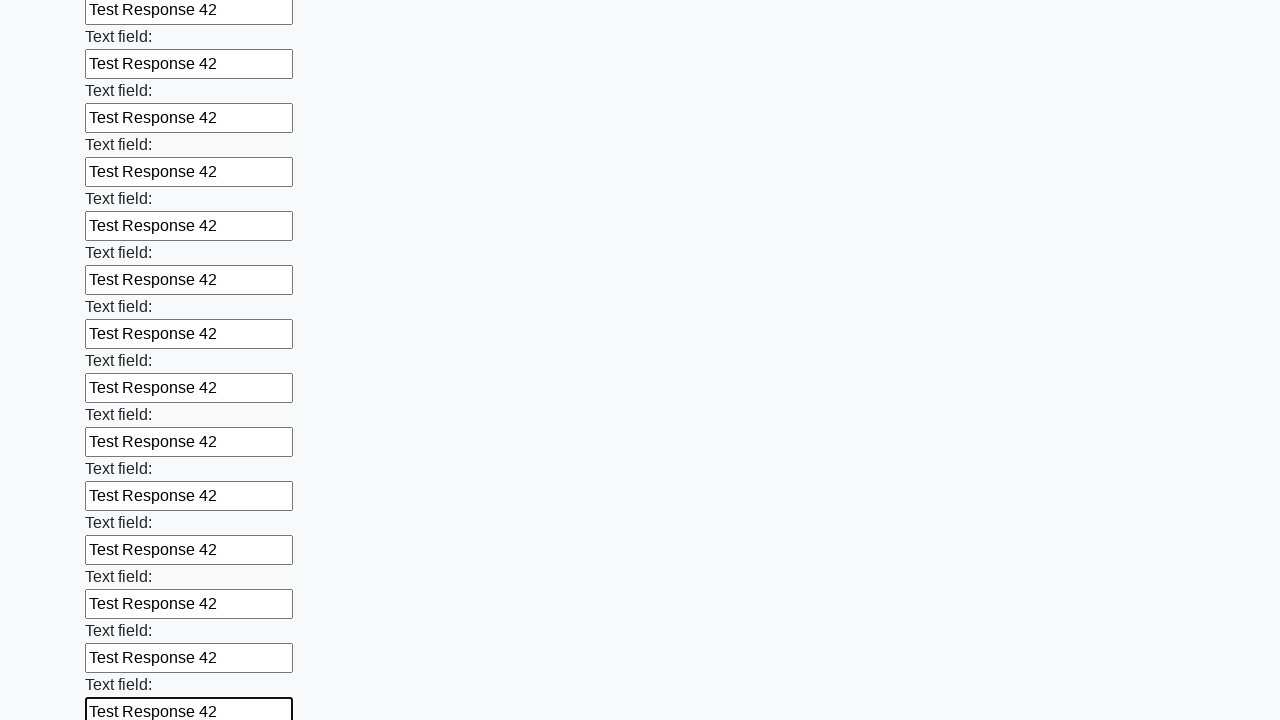

Filled text input field 57 of 100 with 'Test Response 42' on input[type="text"] >> nth=56
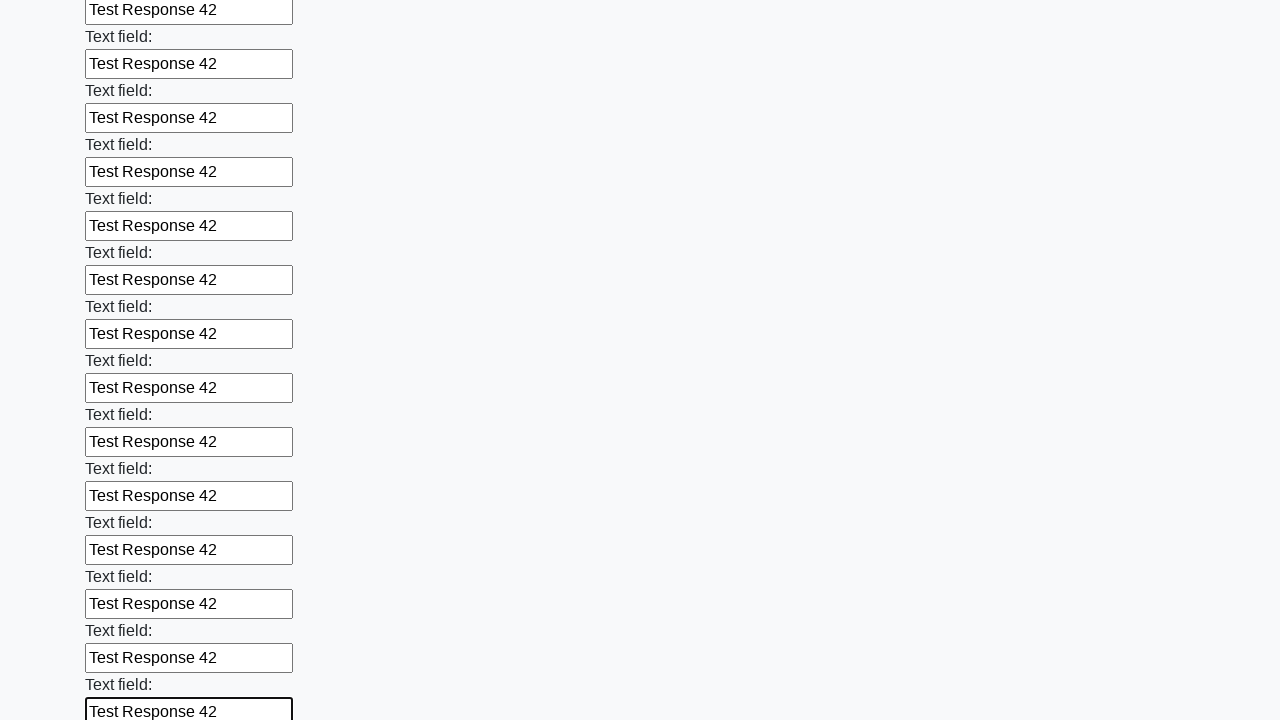

Filled text input field 58 of 100 with 'Test Response 42' on input[type="text"] >> nth=57
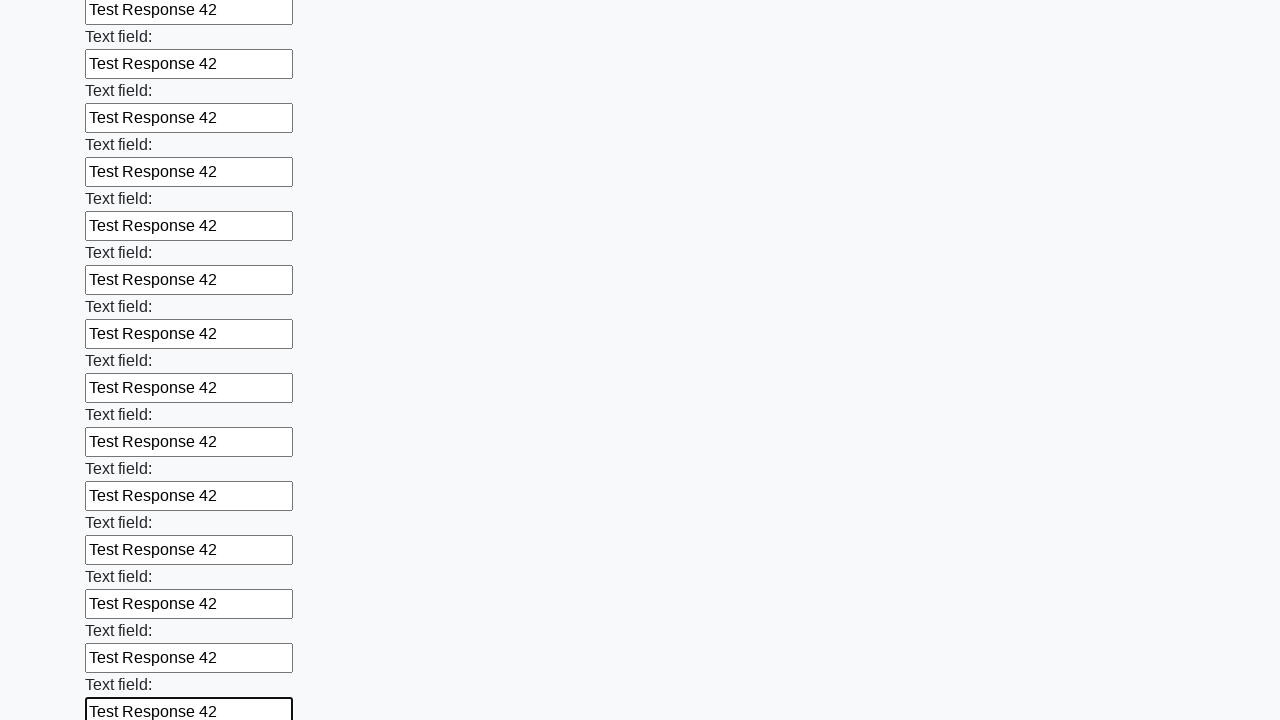

Filled text input field 59 of 100 with 'Test Response 42' on input[type="text"] >> nth=58
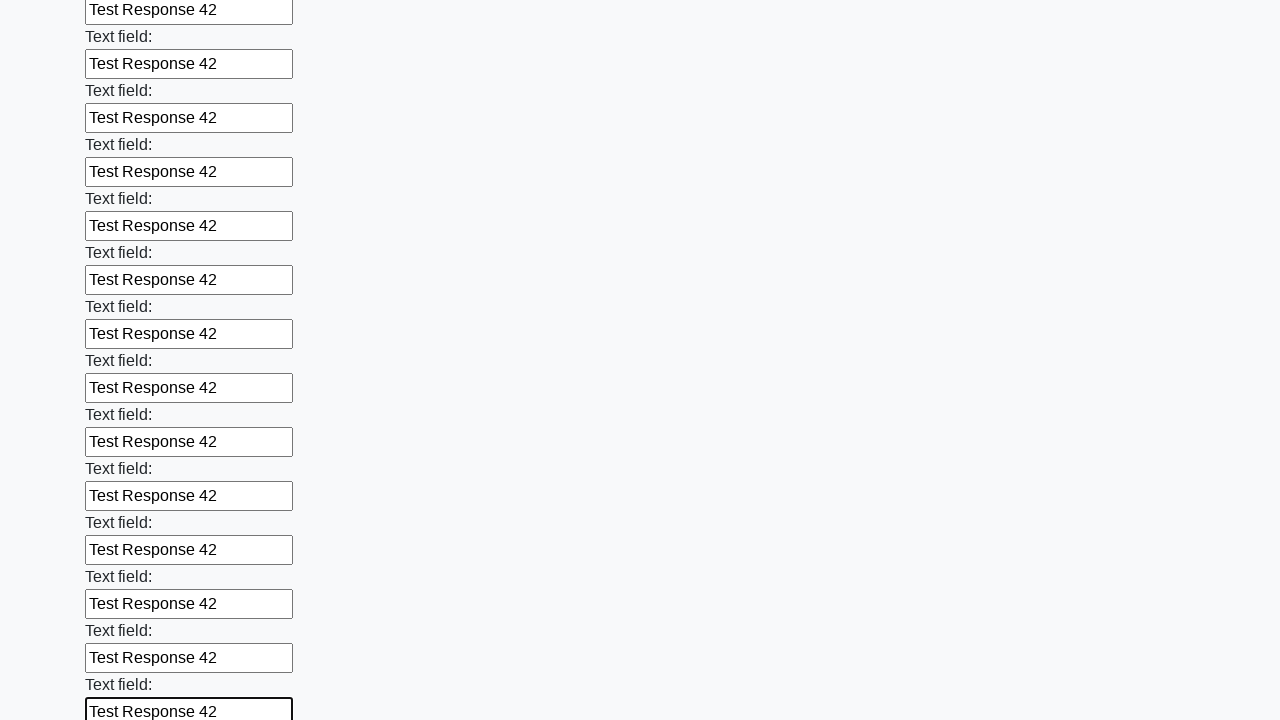

Filled text input field 60 of 100 with 'Test Response 42' on input[type="text"] >> nth=59
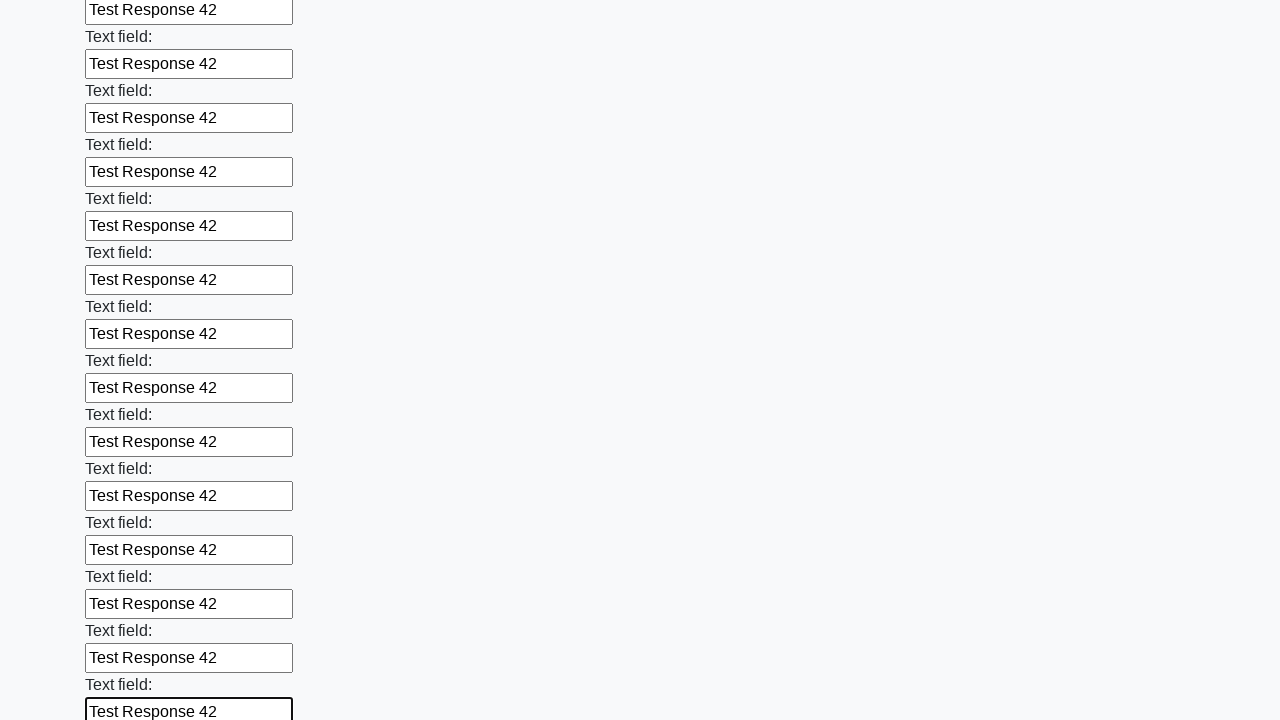

Filled text input field 61 of 100 with 'Test Response 42' on input[type="text"] >> nth=60
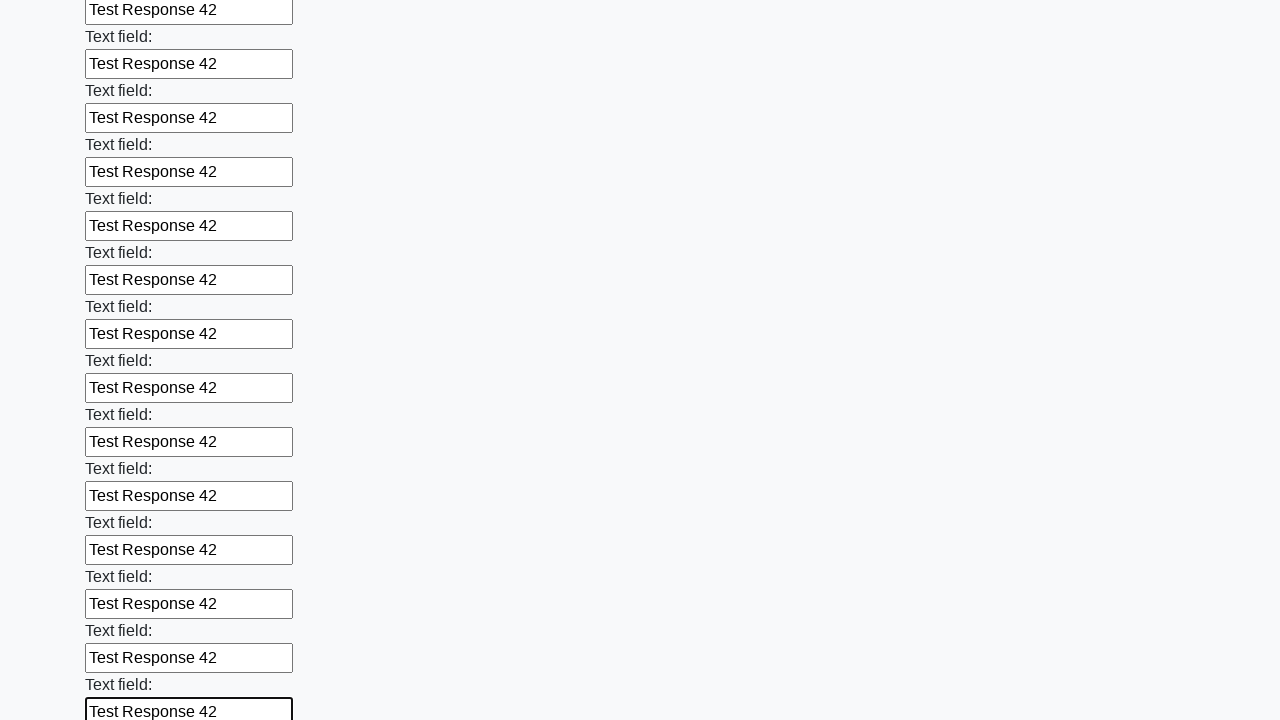

Filled text input field 62 of 100 with 'Test Response 42' on input[type="text"] >> nth=61
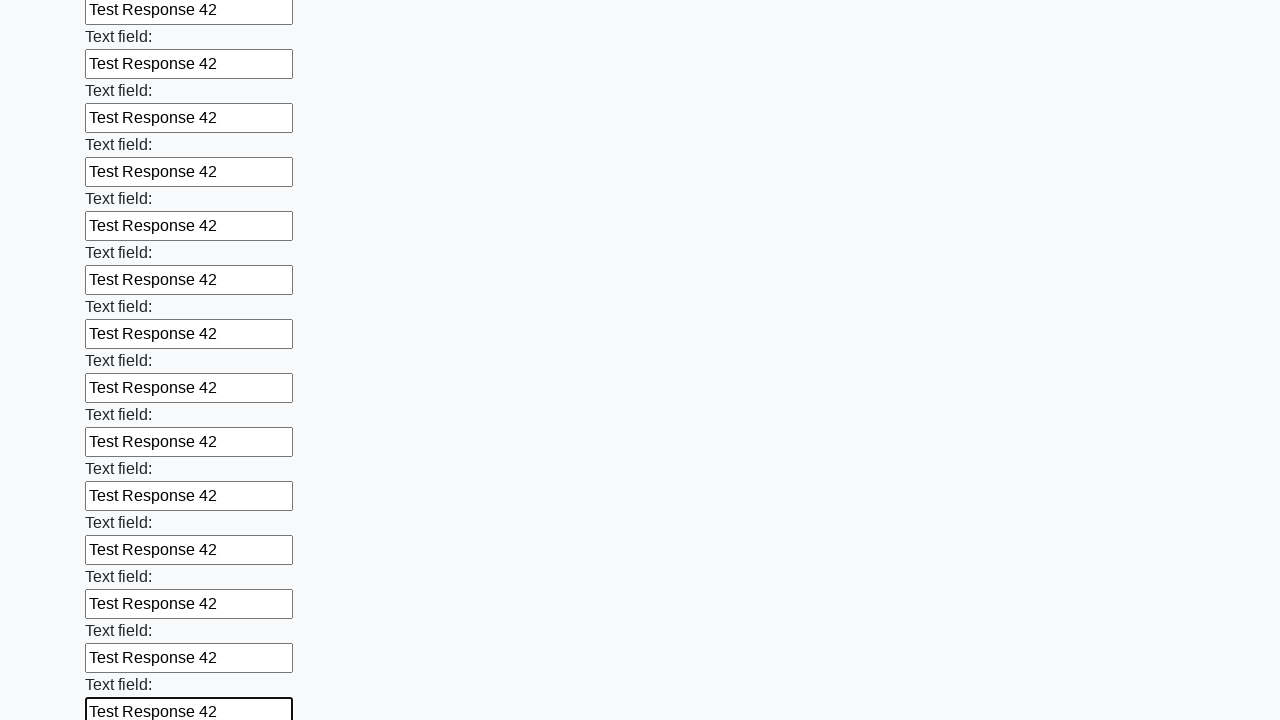

Filled text input field 63 of 100 with 'Test Response 42' on input[type="text"] >> nth=62
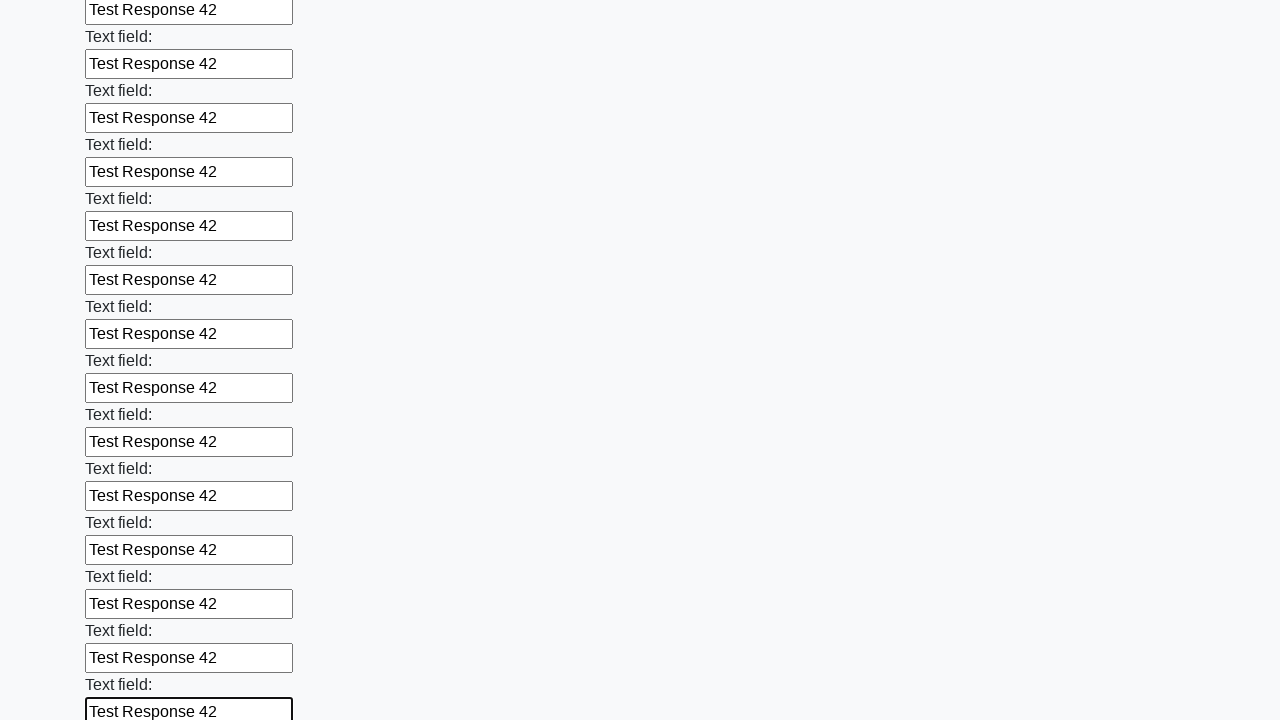

Filled text input field 64 of 100 with 'Test Response 42' on input[type="text"] >> nth=63
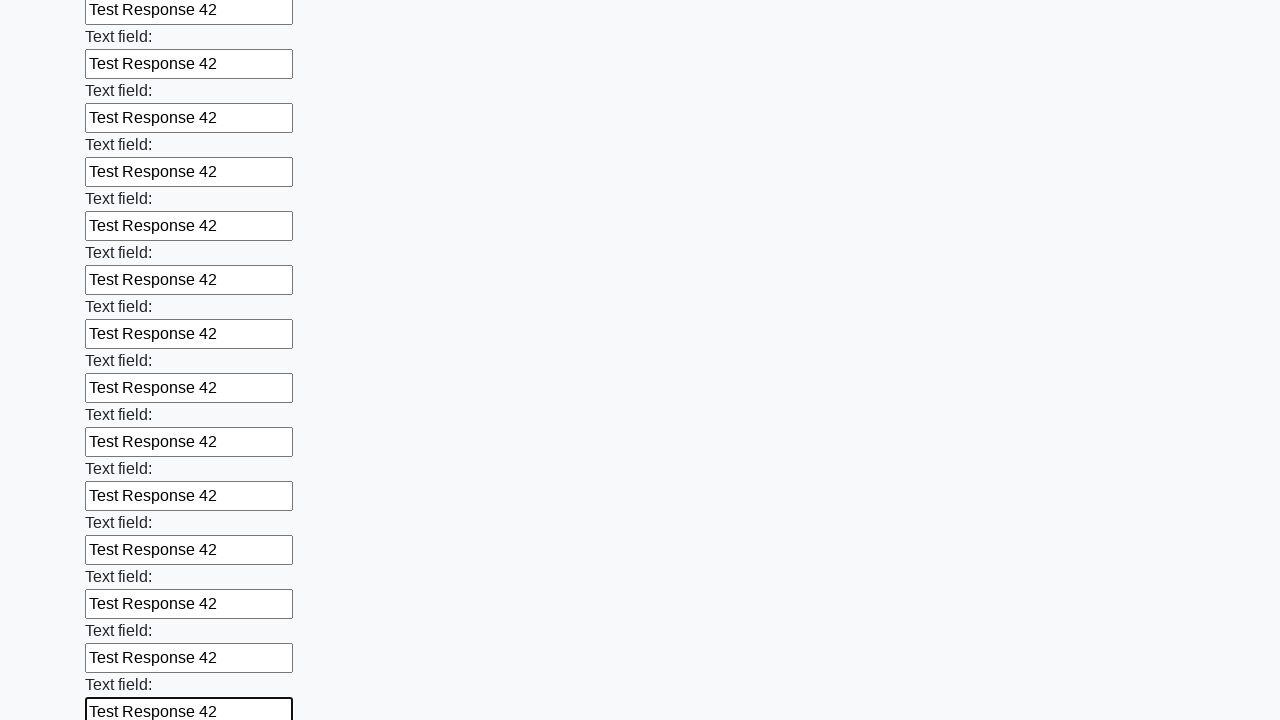

Filled text input field 65 of 100 with 'Test Response 42' on input[type="text"] >> nth=64
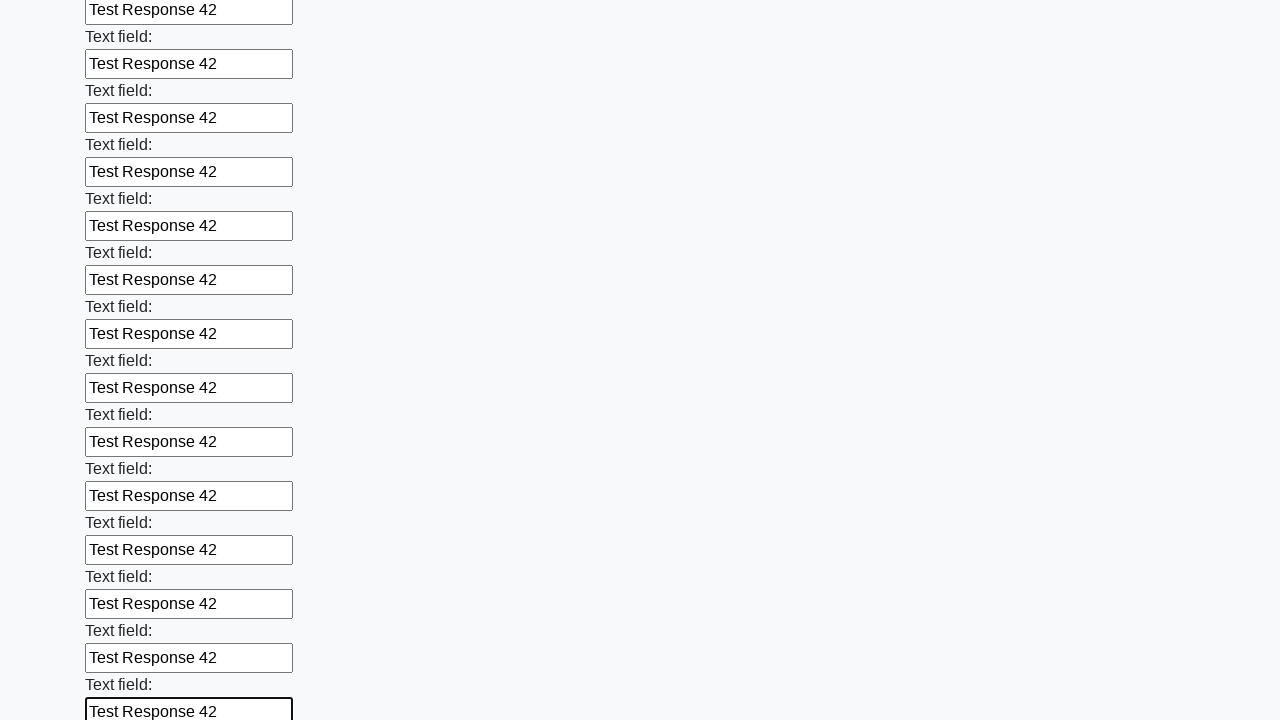

Filled text input field 66 of 100 with 'Test Response 42' on input[type="text"] >> nth=65
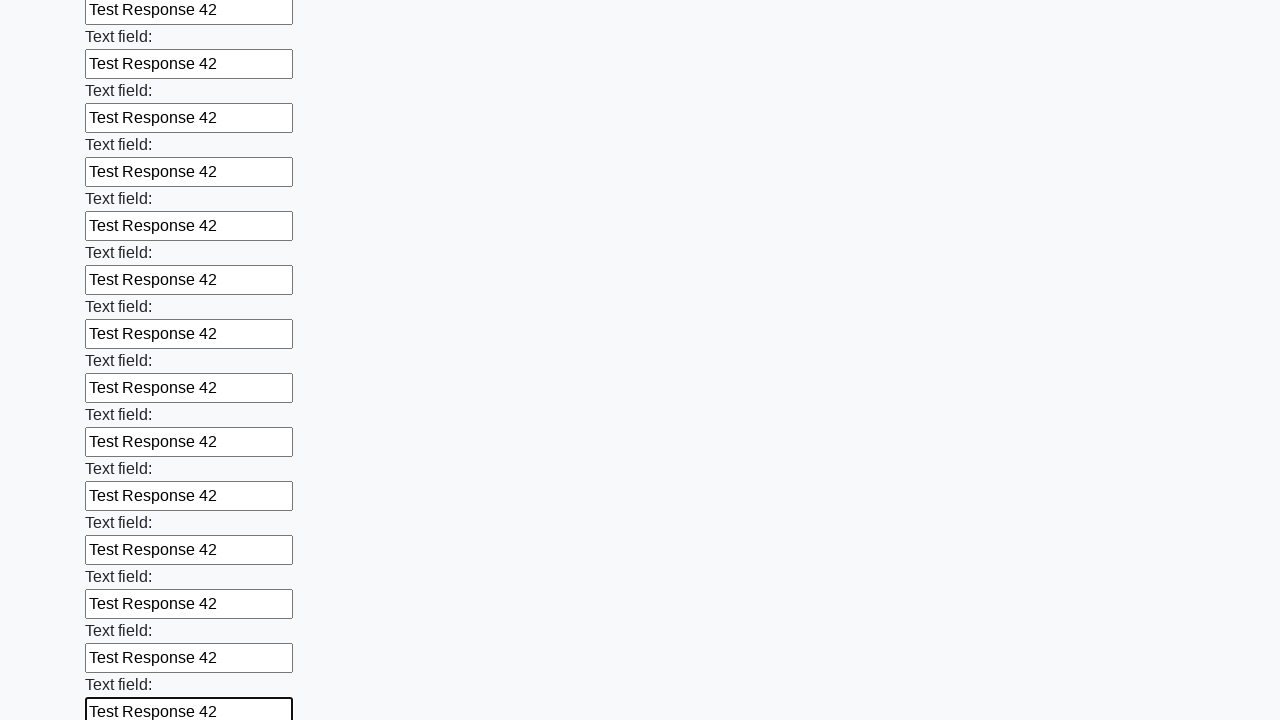

Filled text input field 67 of 100 with 'Test Response 42' on input[type="text"] >> nth=66
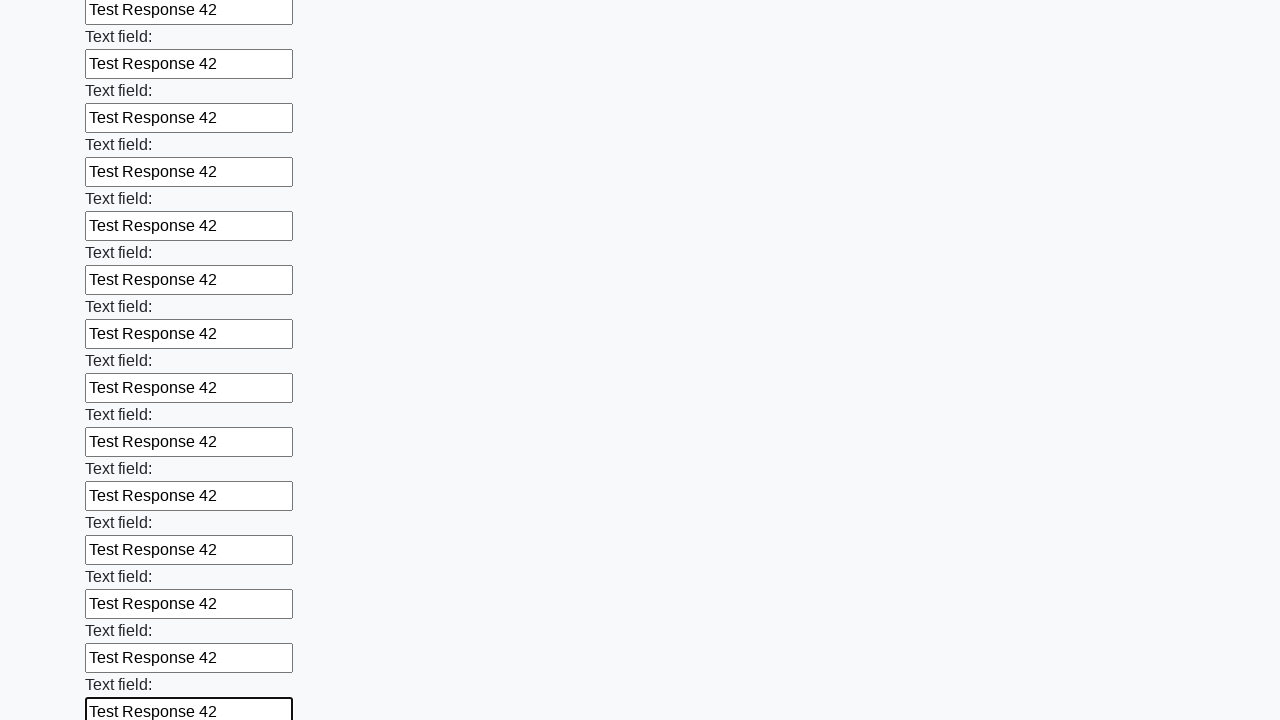

Filled text input field 68 of 100 with 'Test Response 42' on input[type="text"] >> nth=67
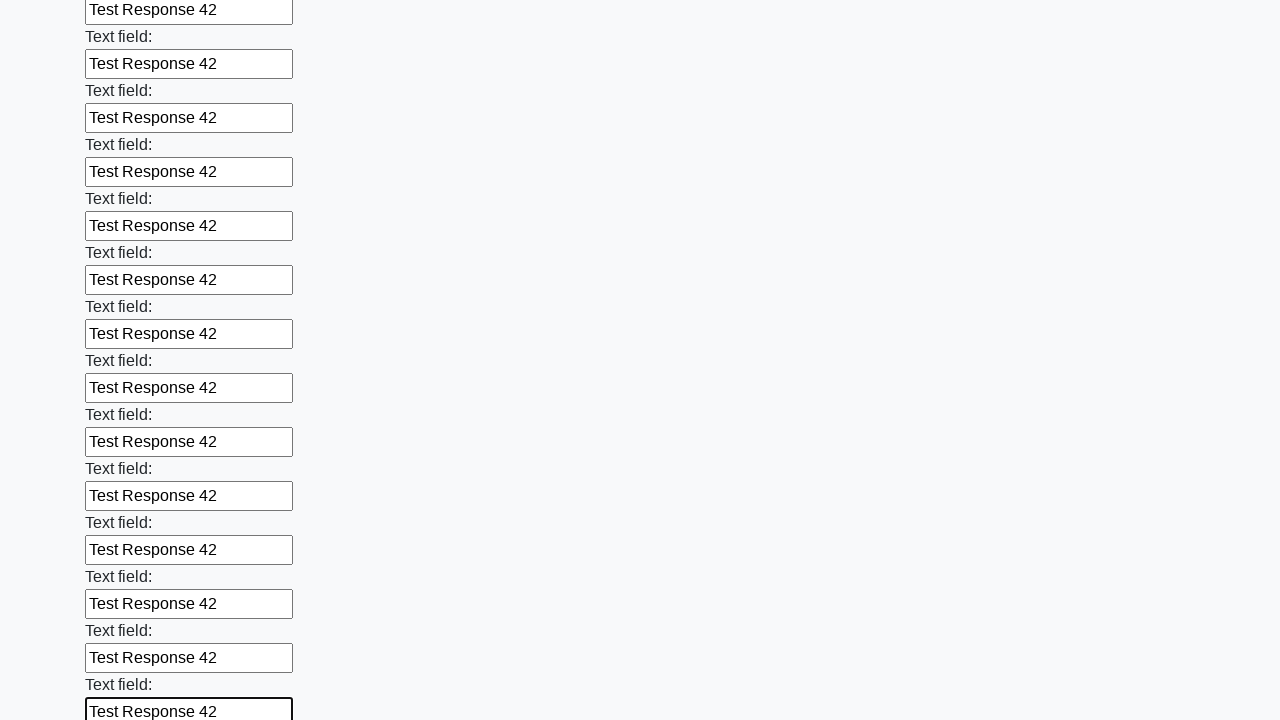

Filled text input field 69 of 100 with 'Test Response 42' on input[type="text"] >> nth=68
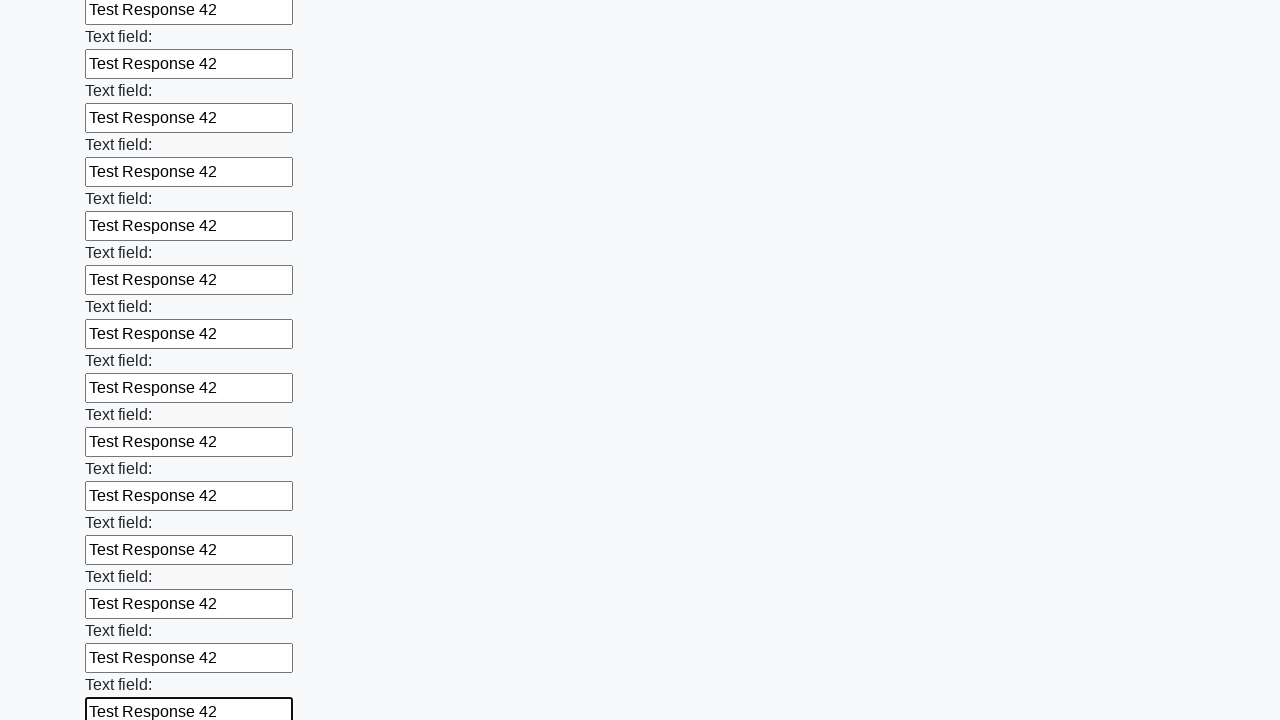

Filled text input field 70 of 100 with 'Test Response 42' on input[type="text"] >> nth=69
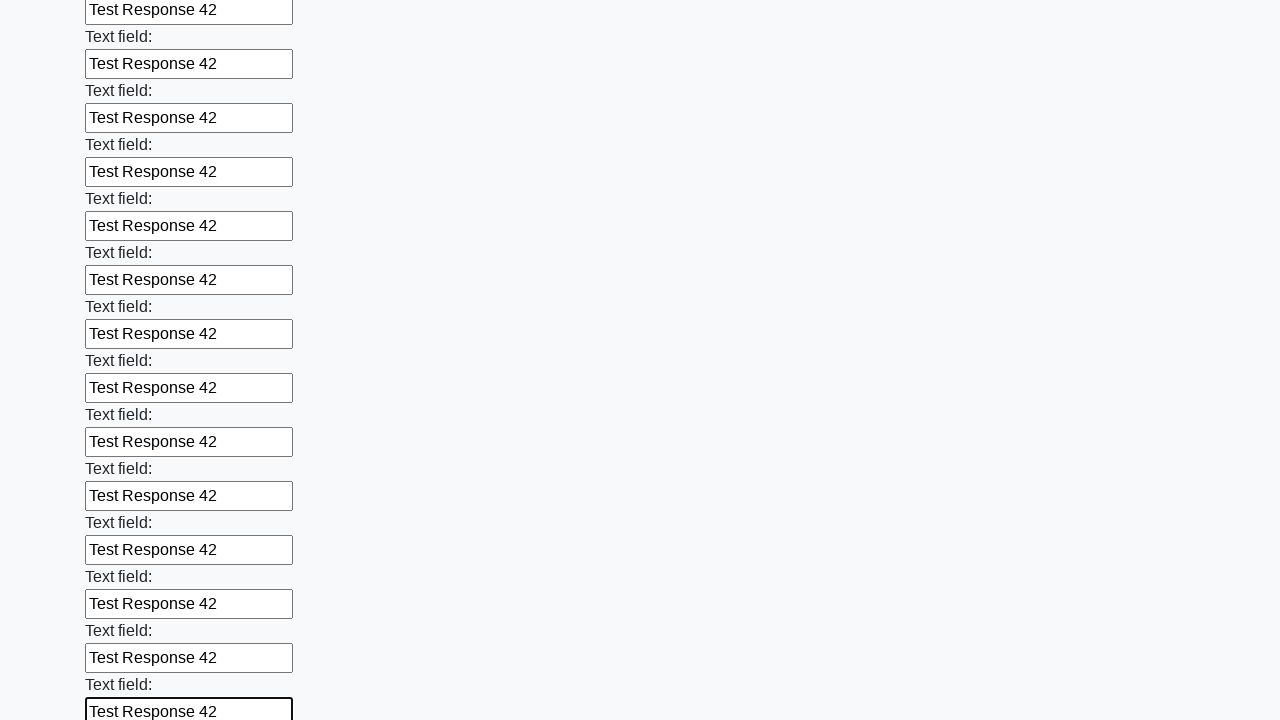

Filled text input field 71 of 100 with 'Test Response 42' on input[type="text"] >> nth=70
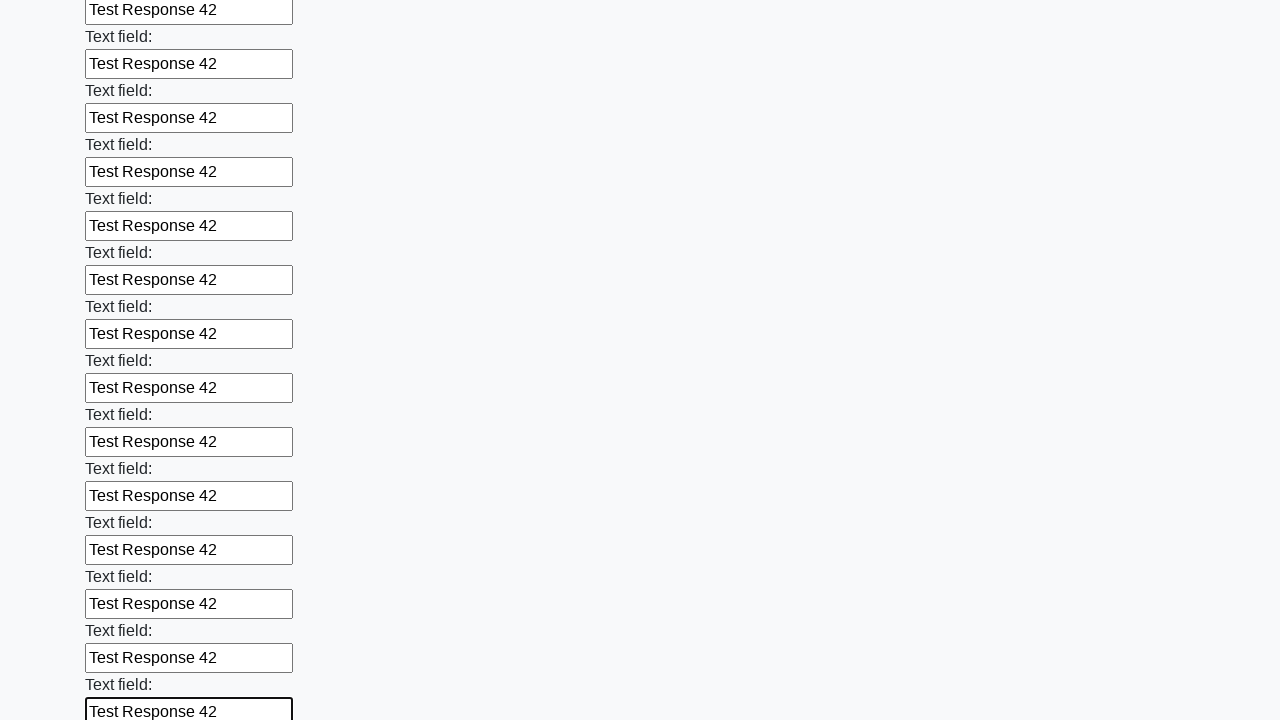

Filled text input field 72 of 100 with 'Test Response 42' on input[type="text"] >> nth=71
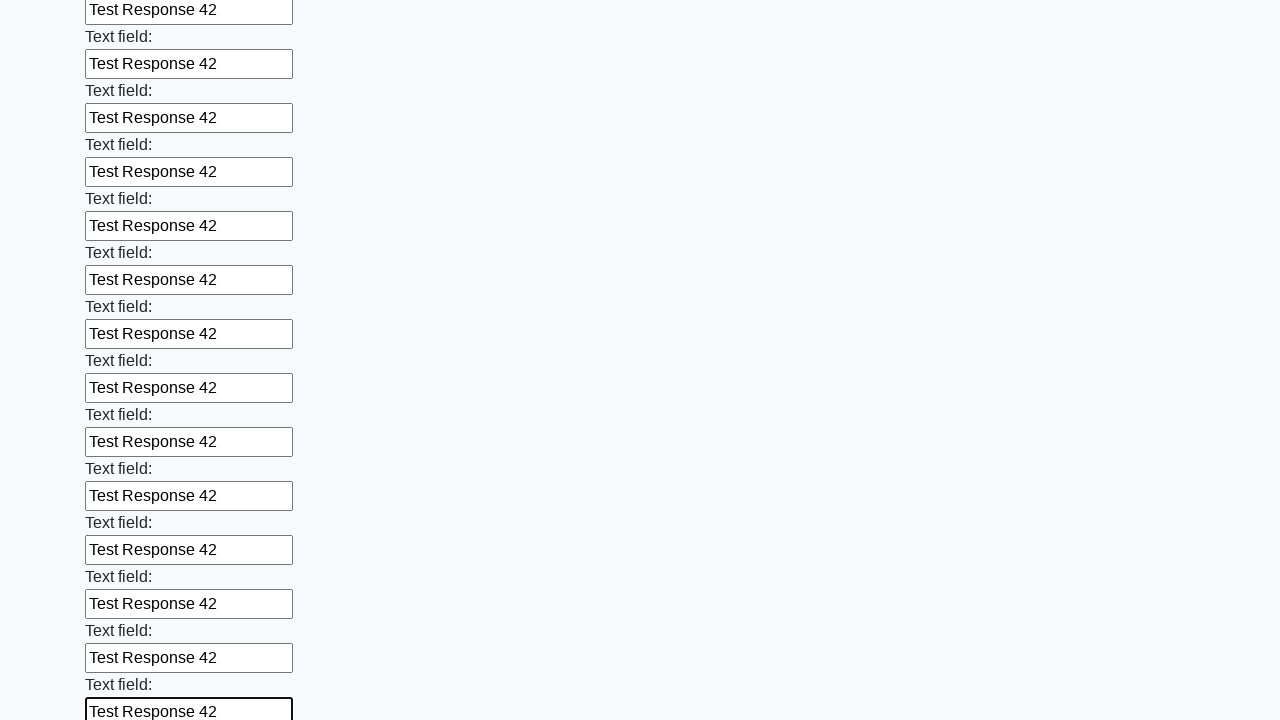

Filled text input field 73 of 100 with 'Test Response 42' on input[type="text"] >> nth=72
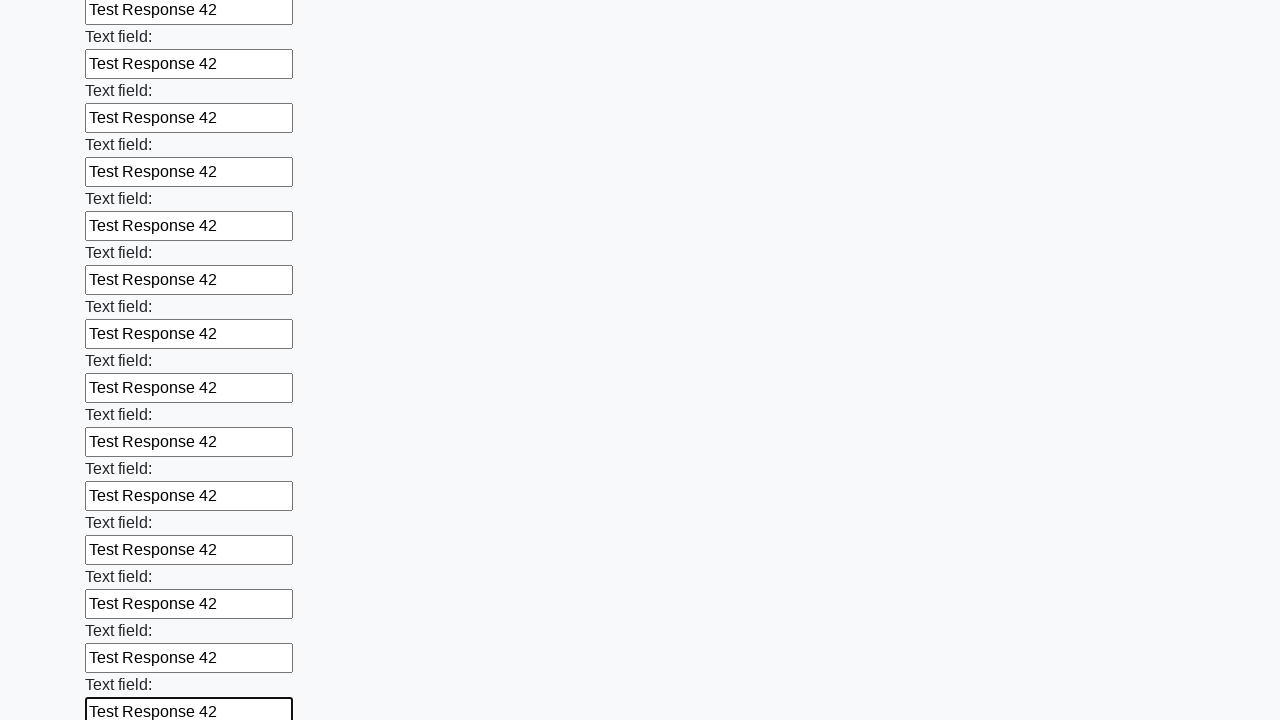

Filled text input field 74 of 100 with 'Test Response 42' on input[type="text"] >> nth=73
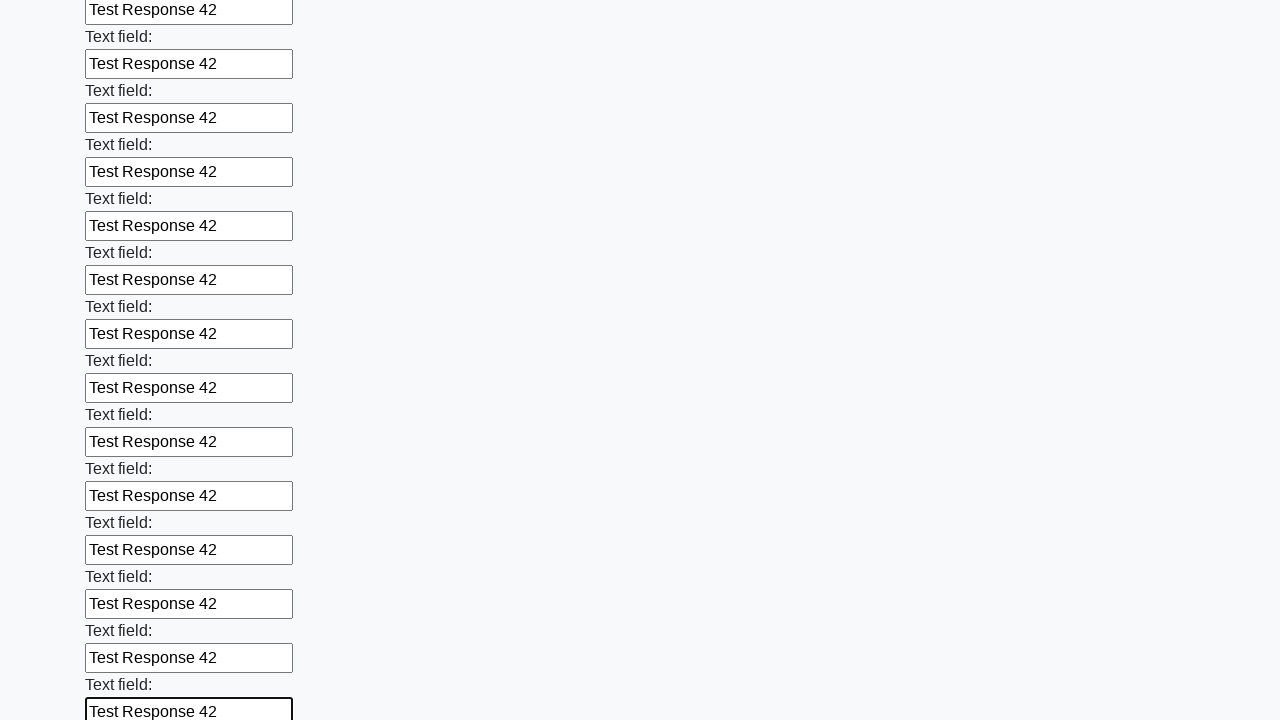

Filled text input field 75 of 100 with 'Test Response 42' on input[type="text"] >> nth=74
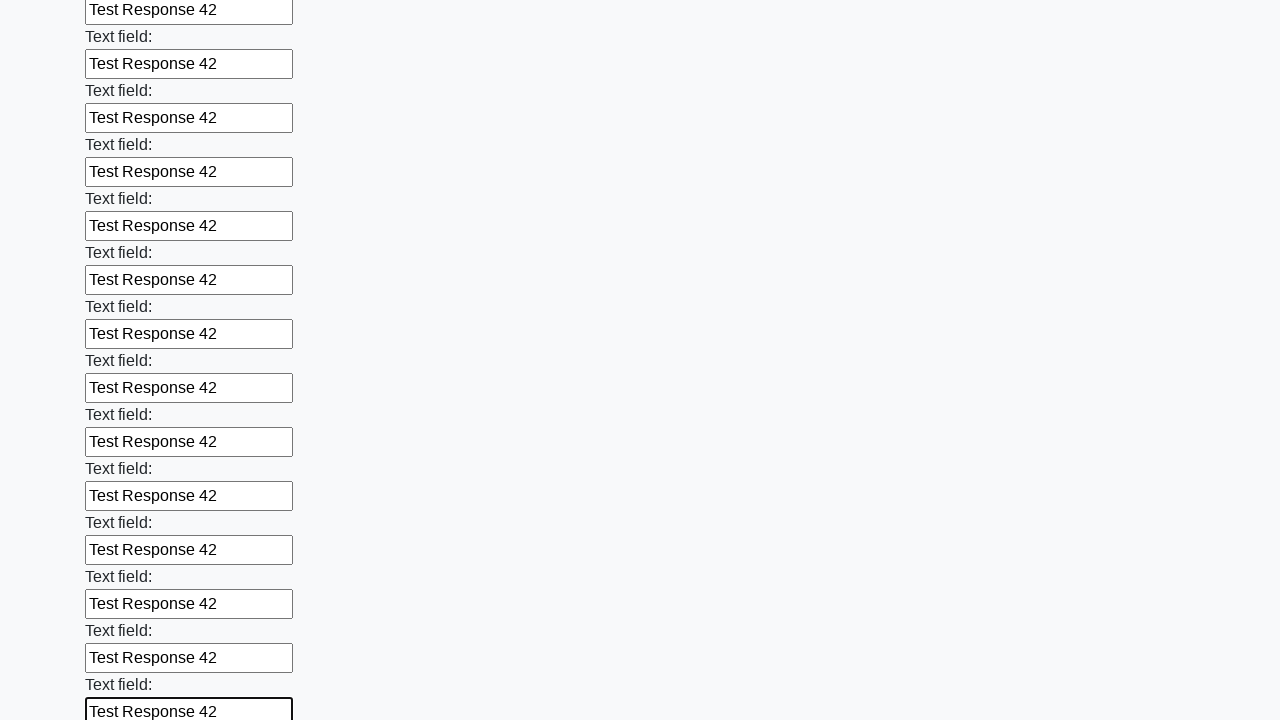

Filled text input field 76 of 100 with 'Test Response 42' on input[type="text"] >> nth=75
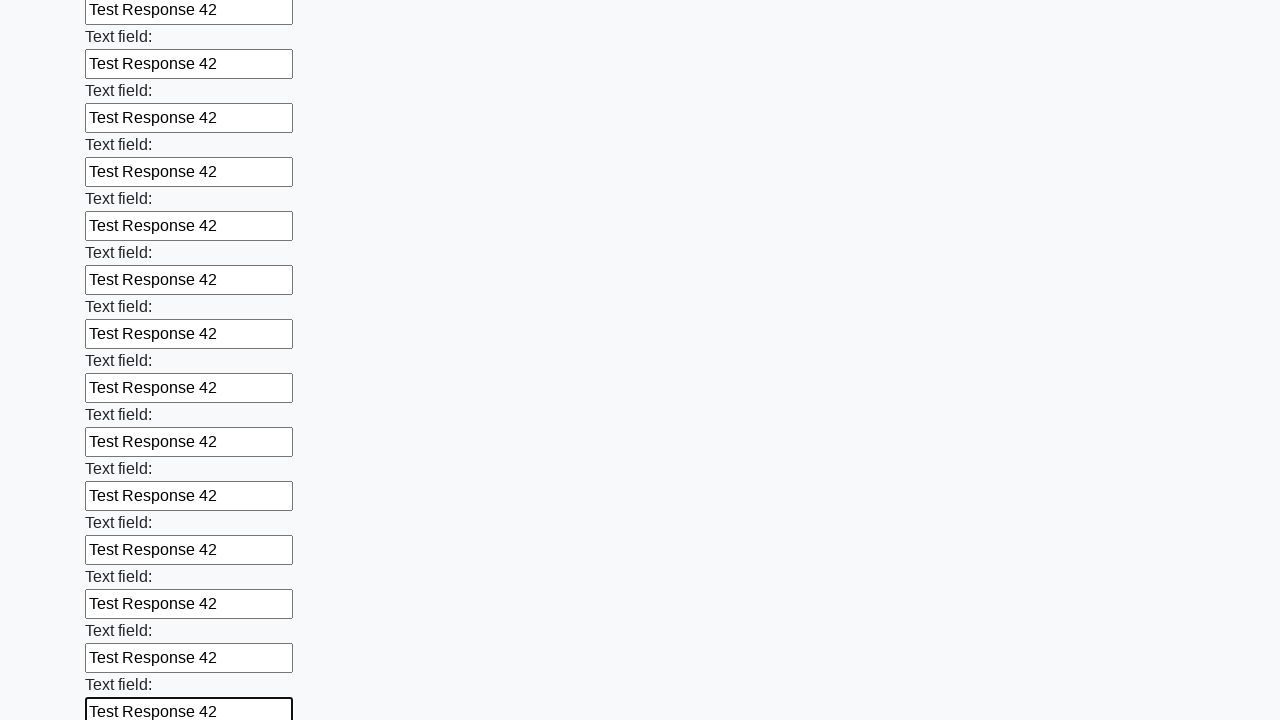

Filled text input field 77 of 100 with 'Test Response 42' on input[type="text"] >> nth=76
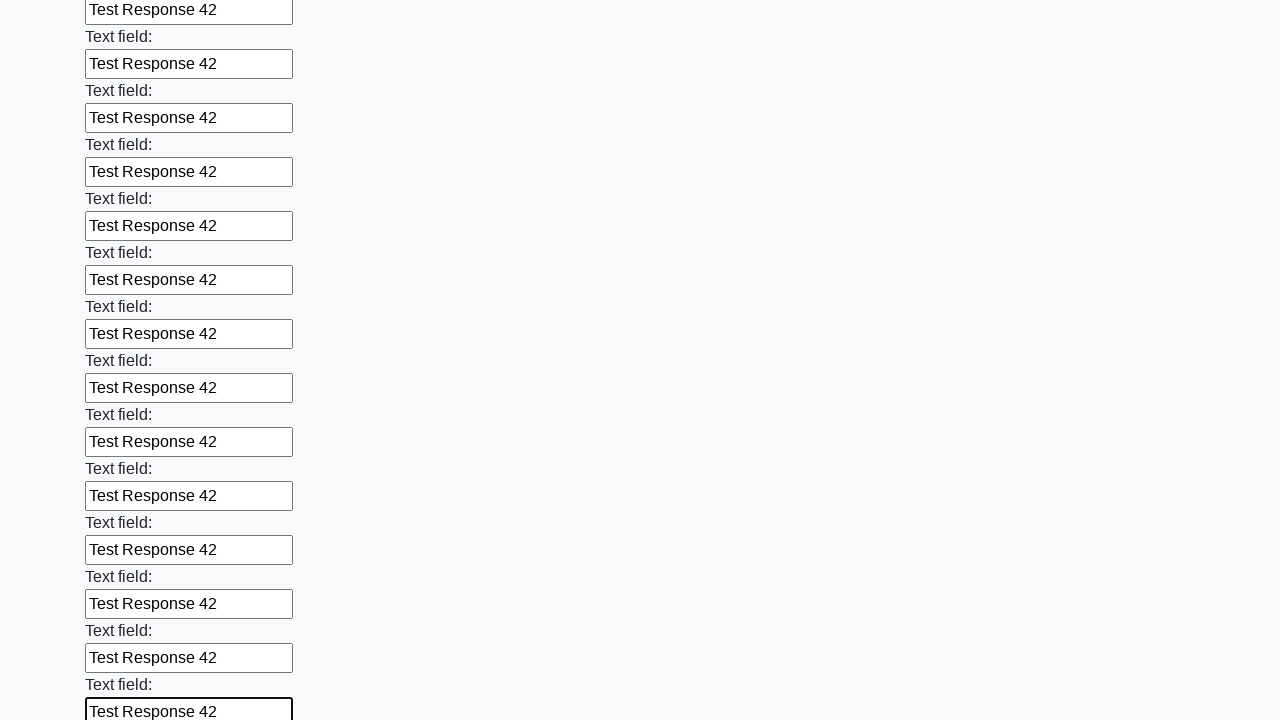

Filled text input field 78 of 100 with 'Test Response 42' on input[type="text"] >> nth=77
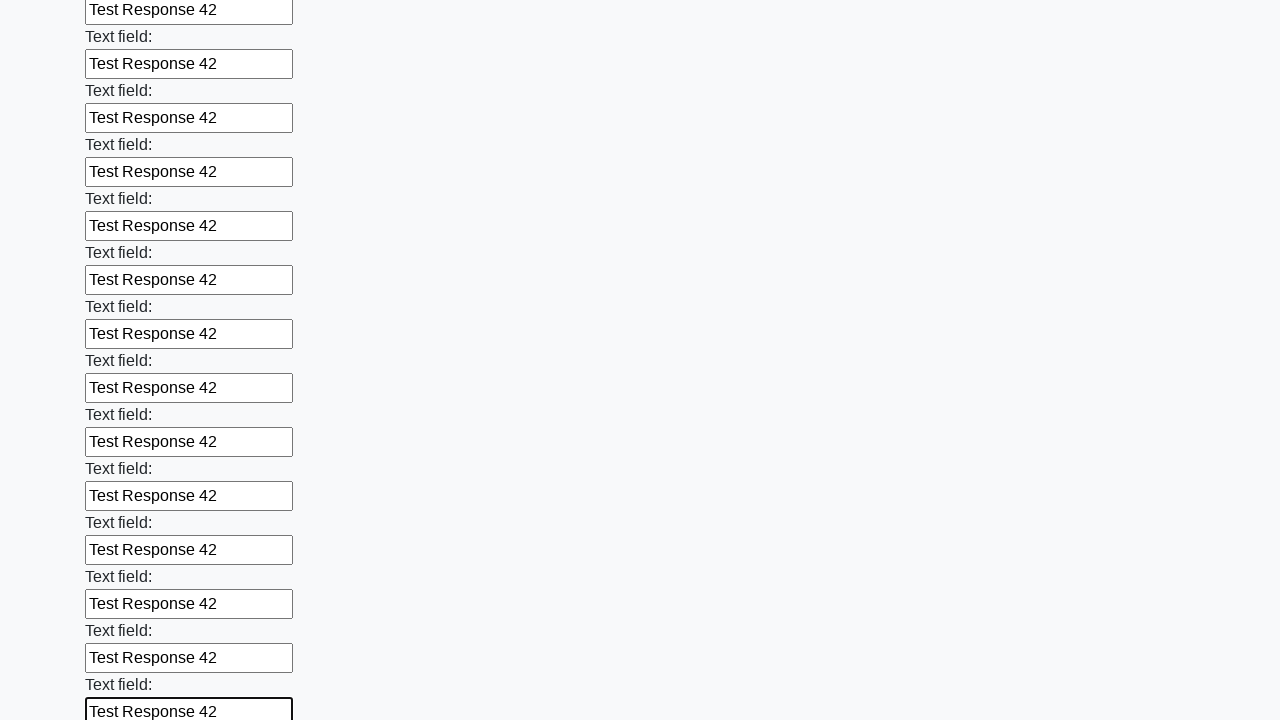

Filled text input field 79 of 100 with 'Test Response 42' on input[type="text"] >> nth=78
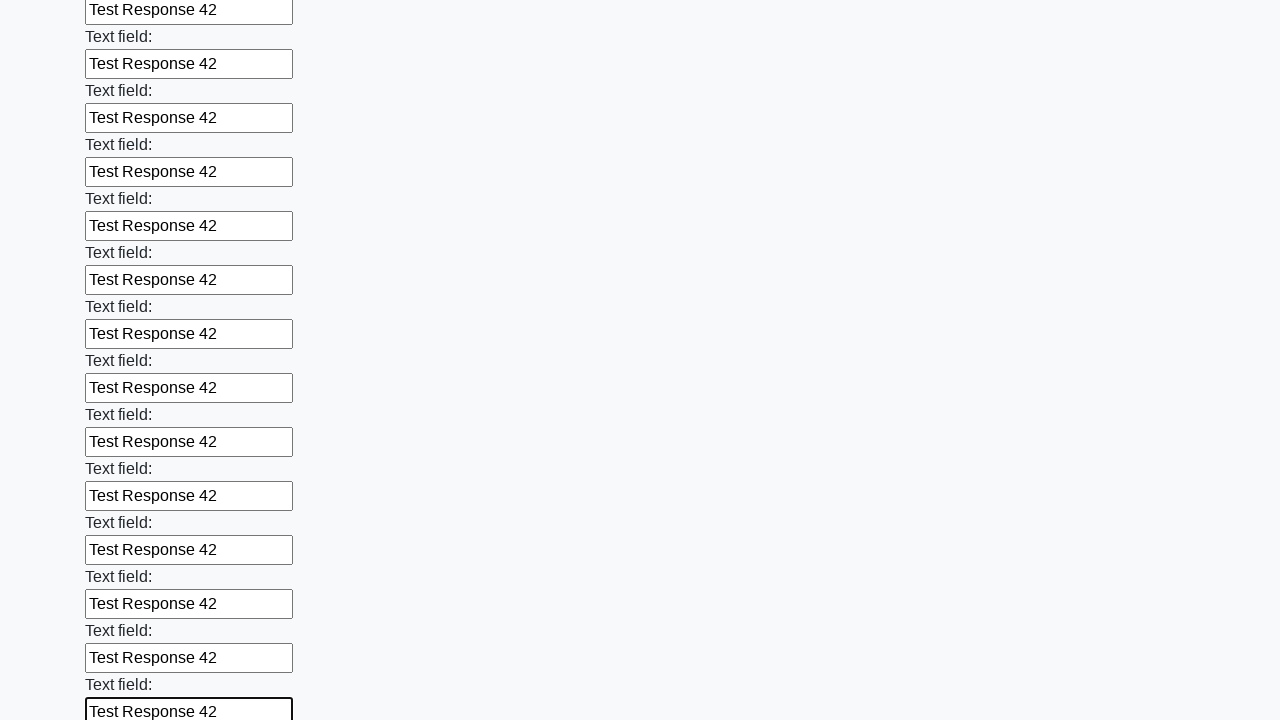

Filled text input field 80 of 100 with 'Test Response 42' on input[type="text"] >> nth=79
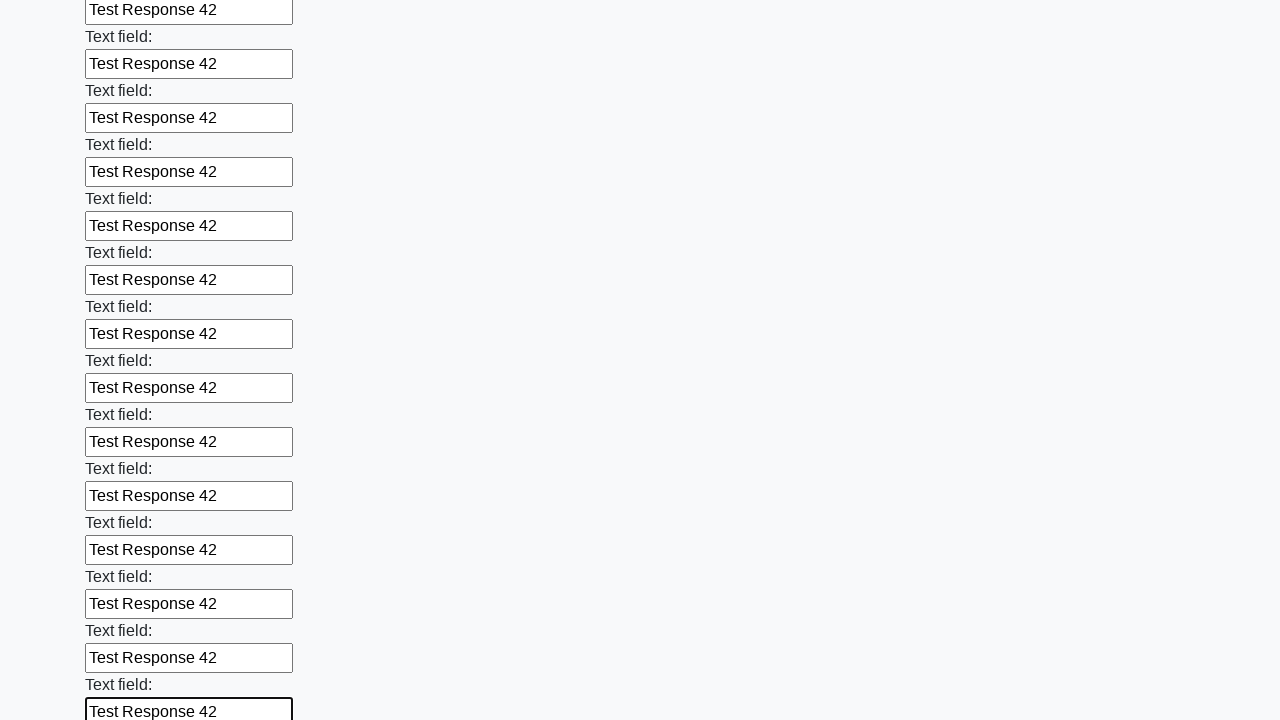

Filled text input field 81 of 100 with 'Test Response 42' on input[type="text"] >> nth=80
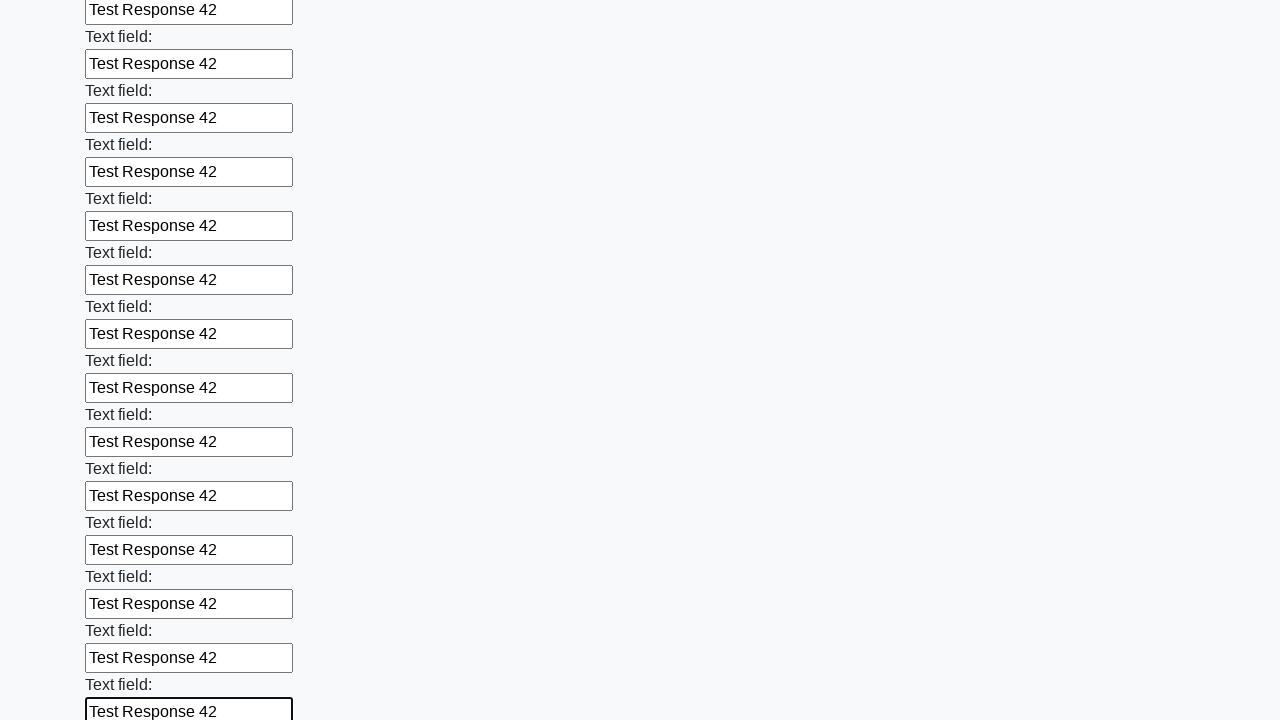

Filled text input field 82 of 100 with 'Test Response 42' on input[type="text"] >> nth=81
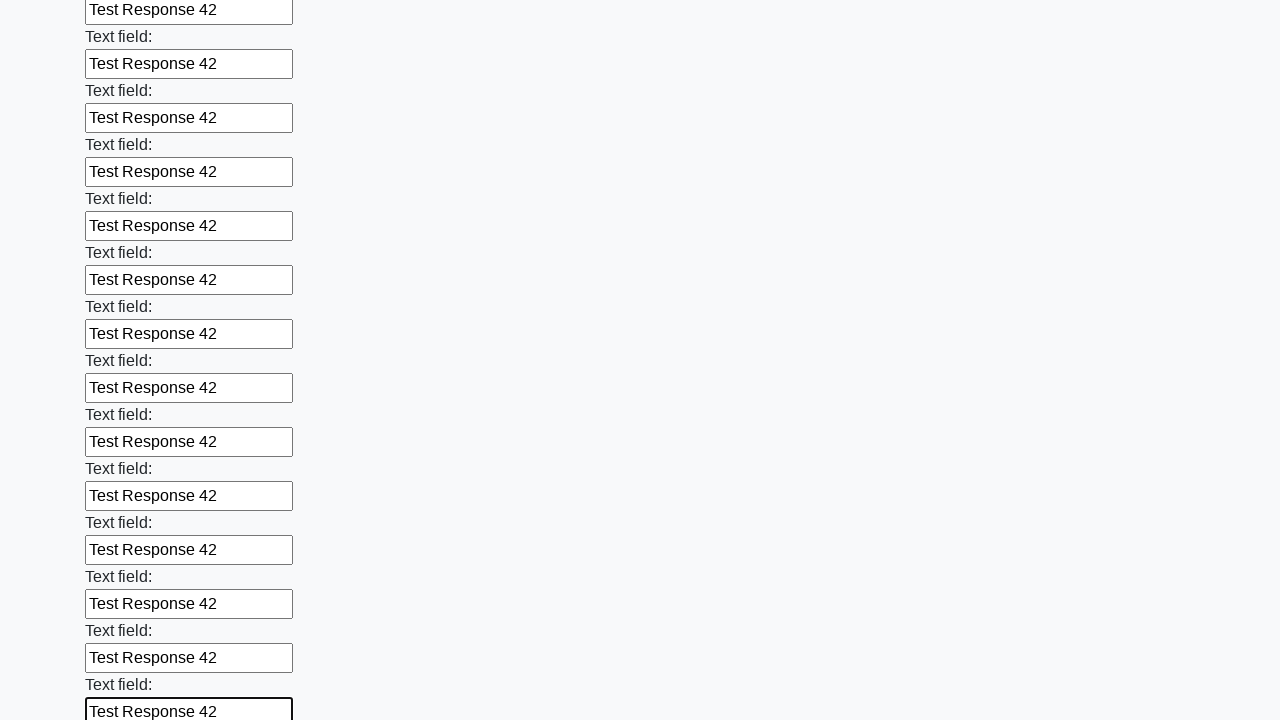

Filled text input field 83 of 100 with 'Test Response 42' on input[type="text"] >> nth=82
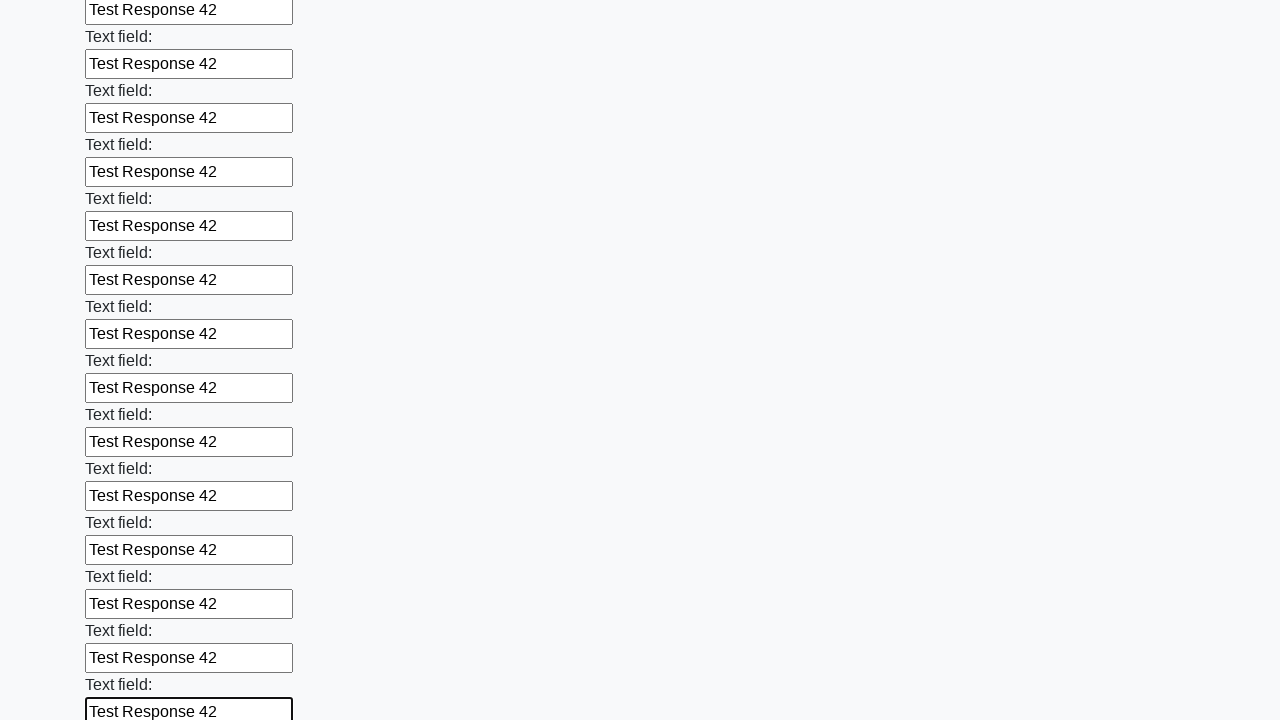

Filled text input field 84 of 100 with 'Test Response 42' on input[type="text"] >> nth=83
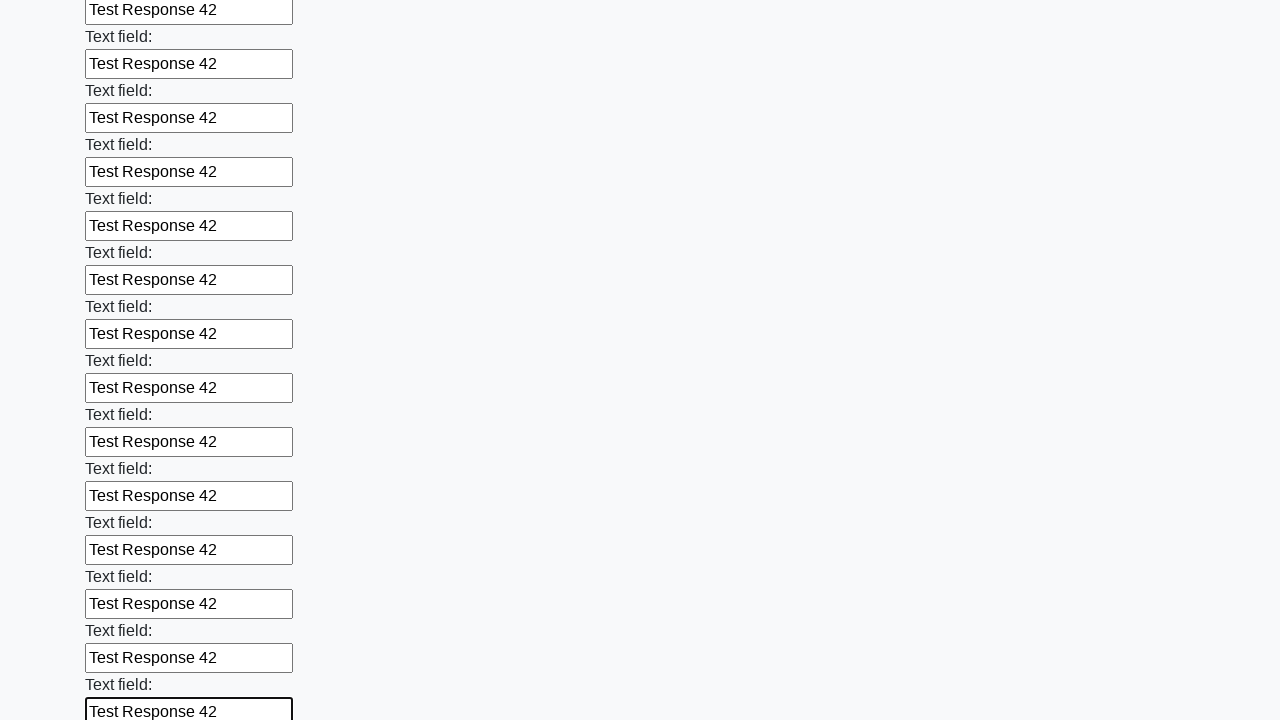

Filled text input field 85 of 100 with 'Test Response 42' on input[type="text"] >> nth=84
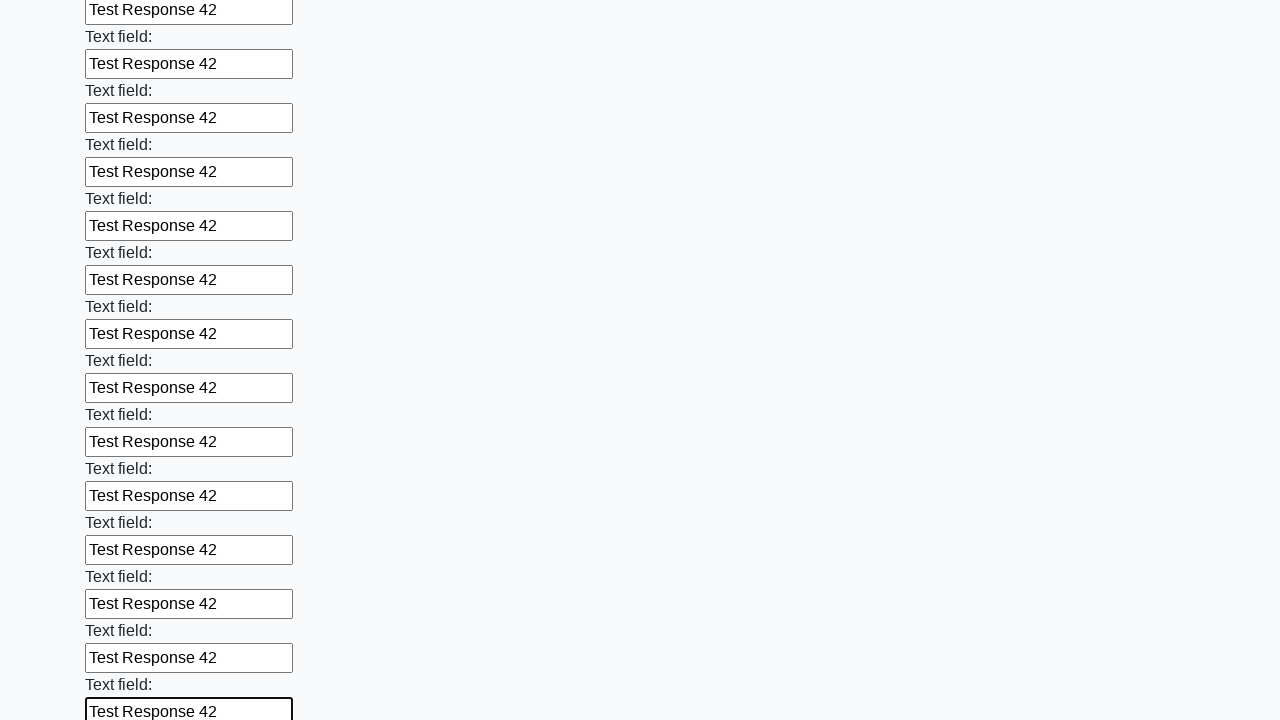

Filled text input field 86 of 100 with 'Test Response 42' on input[type="text"] >> nth=85
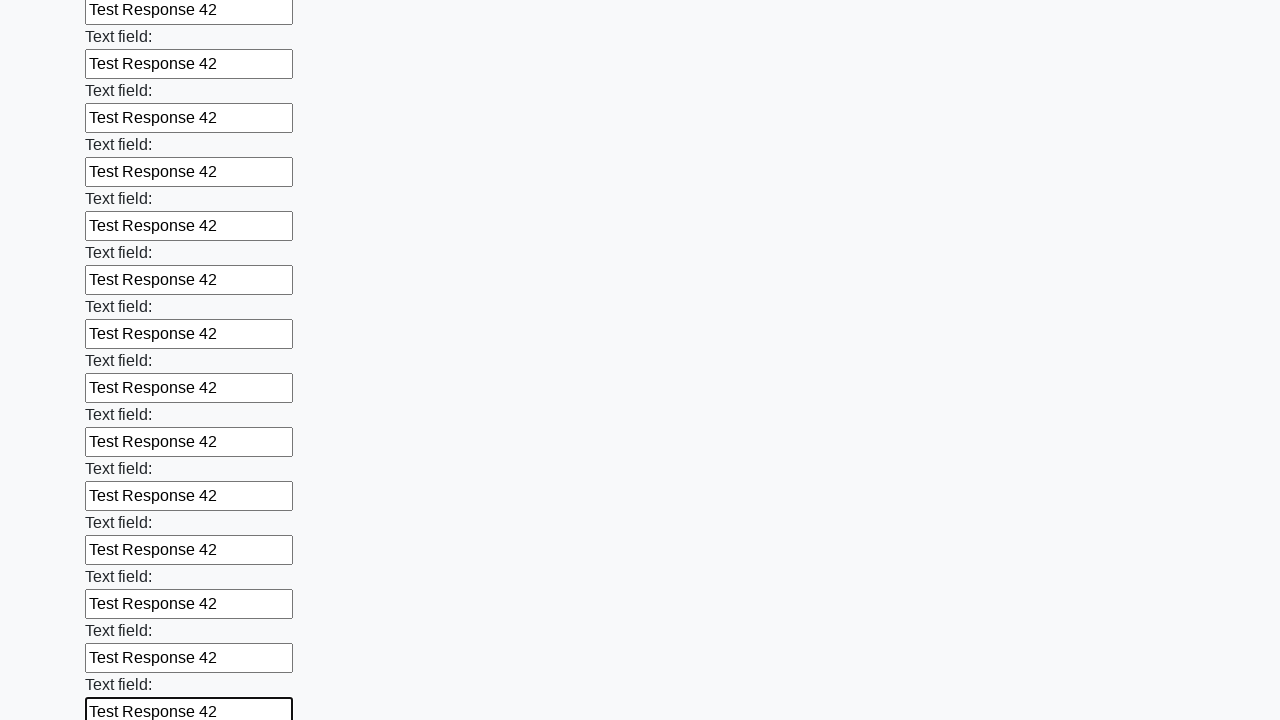

Filled text input field 87 of 100 with 'Test Response 42' on input[type="text"] >> nth=86
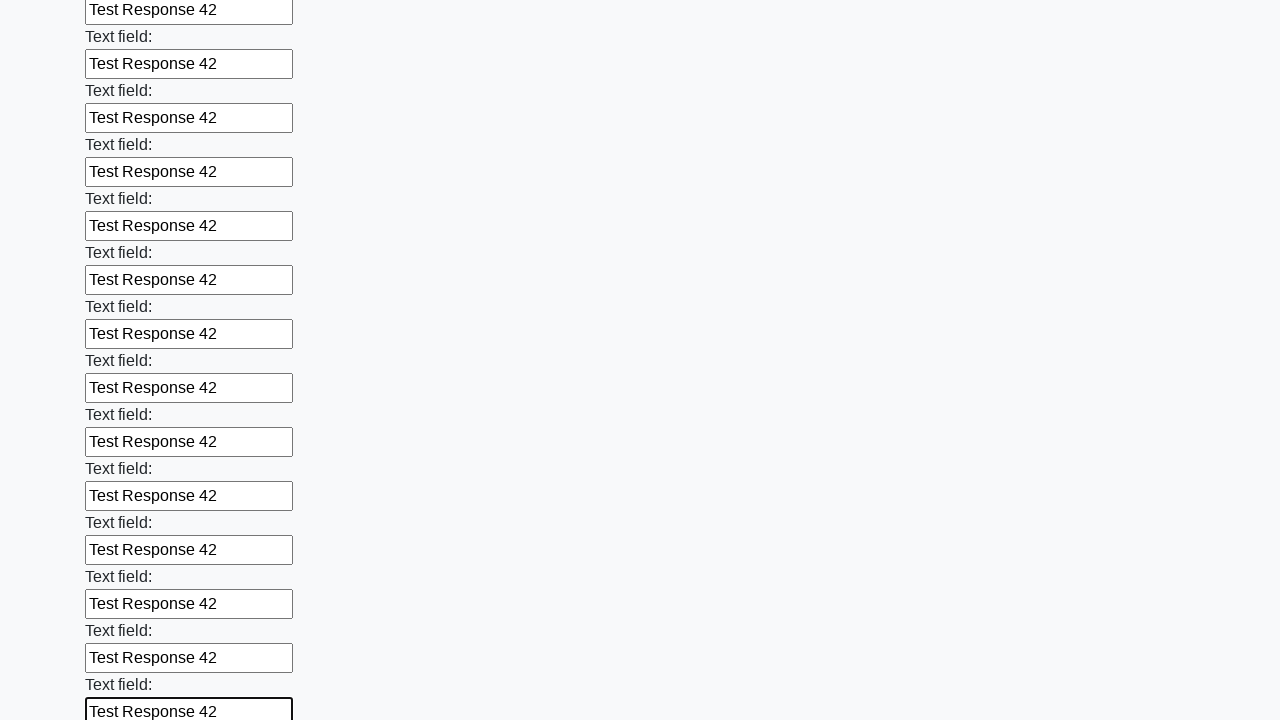

Filled text input field 88 of 100 with 'Test Response 42' on input[type="text"] >> nth=87
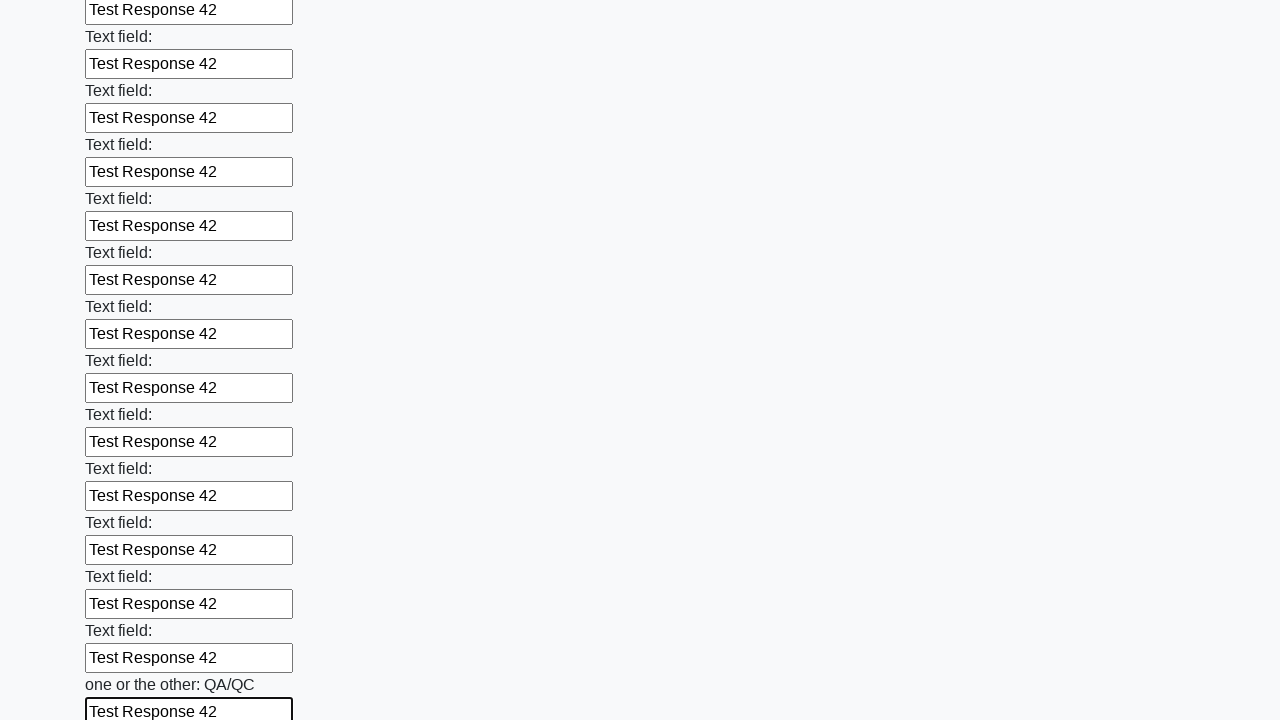

Filled text input field 89 of 100 with 'Test Response 42' on input[type="text"] >> nth=88
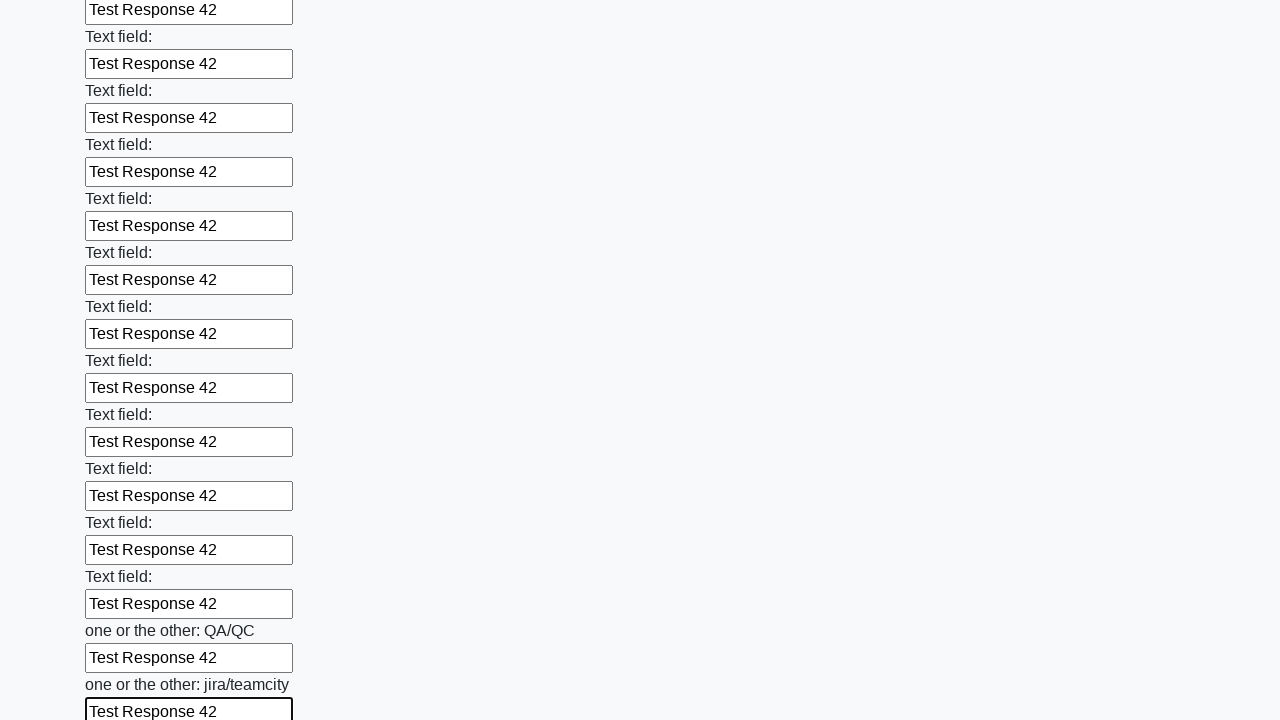

Filled text input field 90 of 100 with 'Test Response 42' on input[type="text"] >> nth=89
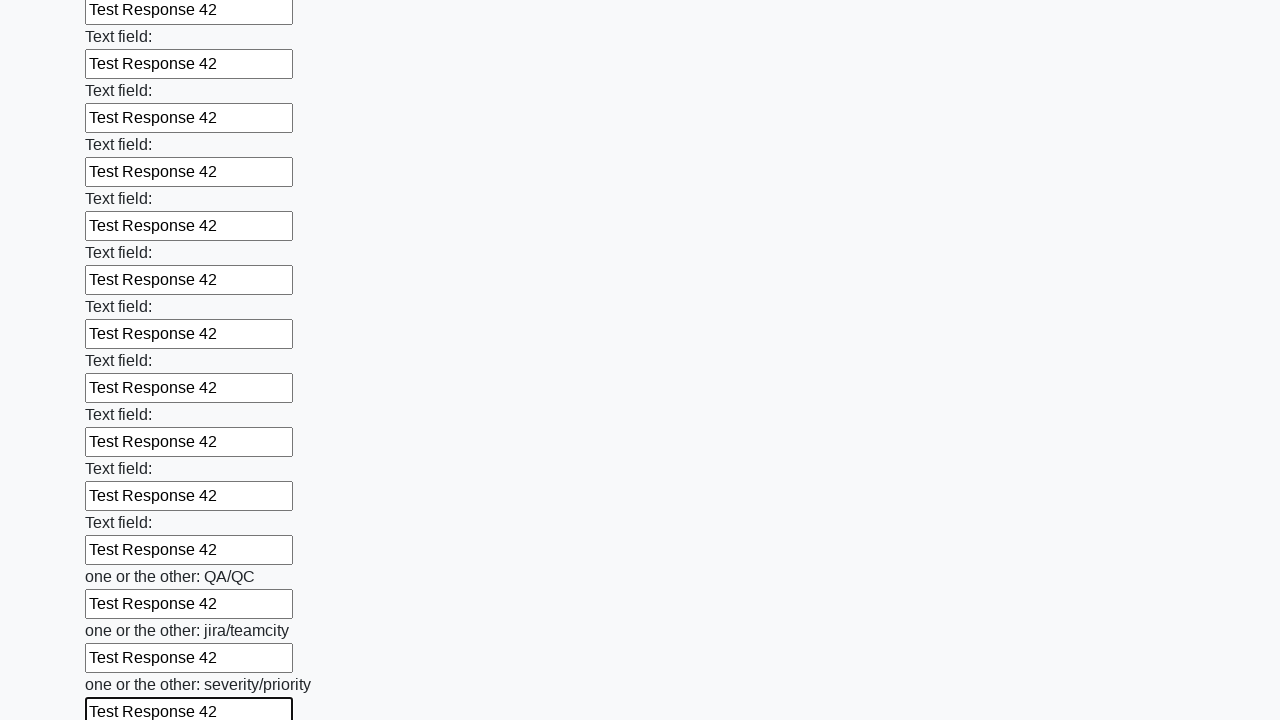

Filled text input field 91 of 100 with 'Test Response 42' on input[type="text"] >> nth=90
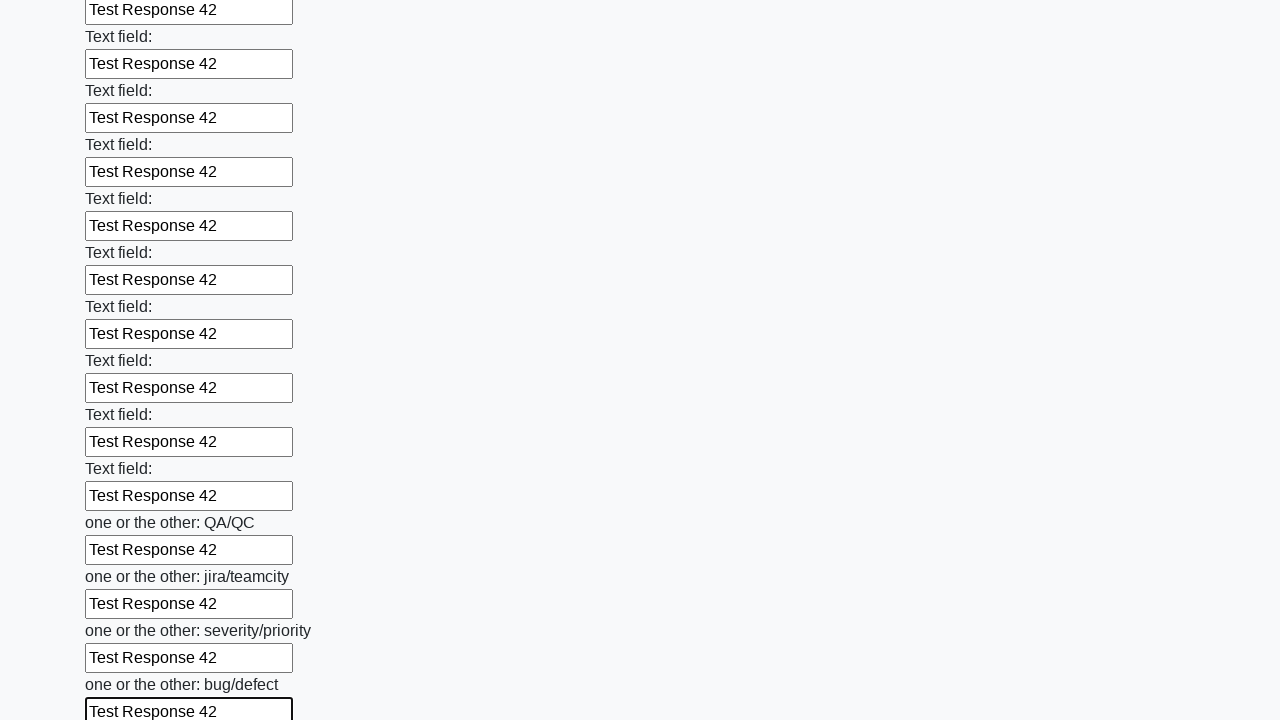

Filled text input field 92 of 100 with 'Test Response 42' on input[type="text"] >> nth=91
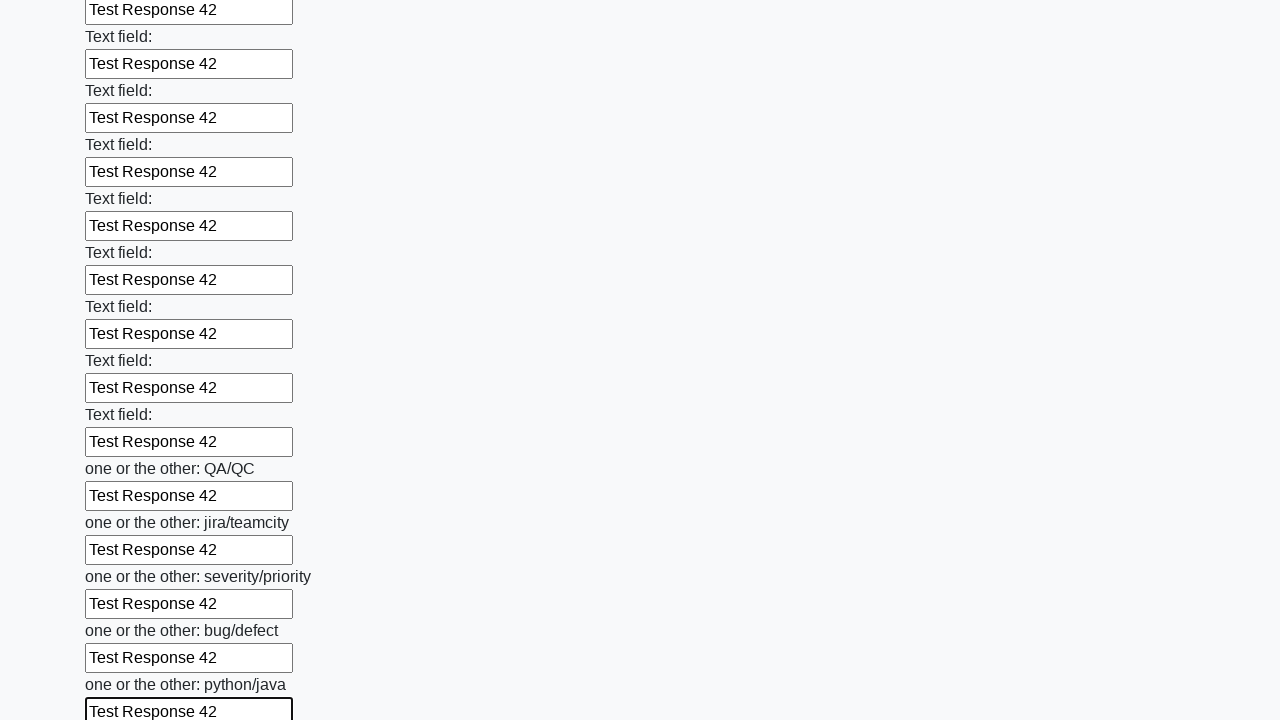

Filled text input field 93 of 100 with 'Test Response 42' on input[type="text"] >> nth=92
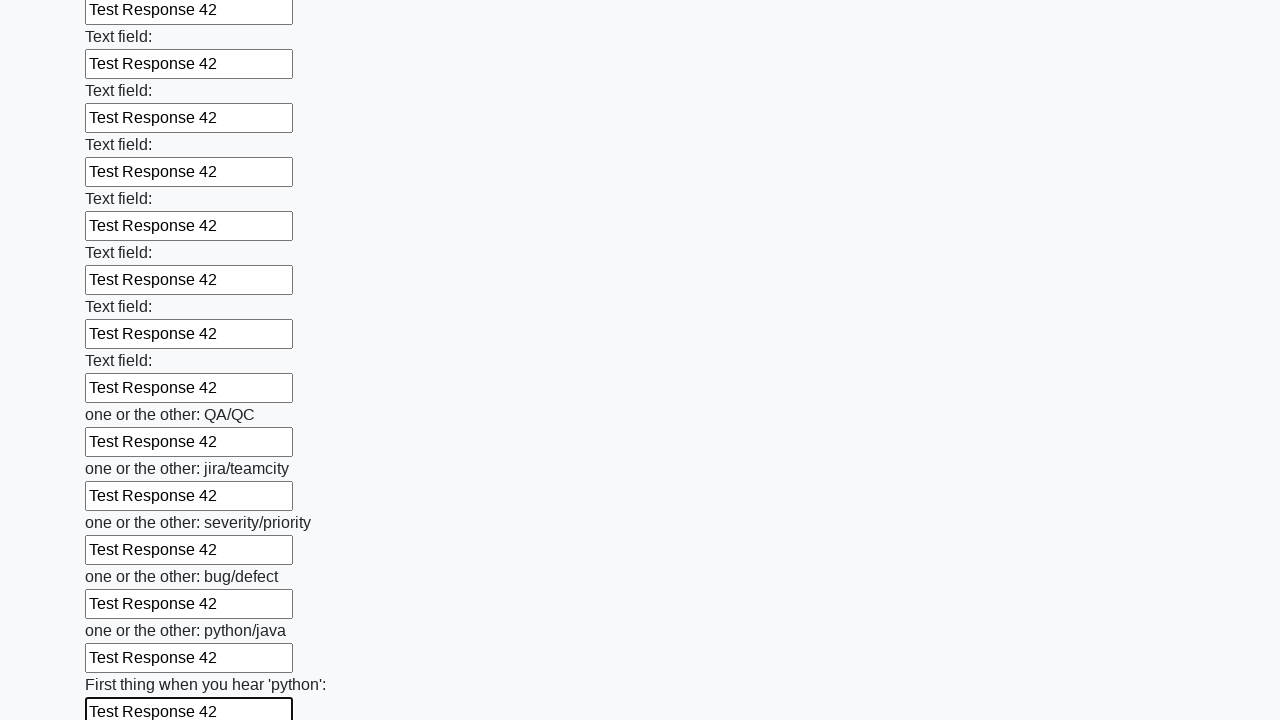

Filled text input field 94 of 100 with 'Test Response 42' on input[type="text"] >> nth=93
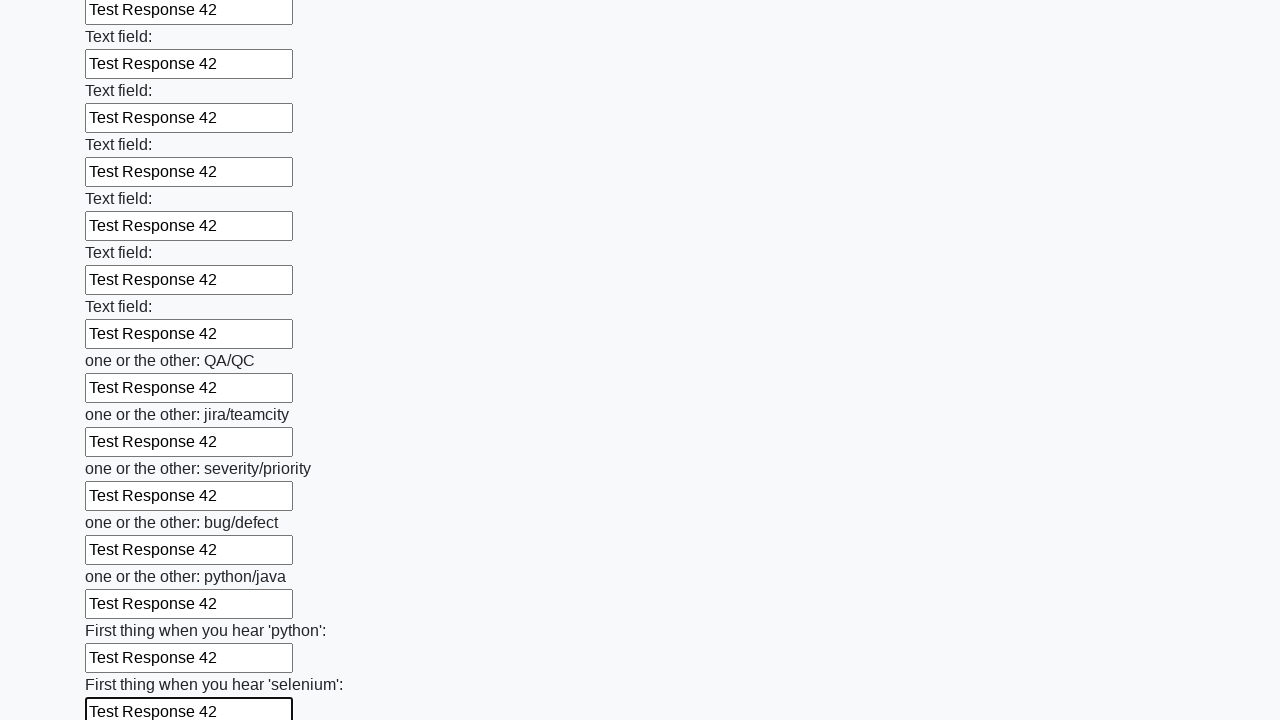

Filled text input field 95 of 100 with 'Test Response 42' on input[type="text"] >> nth=94
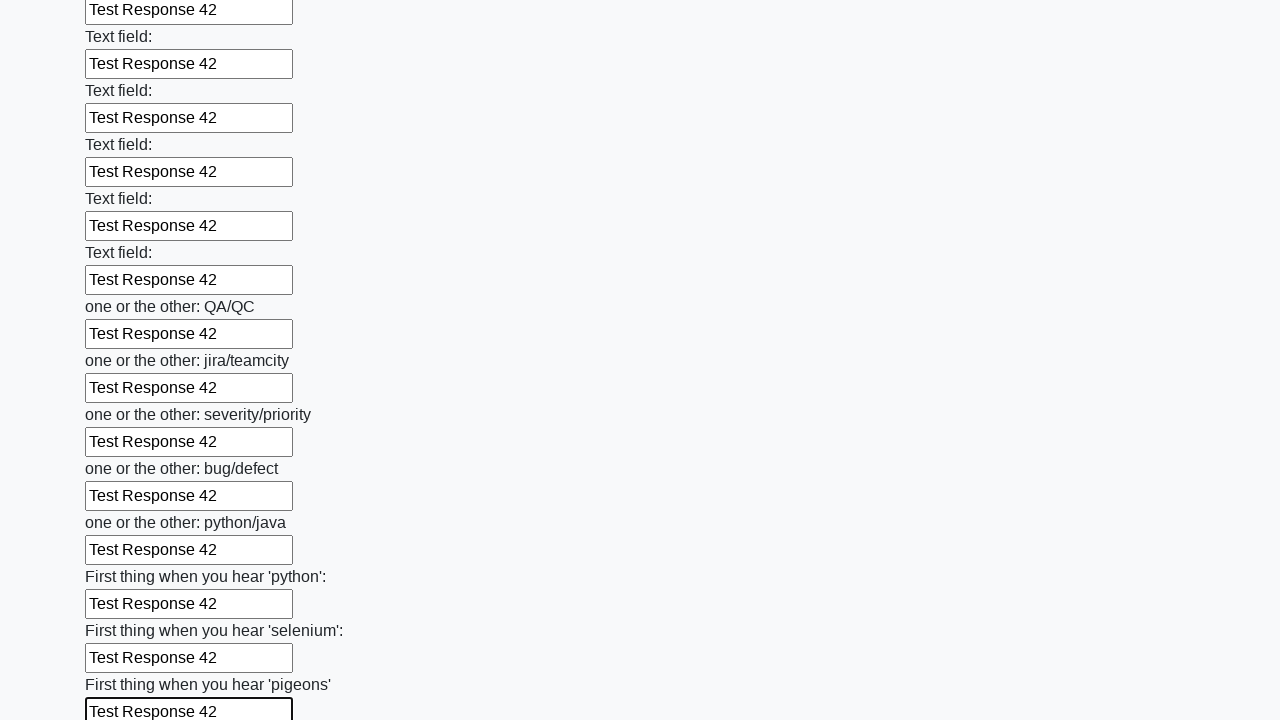

Filled text input field 96 of 100 with 'Test Response 42' on input[type="text"] >> nth=95
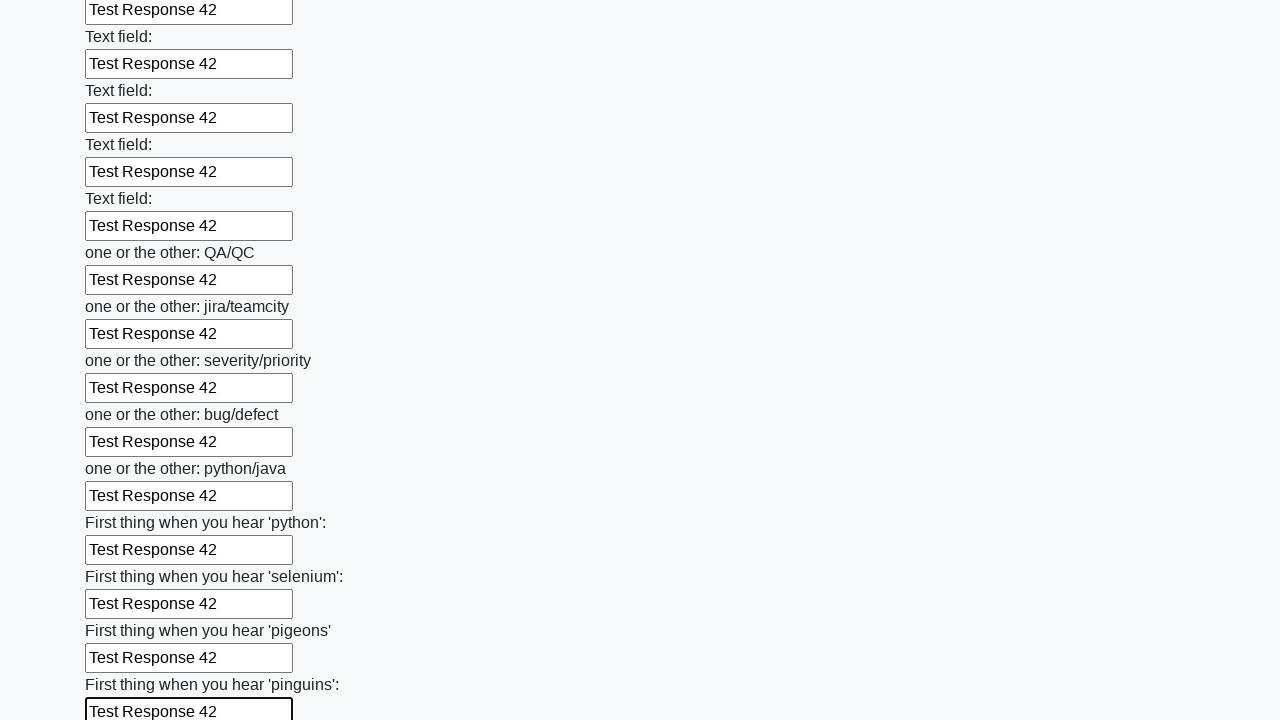

Filled text input field 97 of 100 with 'Test Response 42' on input[type="text"] >> nth=96
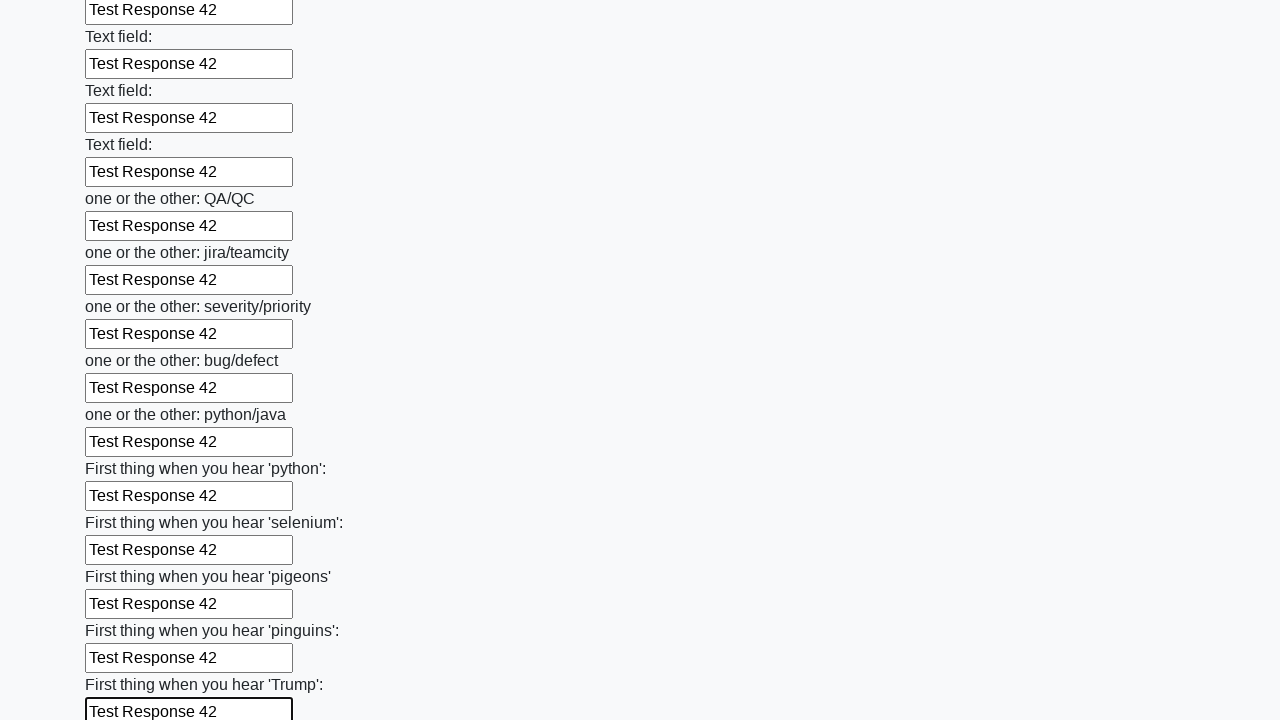

Filled text input field 98 of 100 with 'Test Response 42' on input[type="text"] >> nth=97
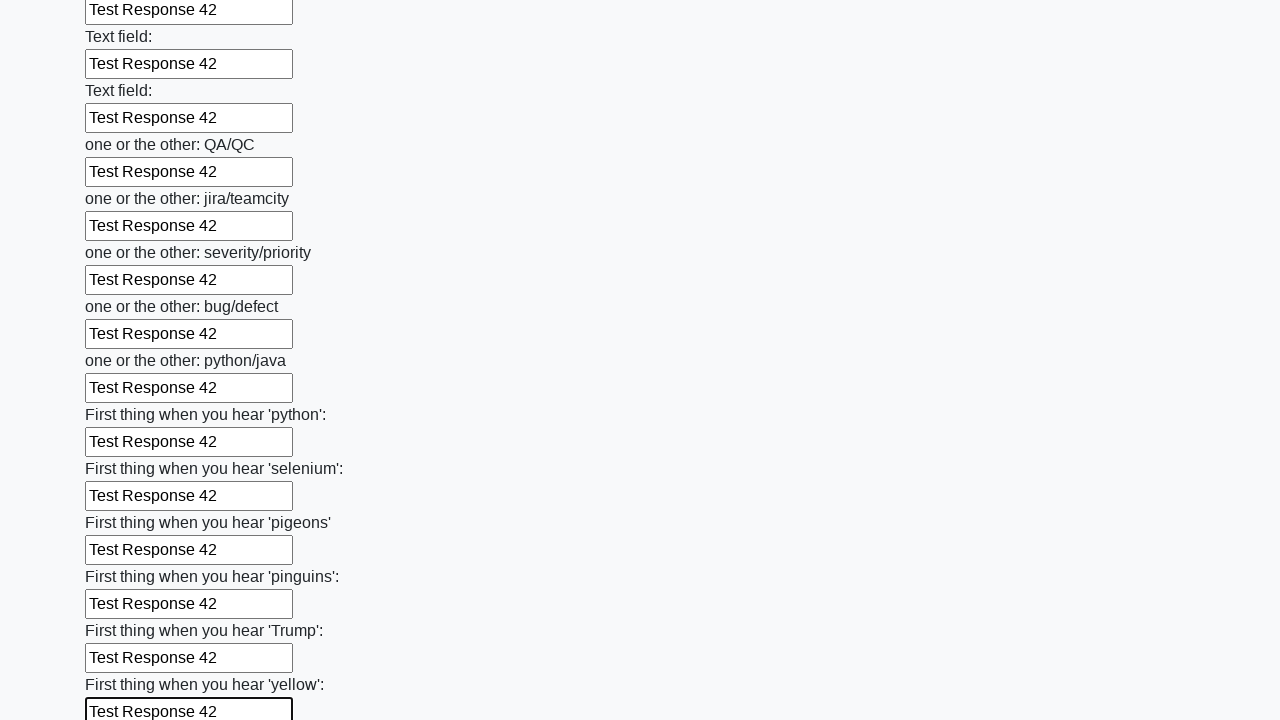

Filled text input field 99 of 100 with 'Test Response 42' on input[type="text"] >> nth=98
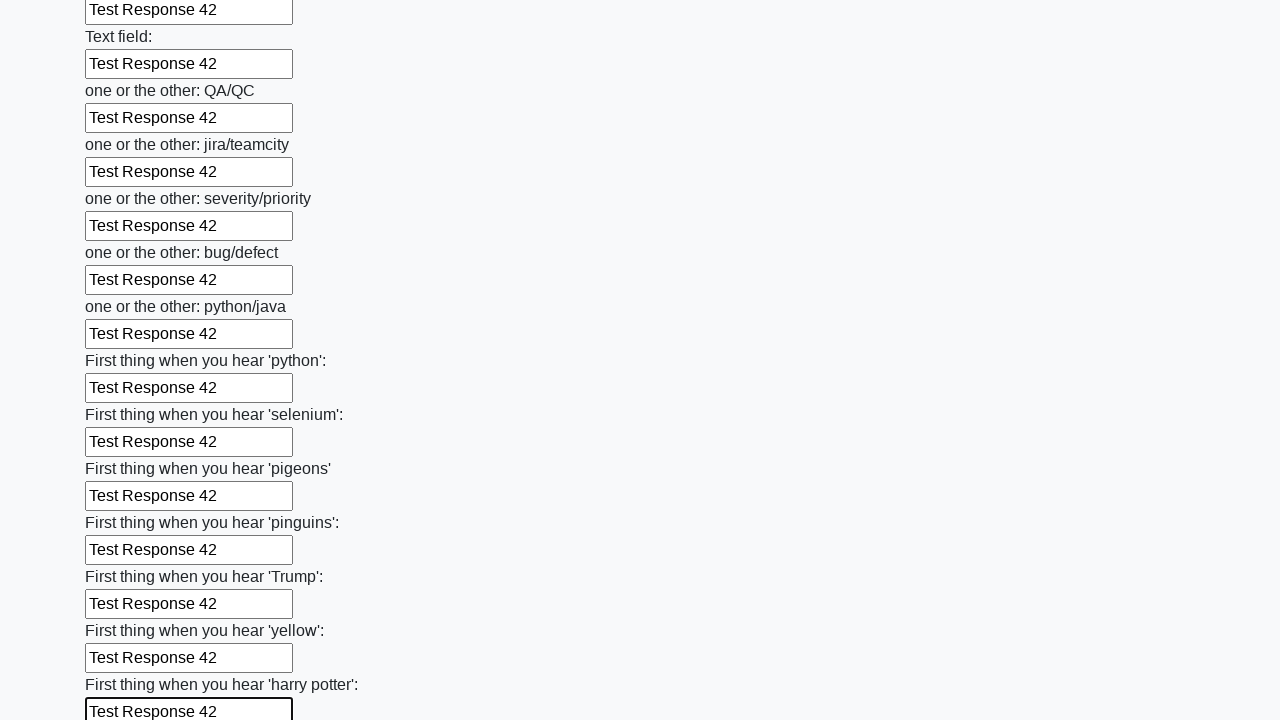

Filled text input field 100 of 100 with 'Test Response 42' on input[type="text"] >> nth=99
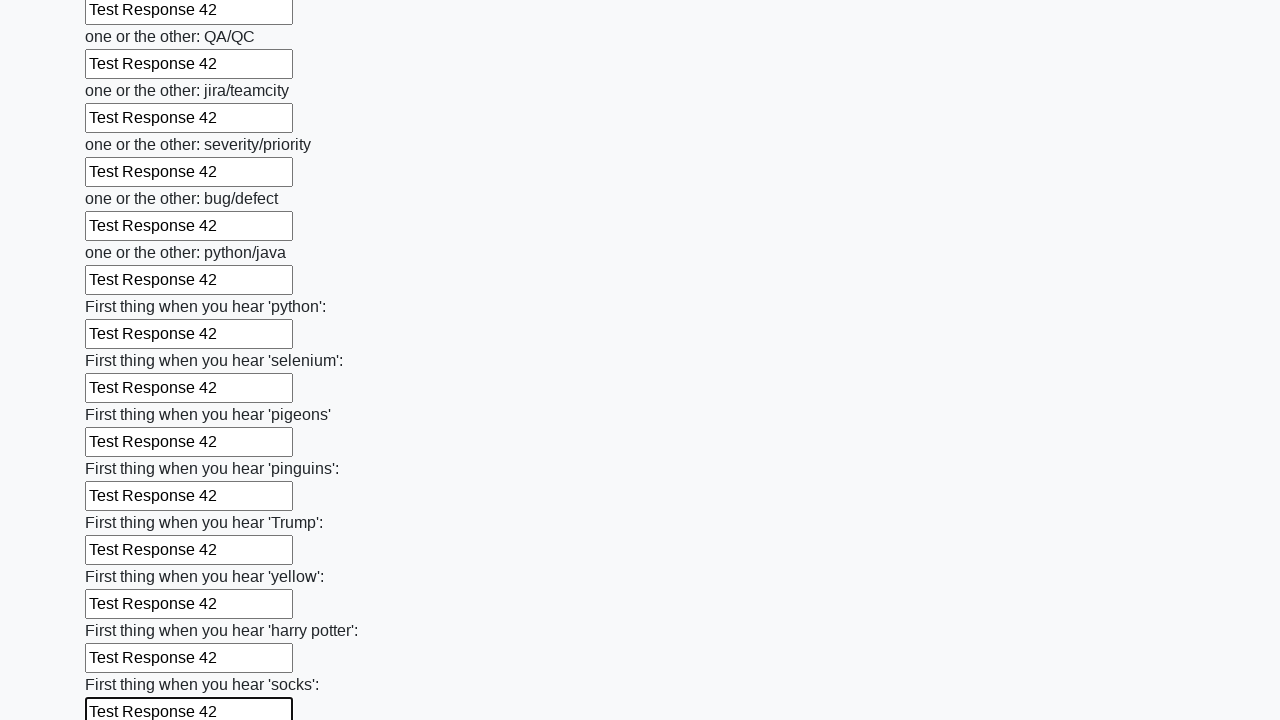

Clicked the submit button to submit the form at (123, 611) on button.btn
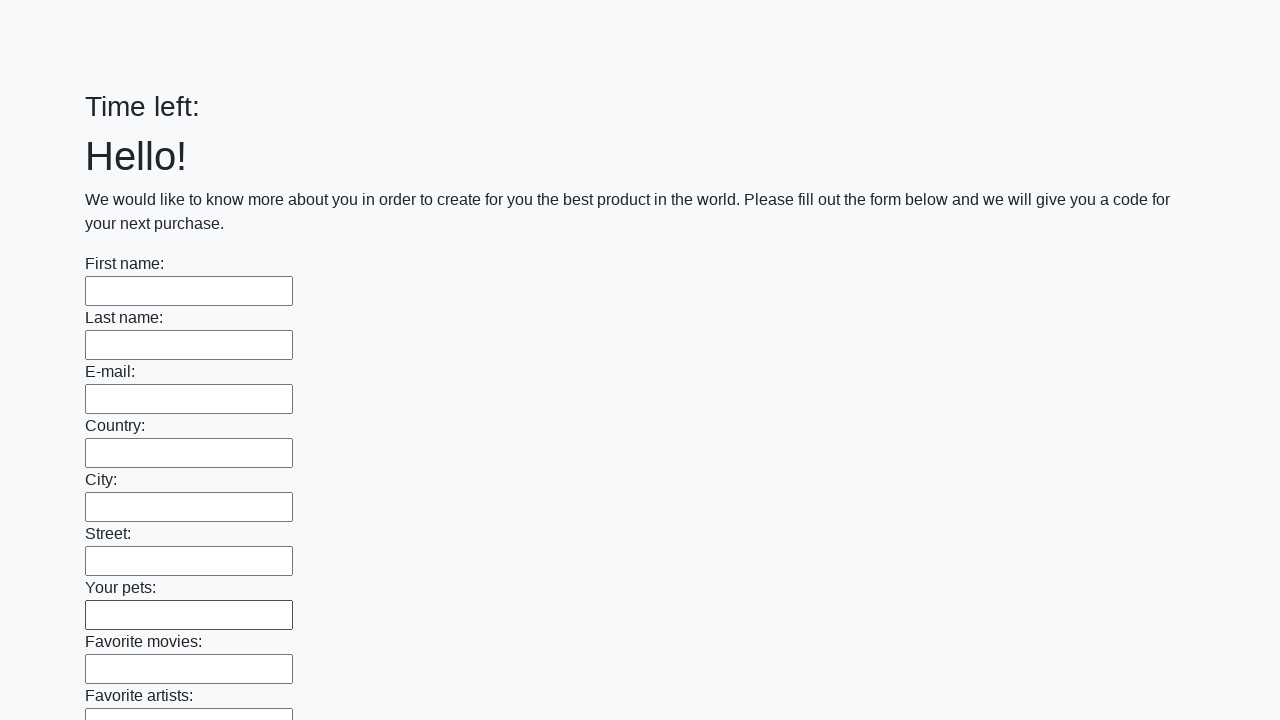

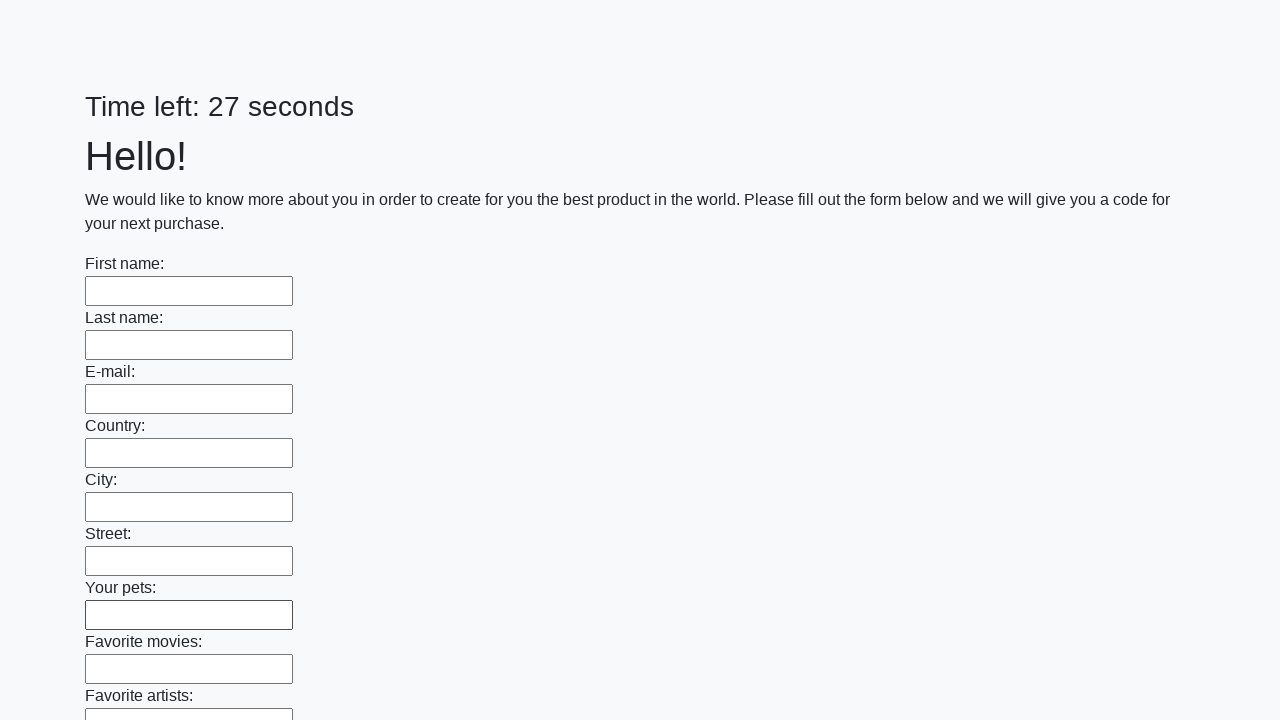